Tests jQuery UI datepicker functionality by navigating through months/years to select a specific date (May 6, 2020) using the calendar picker interface.

Starting URL: https://jqueryui.com/datepicker/

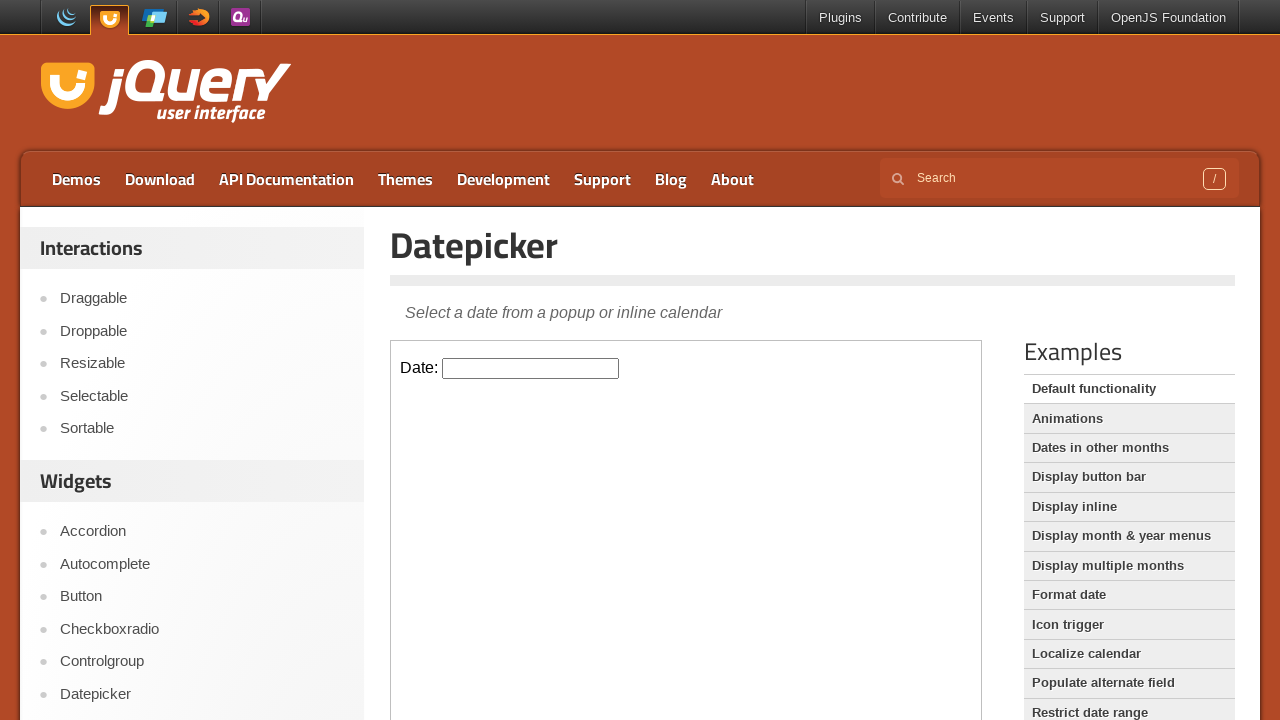

Located iframe containing datepicker
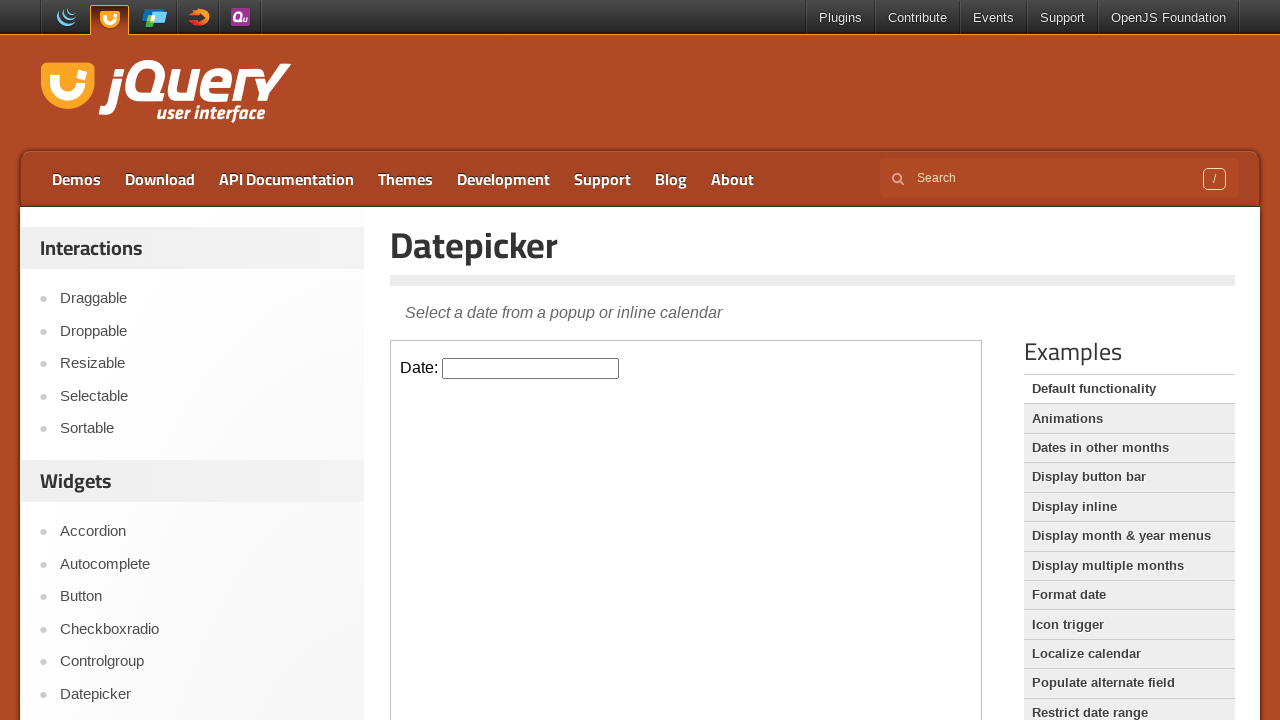

Clicked on datepicker input to open calendar at (531, 368) on iframe >> nth=0 >> internal:control=enter-frame >> #datepicker
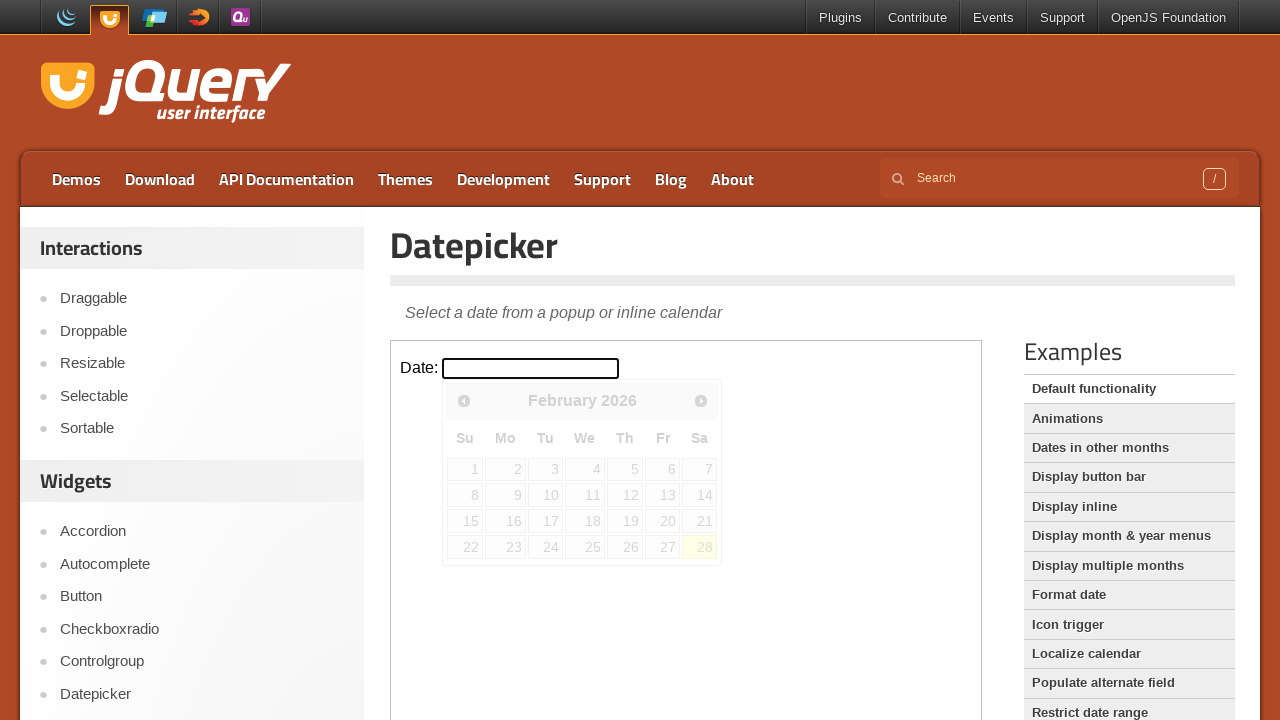

Retrieved current month/year from calendar: February 2026
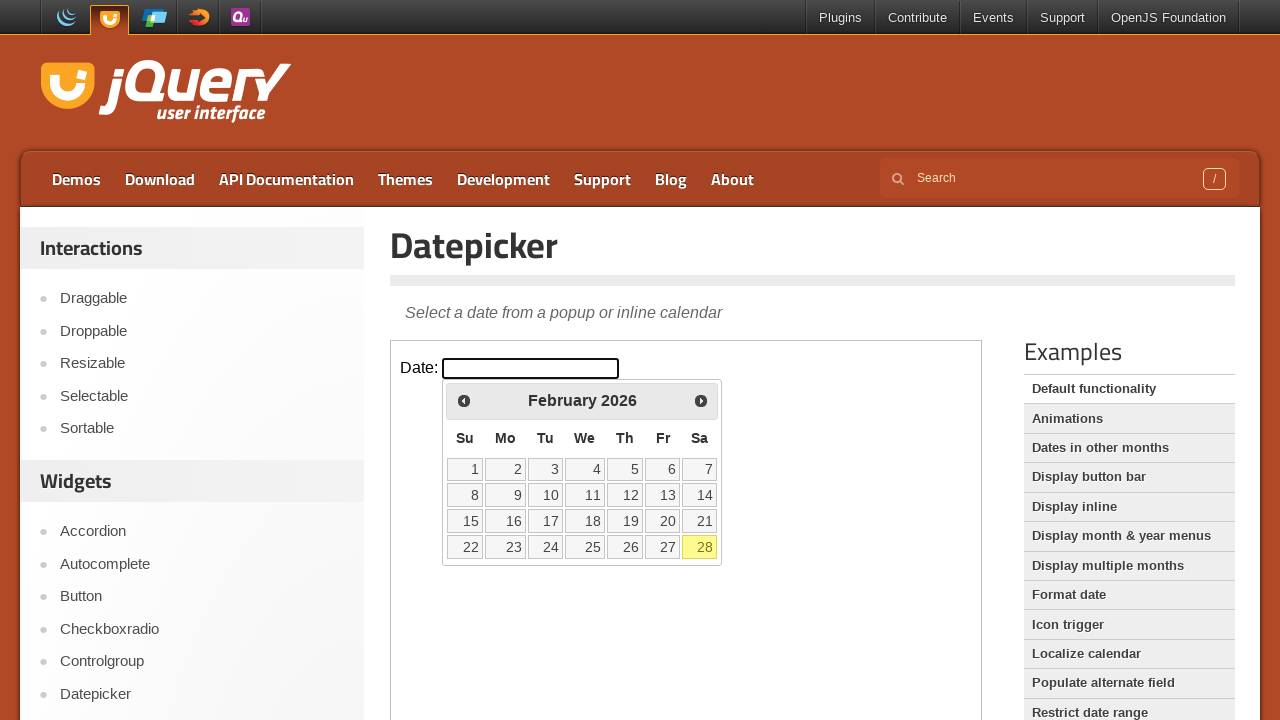

Clicked Prev button to navigate backward in calendar at (464, 400) on iframe >> nth=0 >> internal:control=enter-frame >> xpath=//a/span[contains(.,'Pr
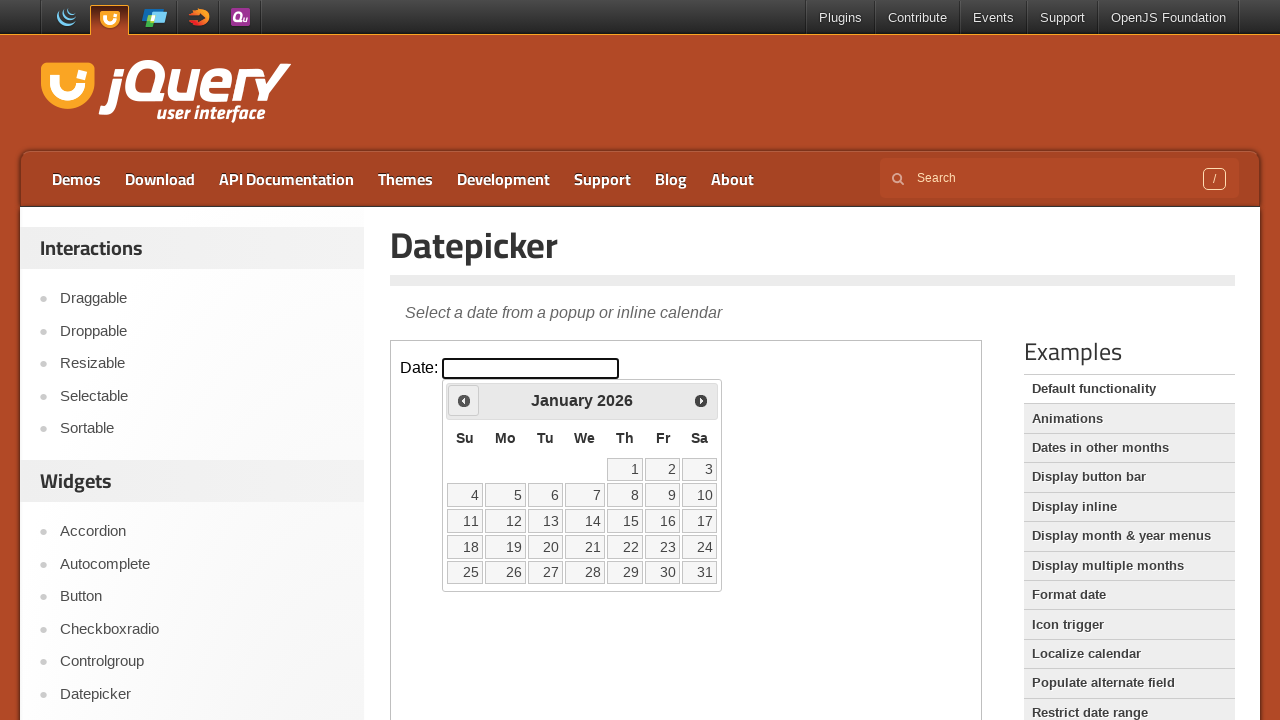

Retrieved current month/year from calendar: January 2026
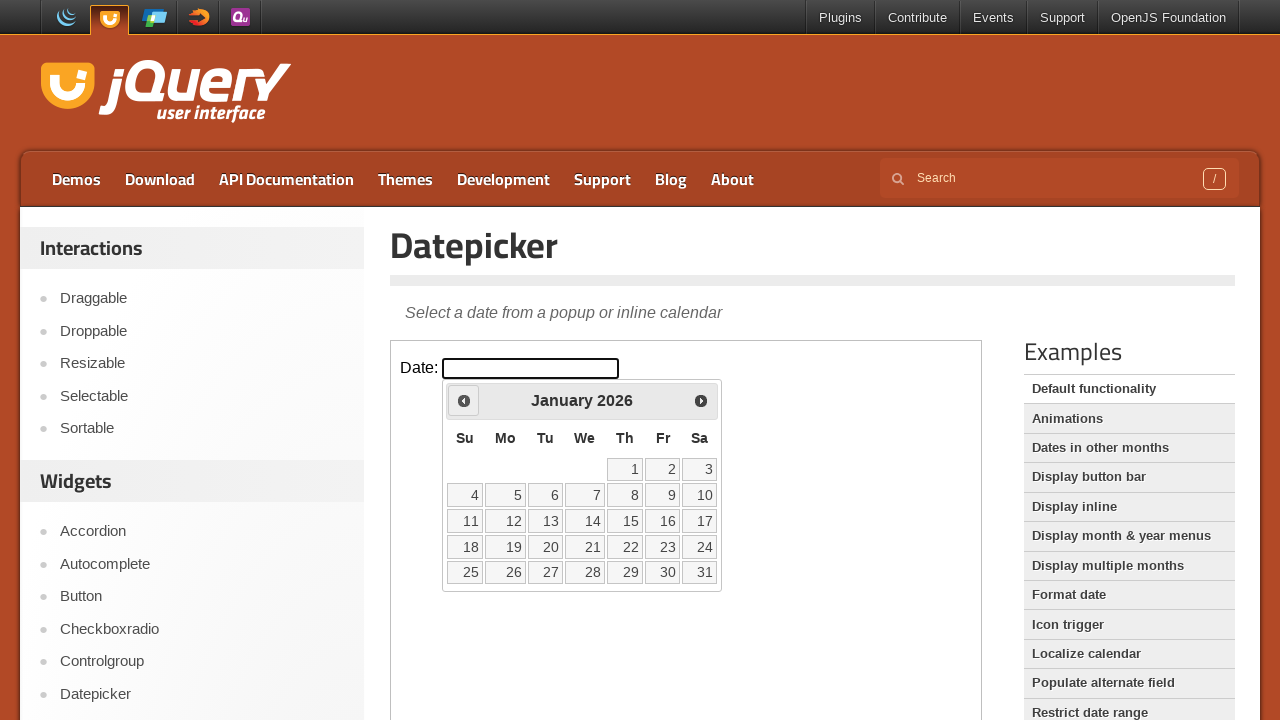

Clicked Prev button to navigate backward in calendar at (464, 400) on iframe >> nth=0 >> internal:control=enter-frame >> xpath=//a/span[contains(.,'Pr
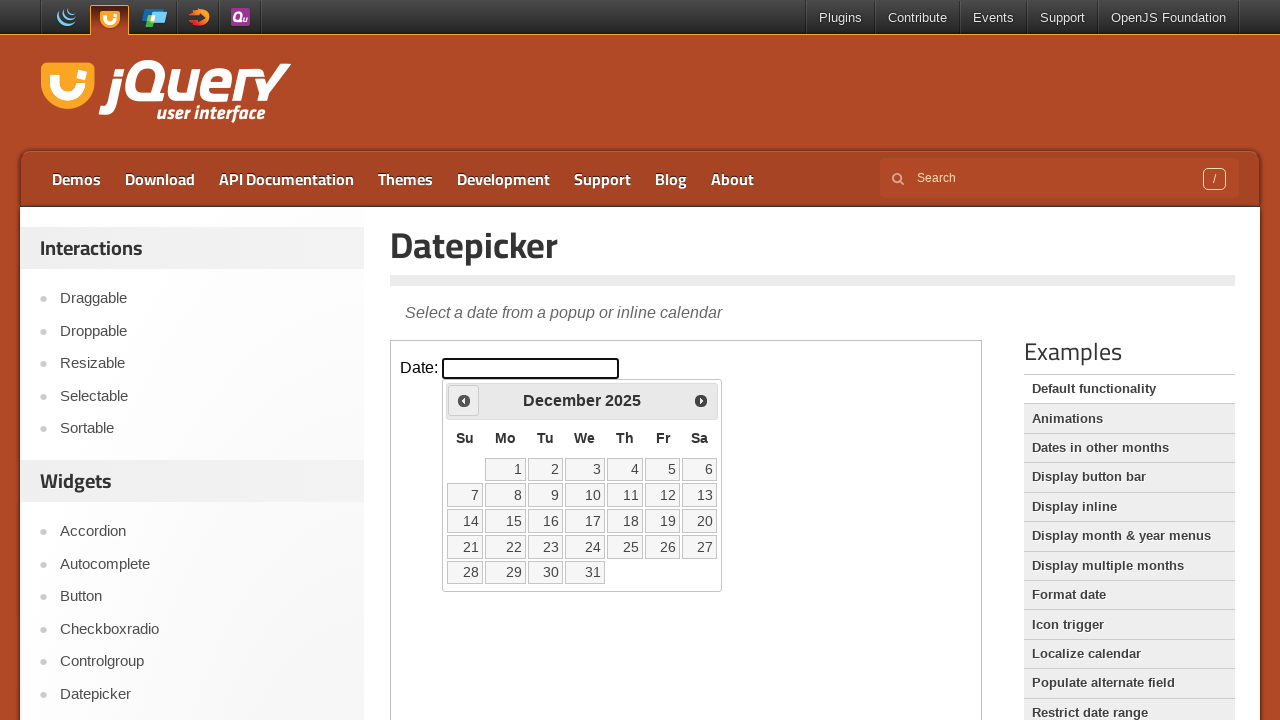

Retrieved current month/year from calendar: December 2025
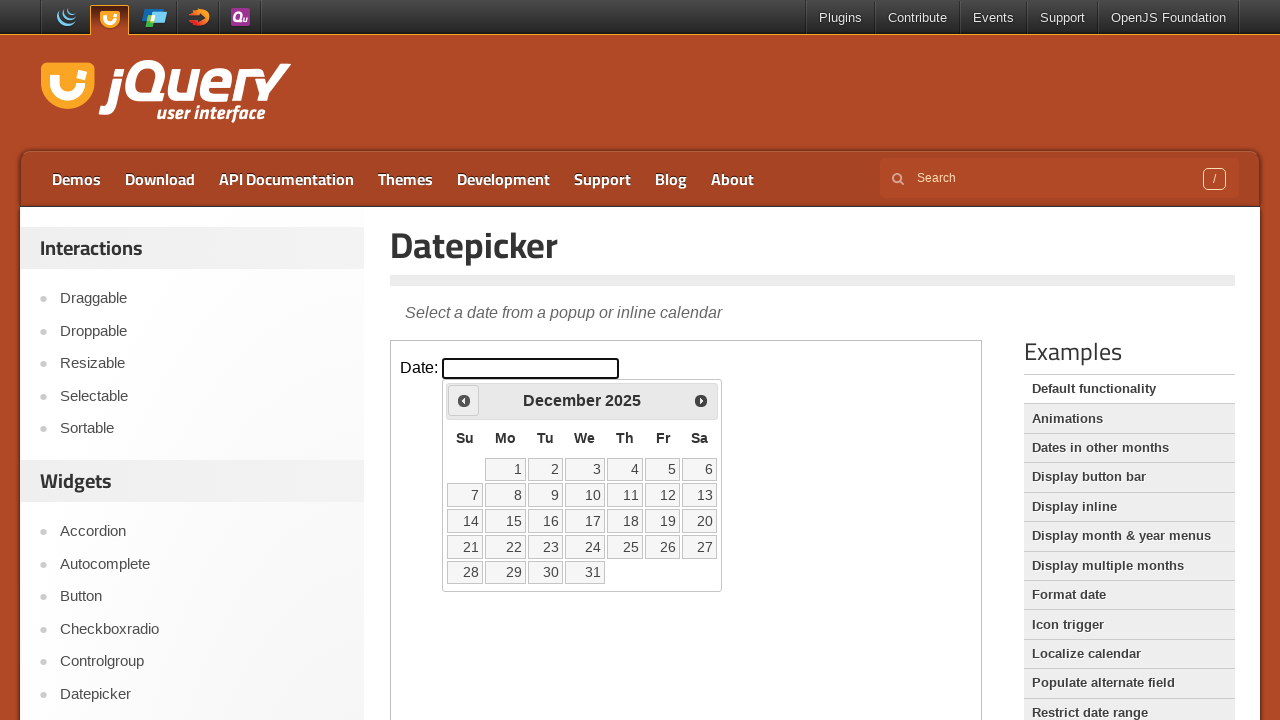

Clicked Prev button to navigate backward in calendar at (464, 400) on iframe >> nth=0 >> internal:control=enter-frame >> xpath=//a/span[contains(.,'Pr
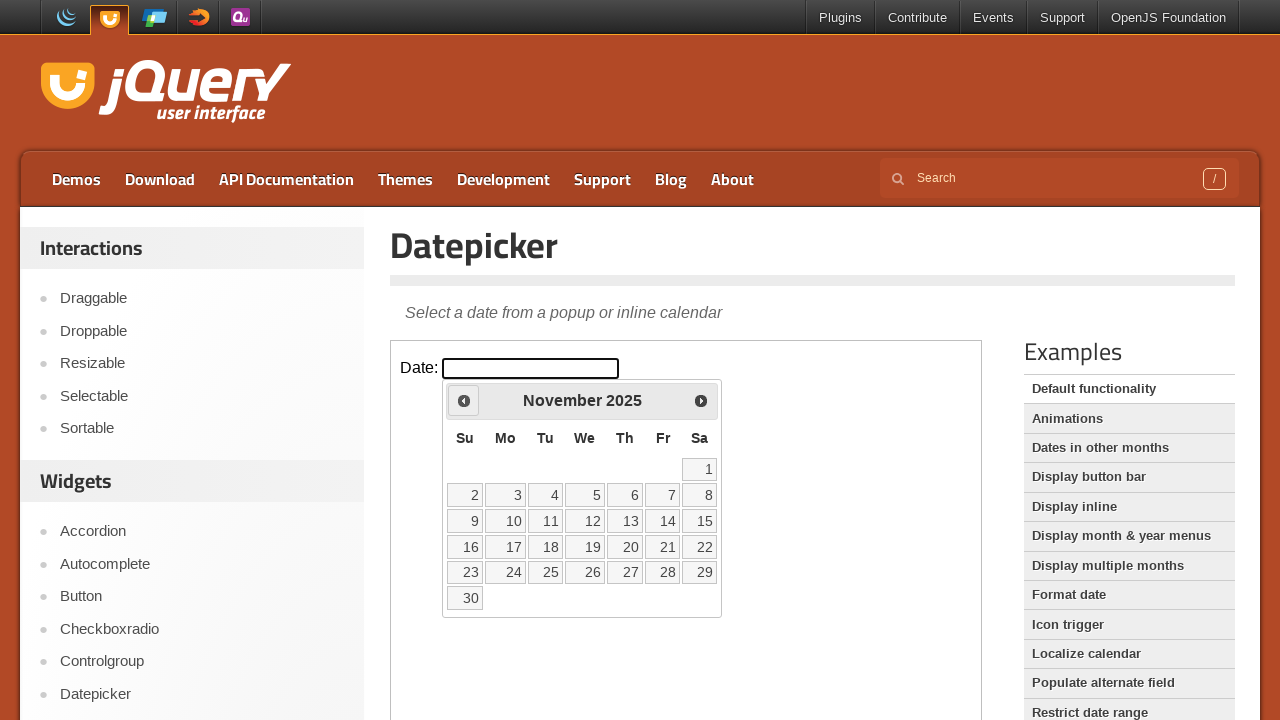

Retrieved current month/year from calendar: November 2025
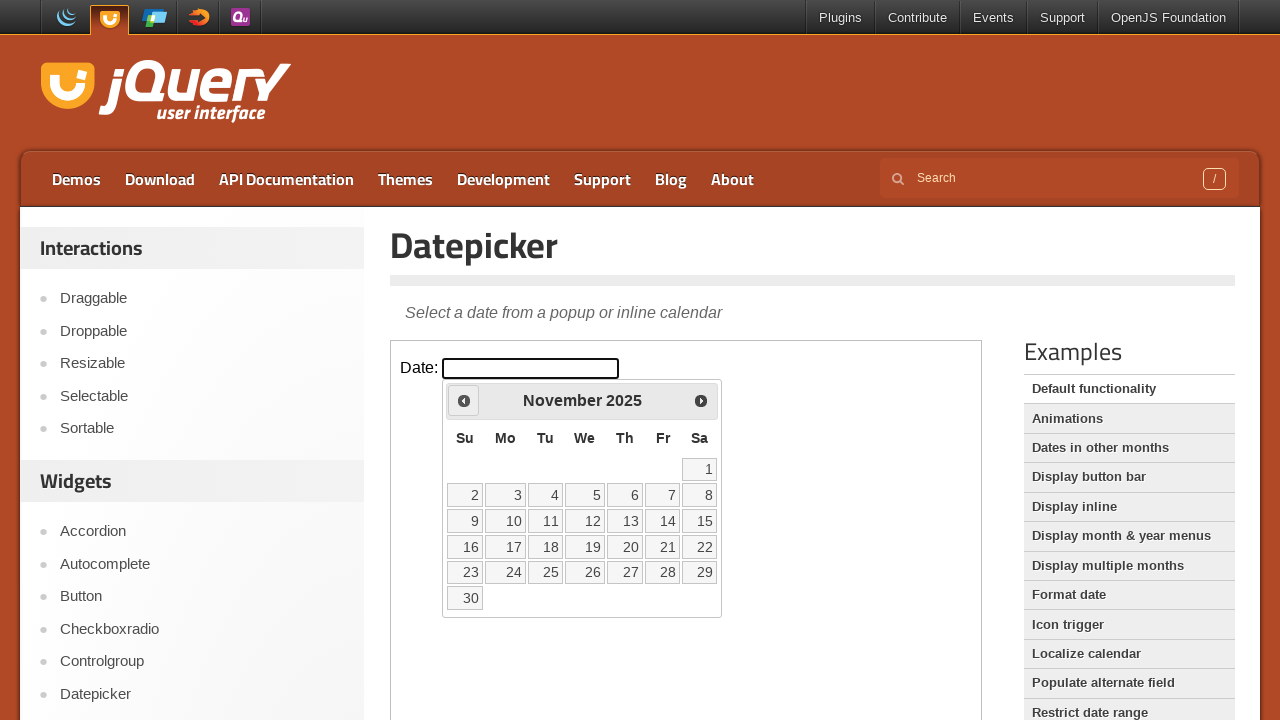

Clicked Prev button to navigate backward in calendar at (464, 400) on iframe >> nth=0 >> internal:control=enter-frame >> xpath=//a/span[contains(.,'Pr
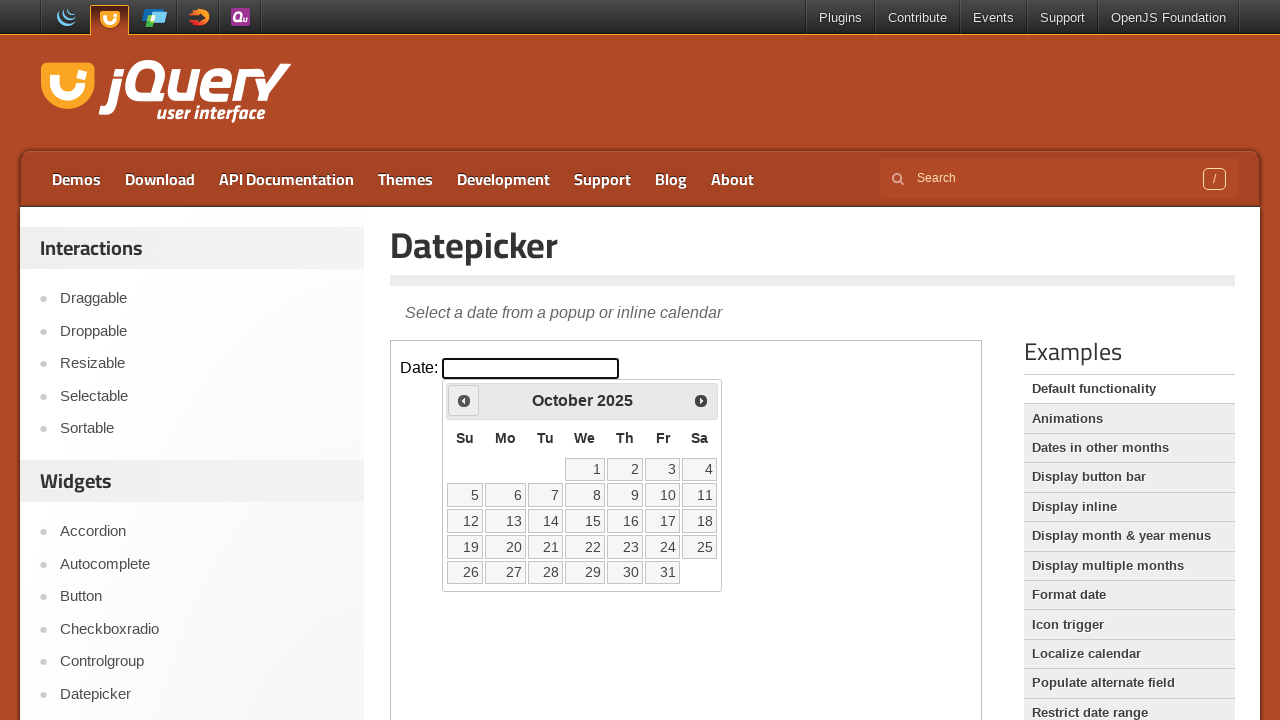

Retrieved current month/year from calendar: October 2025
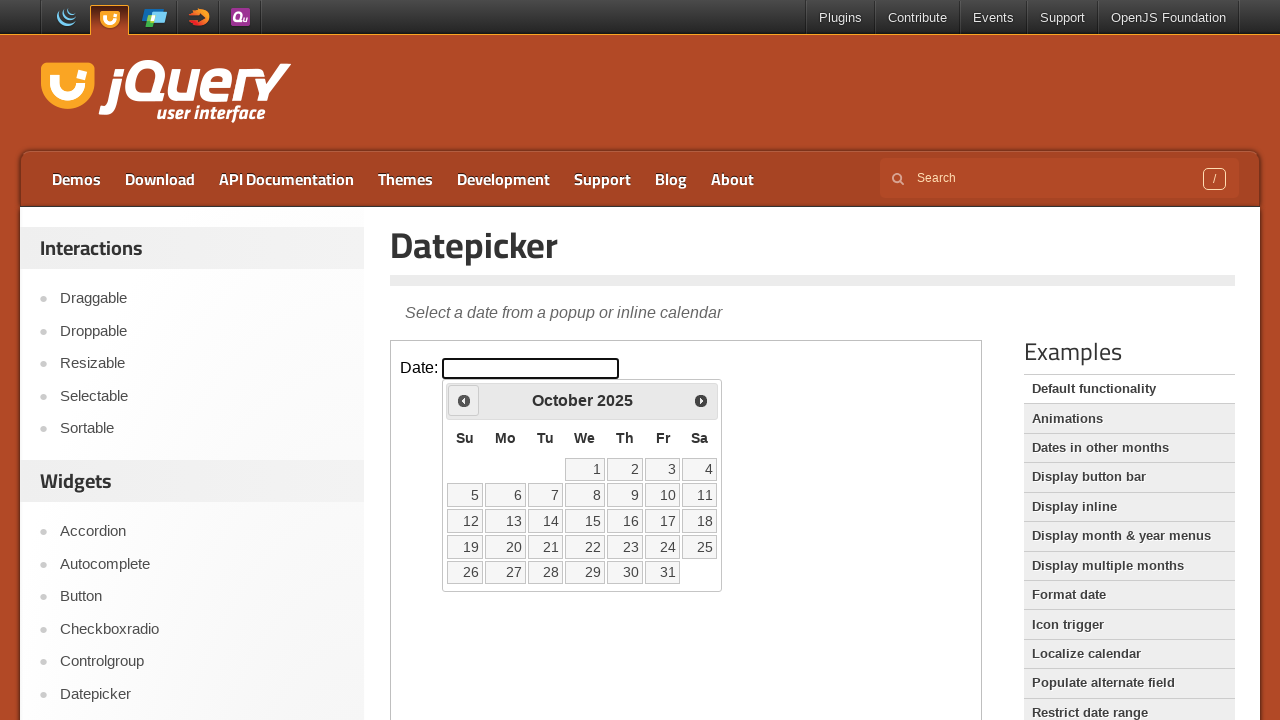

Clicked Prev button to navigate backward in calendar at (464, 400) on iframe >> nth=0 >> internal:control=enter-frame >> xpath=//a/span[contains(.,'Pr
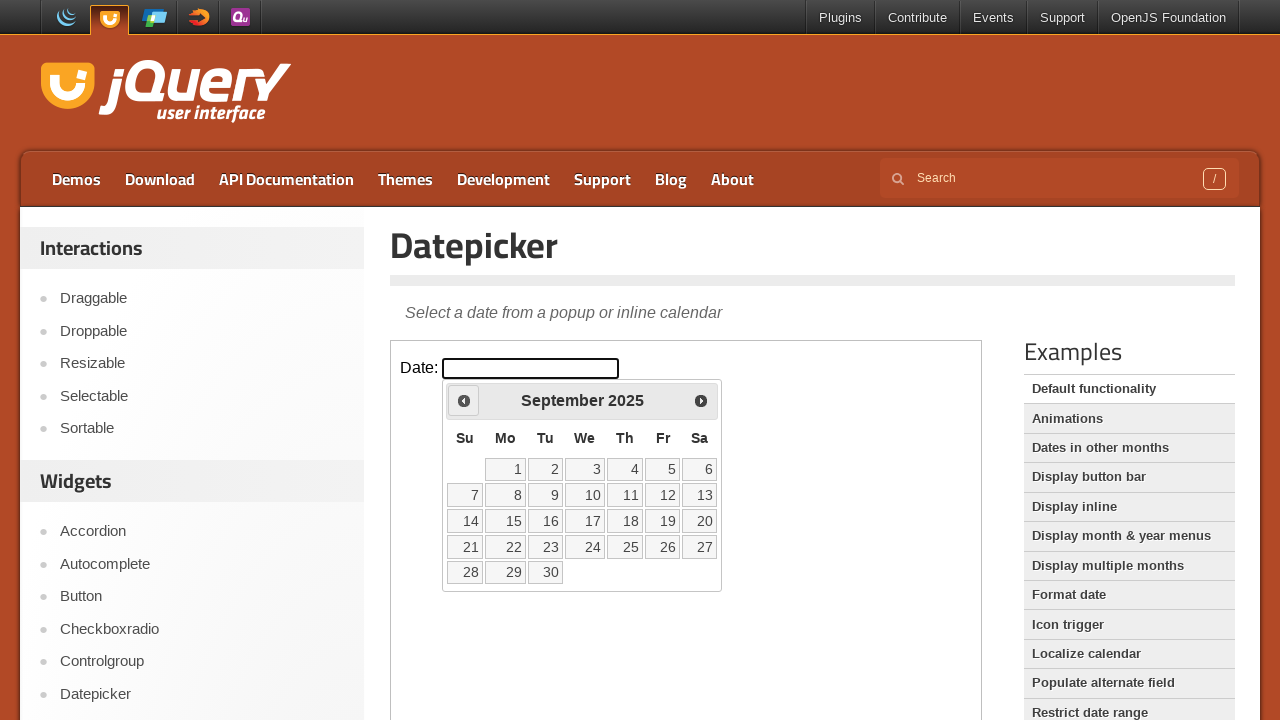

Retrieved current month/year from calendar: September 2025
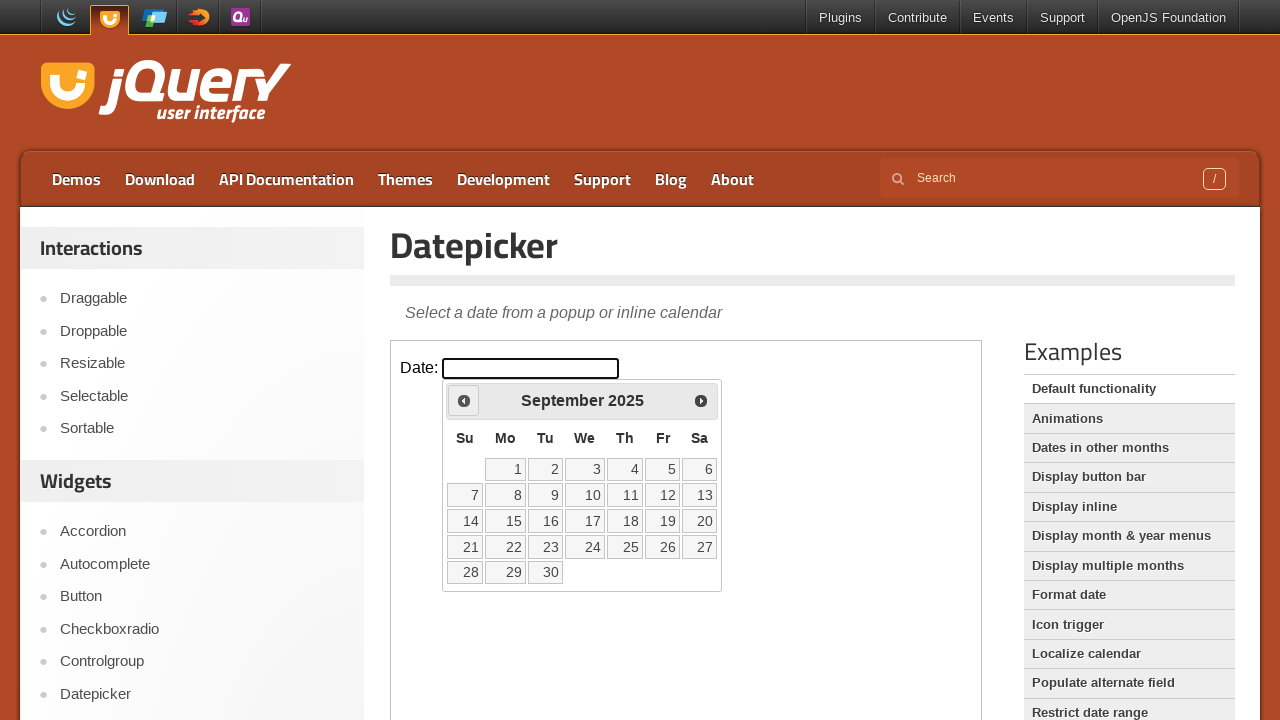

Clicked Prev button to navigate backward in calendar at (464, 400) on iframe >> nth=0 >> internal:control=enter-frame >> xpath=//a/span[contains(.,'Pr
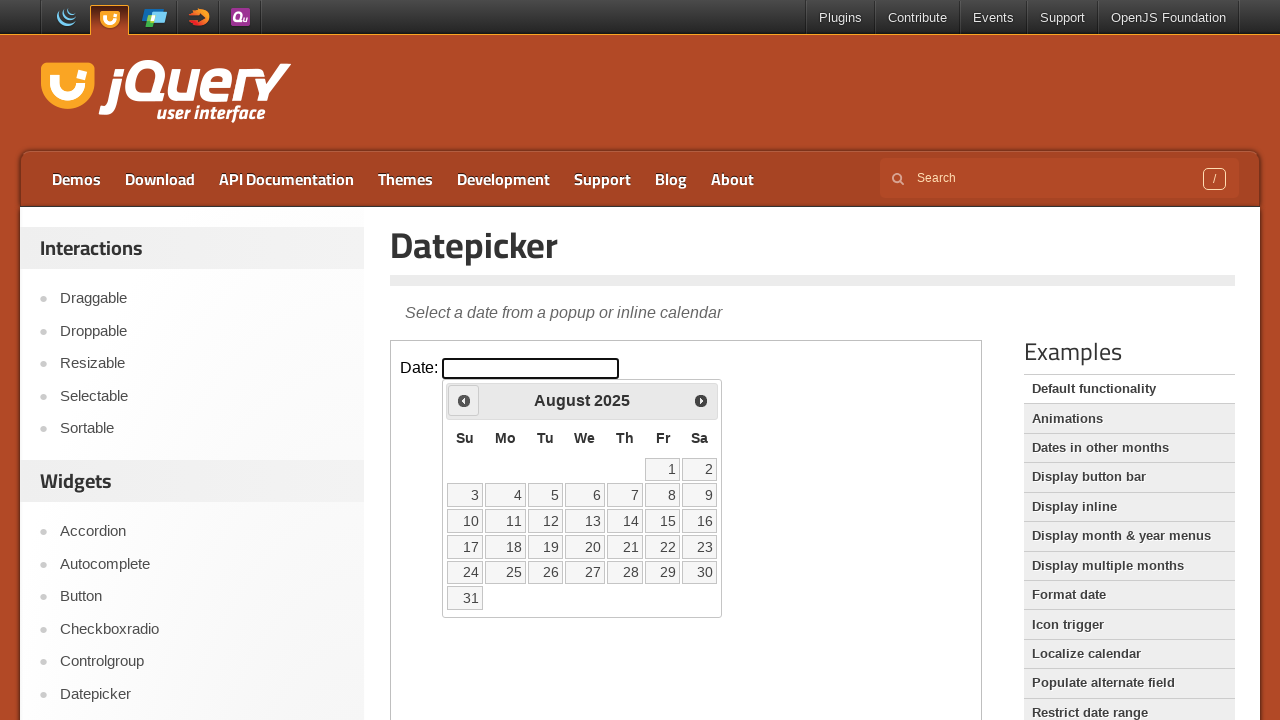

Retrieved current month/year from calendar: August 2025
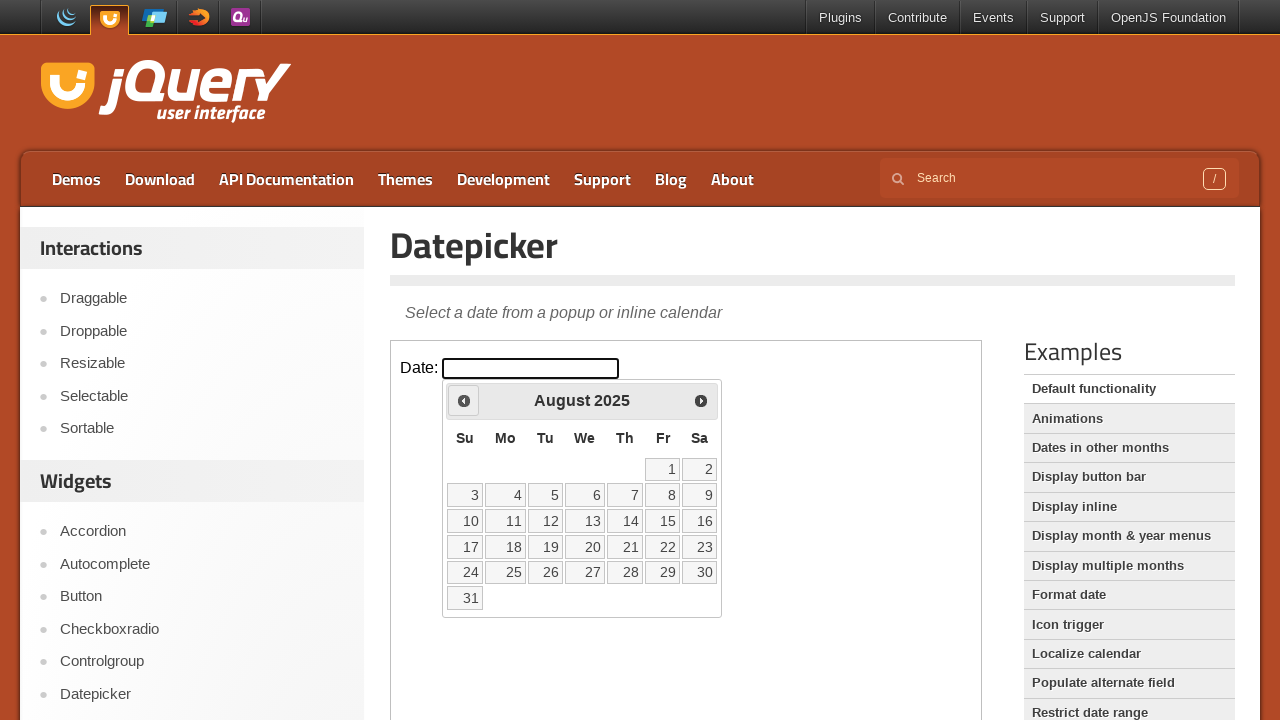

Clicked Prev button to navigate backward in calendar at (464, 400) on iframe >> nth=0 >> internal:control=enter-frame >> xpath=//a/span[contains(.,'Pr
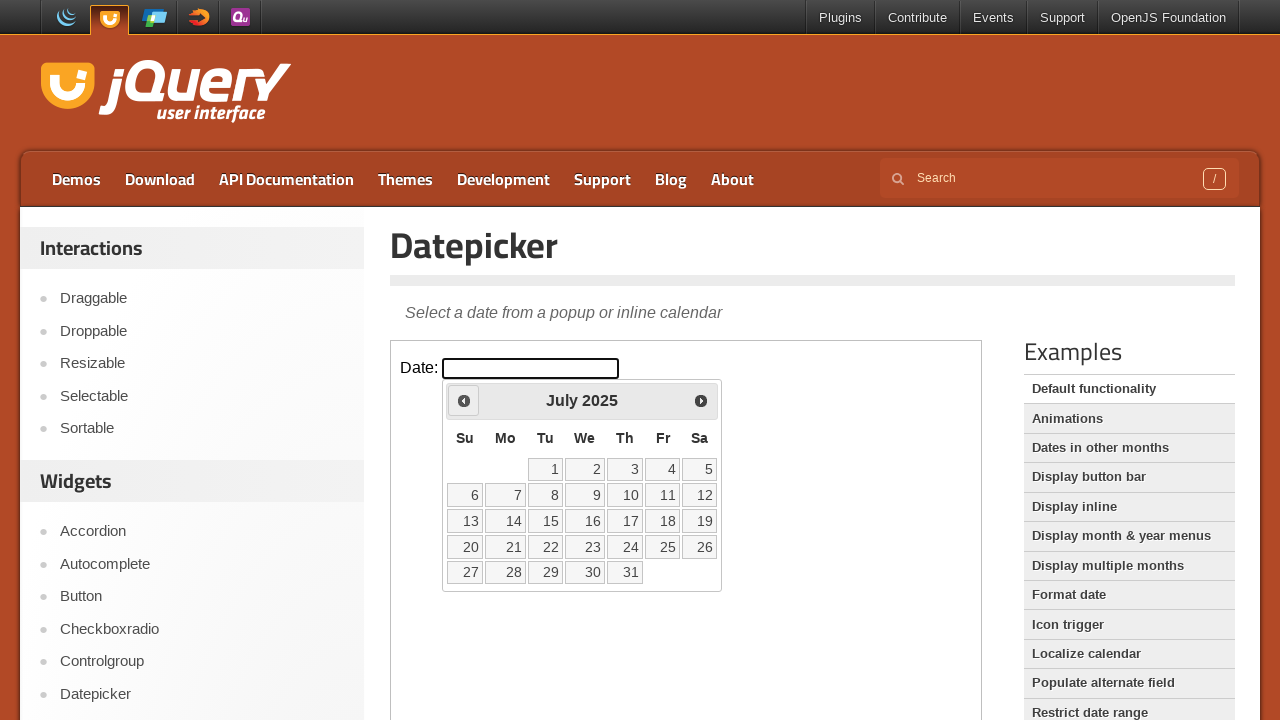

Retrieved current month/year from calendar: July 2025
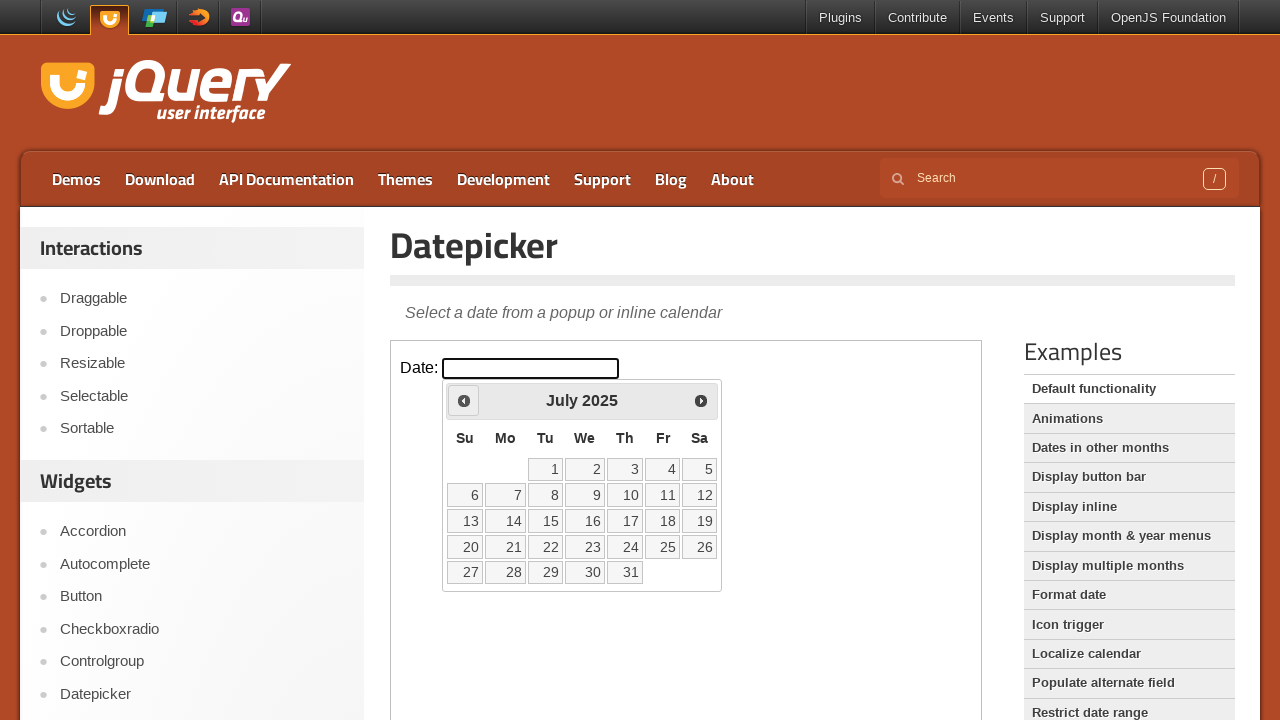

Clicked Prev button to navigate backward in calendar at (464, 400) on iframe >> nth=0 >> internal:control=enter-frame >> xpath=//a/span[contains(.,'Pr
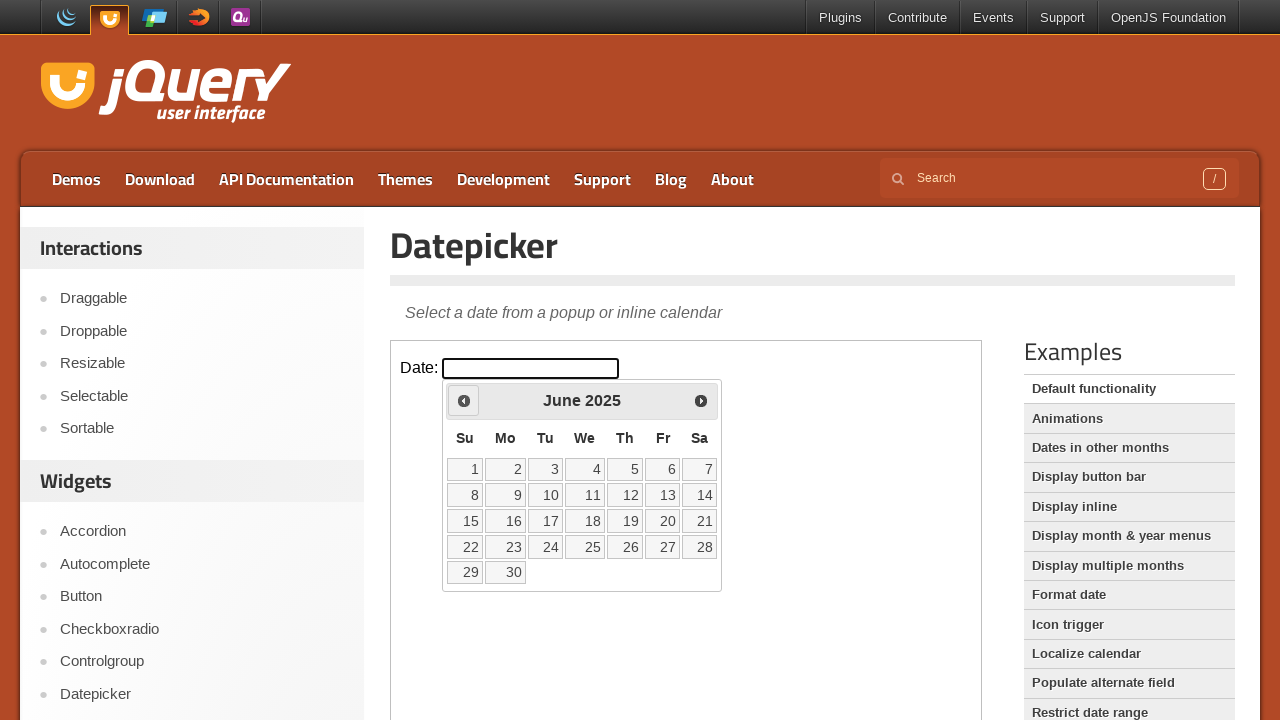

Retrieved current month/year from calendar: June 2025
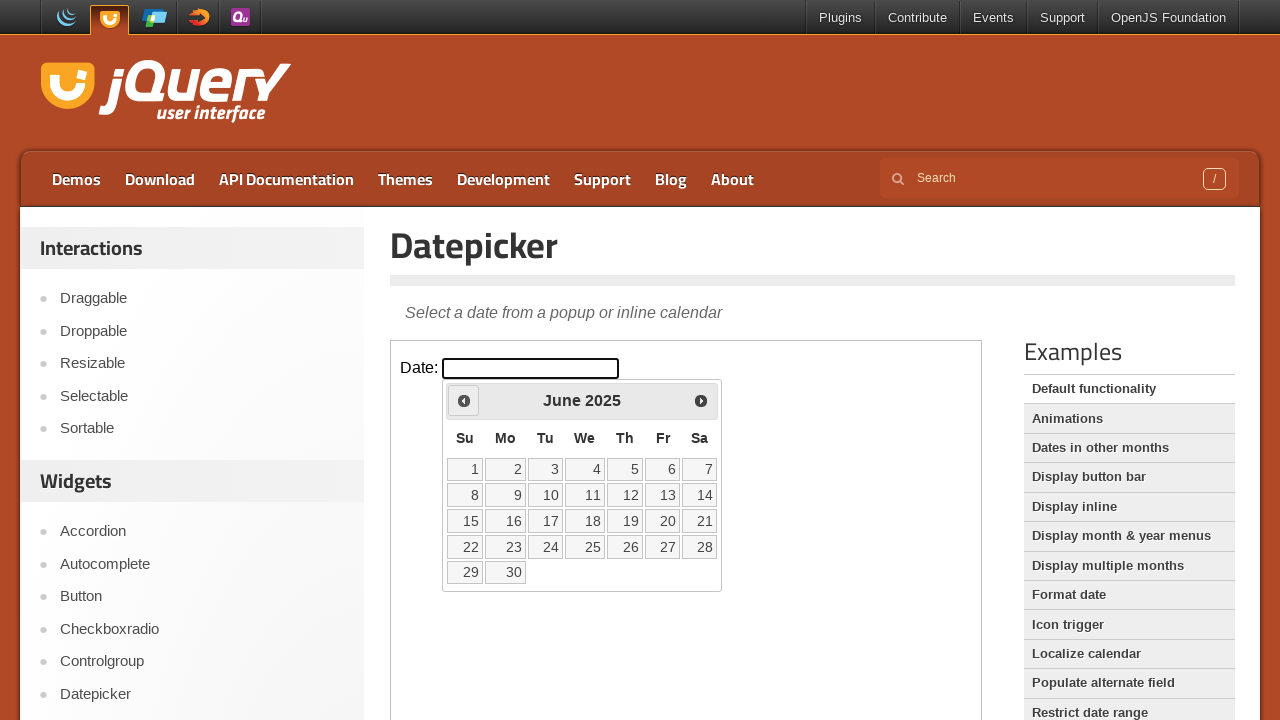

Clicked Prev button to navigate backward in calendar at (464, 400) on iframe >> nth=0 >> internal:control=enter-frame >> xpath=//a/span[contains(.,'Pr
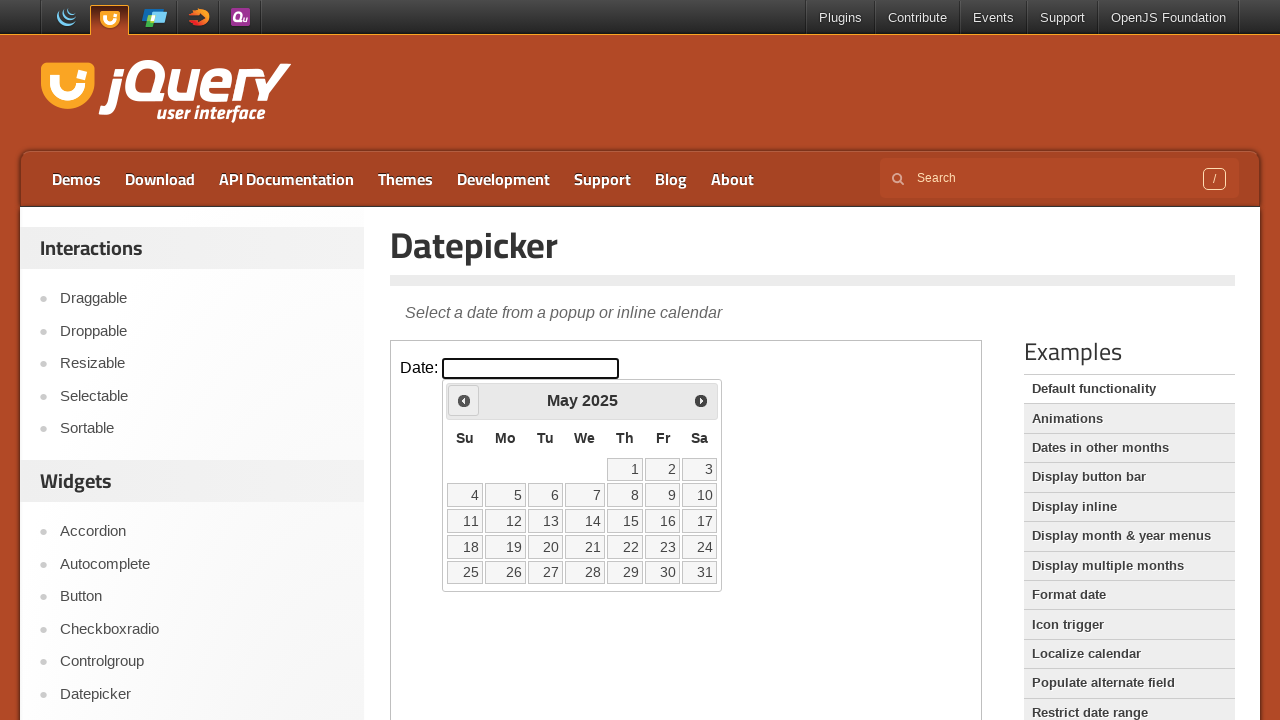

Retrieved current month/year from calendar: May 2025
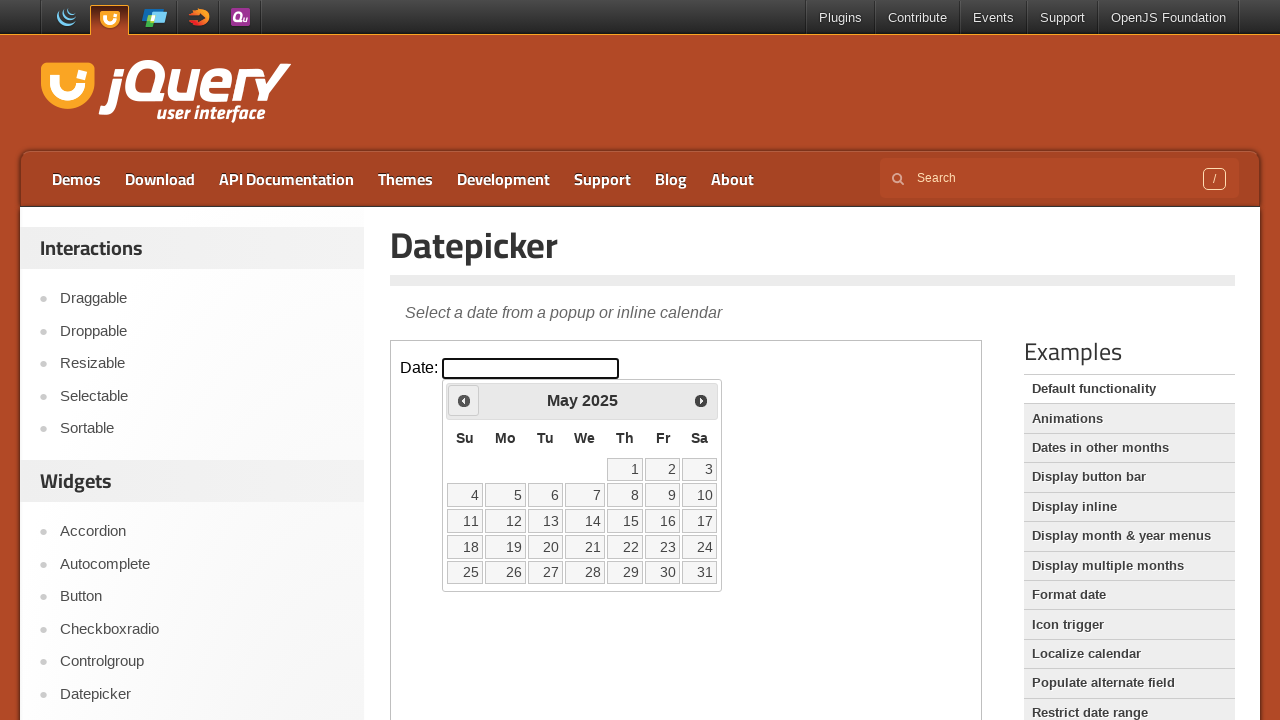

Clicked Prev button to navigate backward in calendar at (464, 400) on iframe >> nth=0 >> internal:control=enter-frame >> xpath=//a/span[contains(.,'Pr
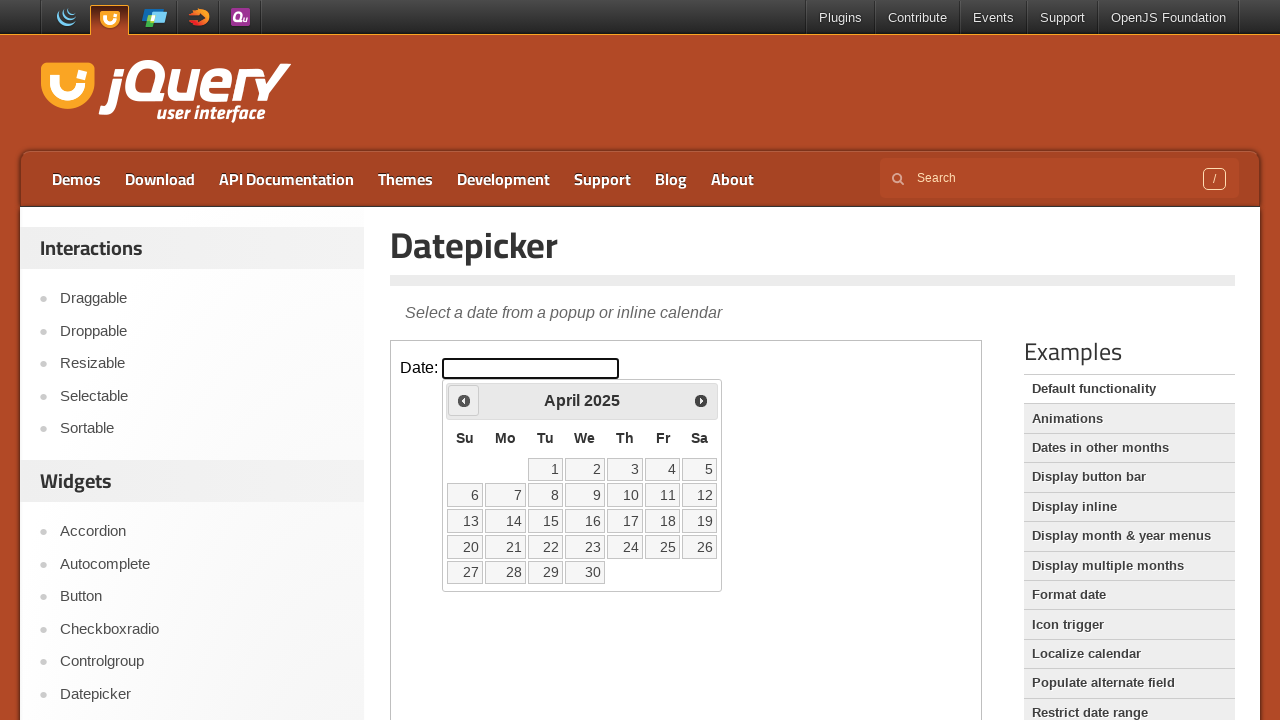

Retrieved current month/year from calendar: April 2025
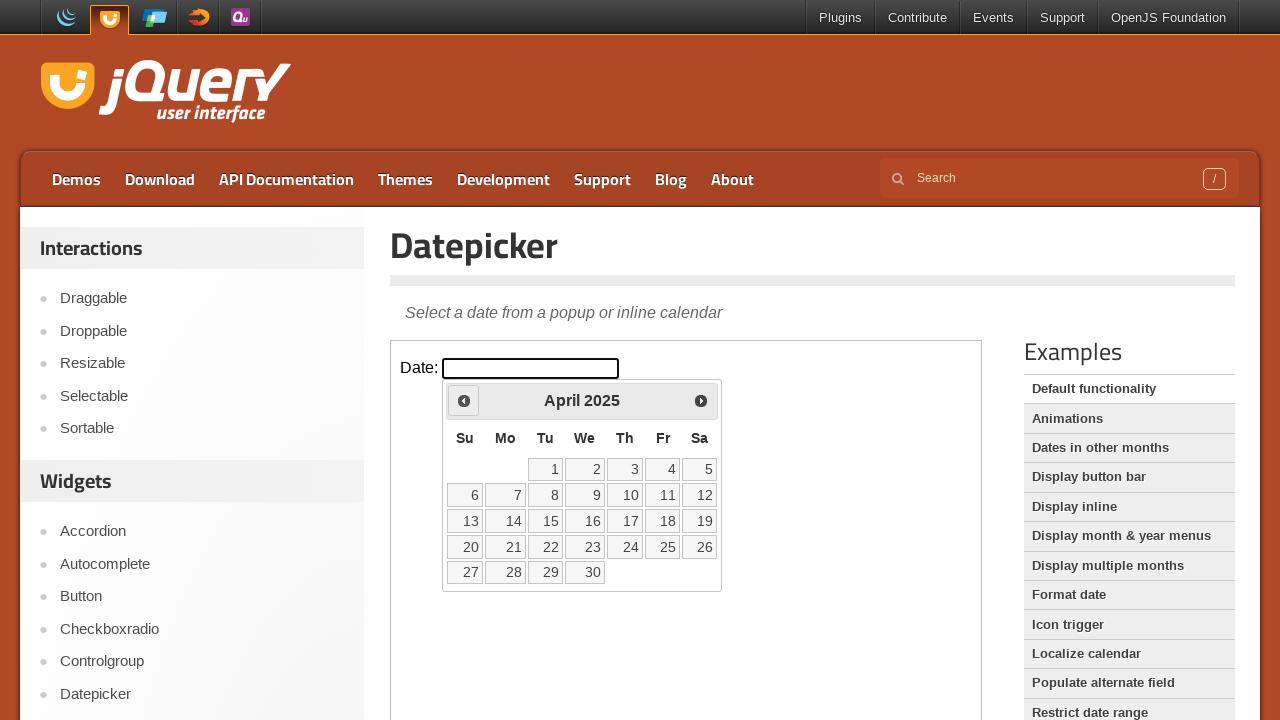

Clicked Prev button to navigate backward in calendar at (464, 400) on iframe >> nth=0 >> internal:control=enter-frame >> xpath=//a/span[contains(.,'Pr
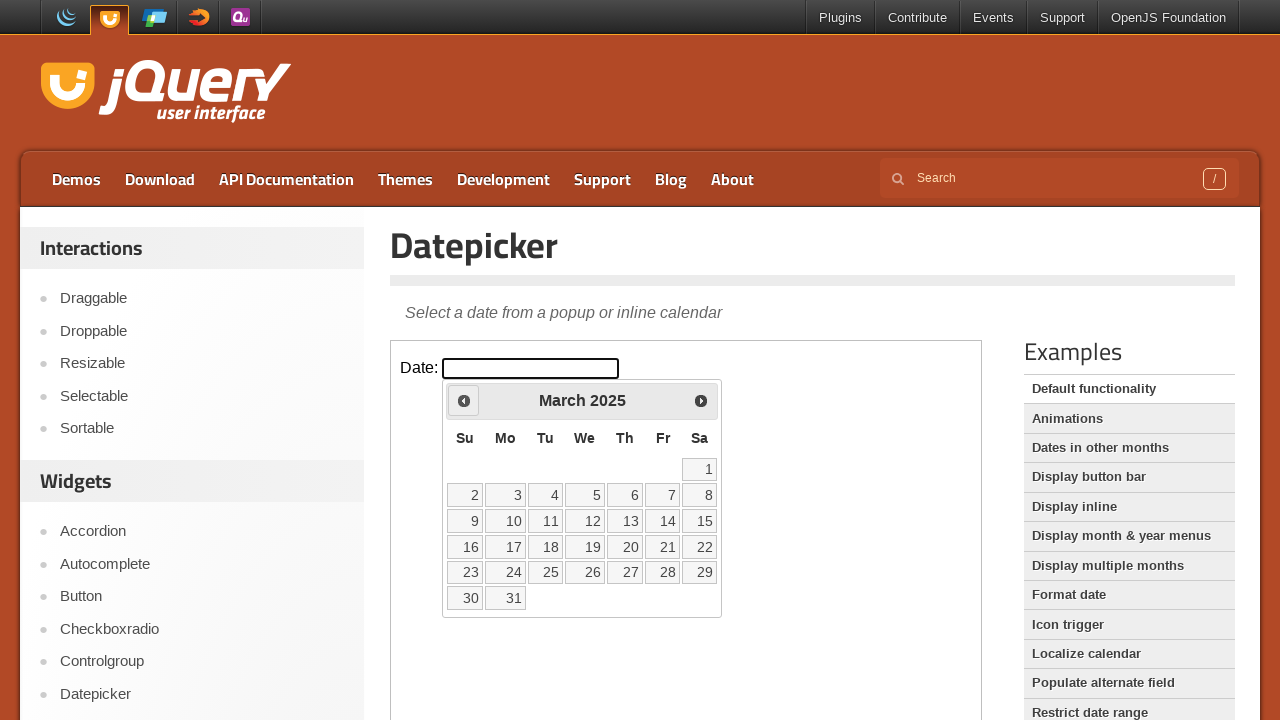

Retrieved current month/year from calendar: March 2025
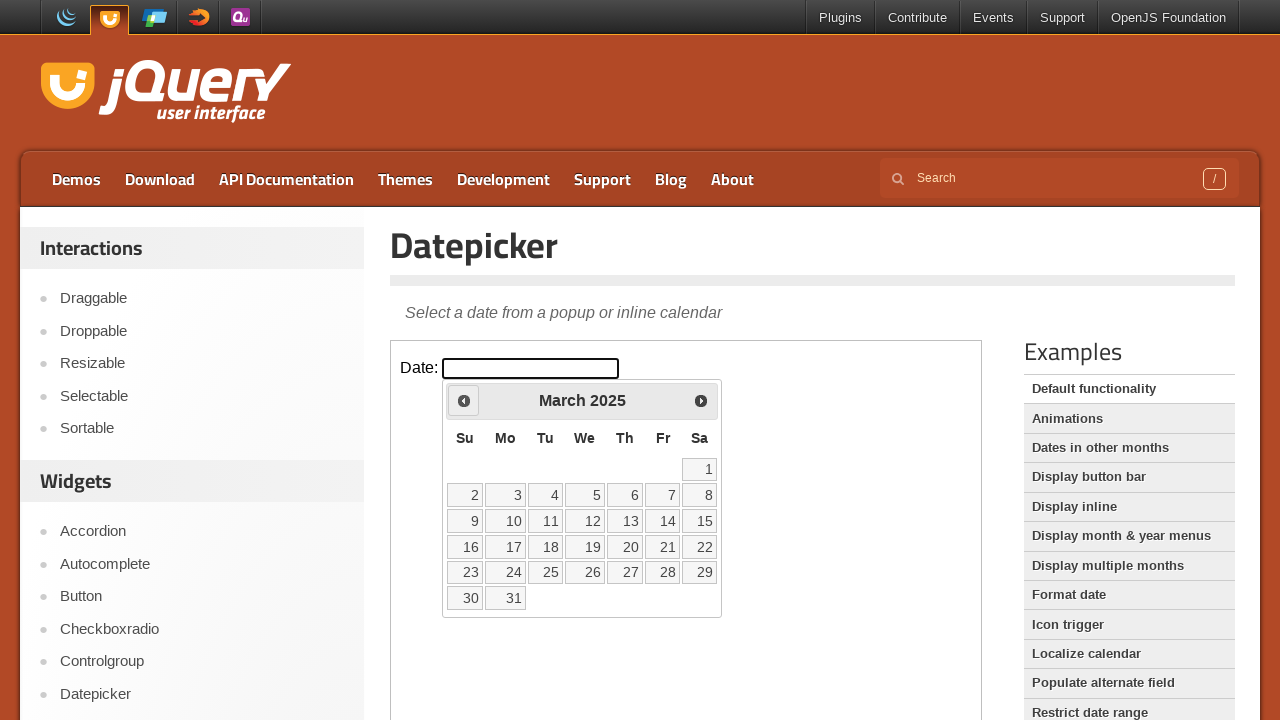

Clicked Prev button to navigate backward in calendar at (464, 400) on iframe >> nth=0 >> internal:control=enter-frame >> xpath=//a/span[contains(.,'Pr
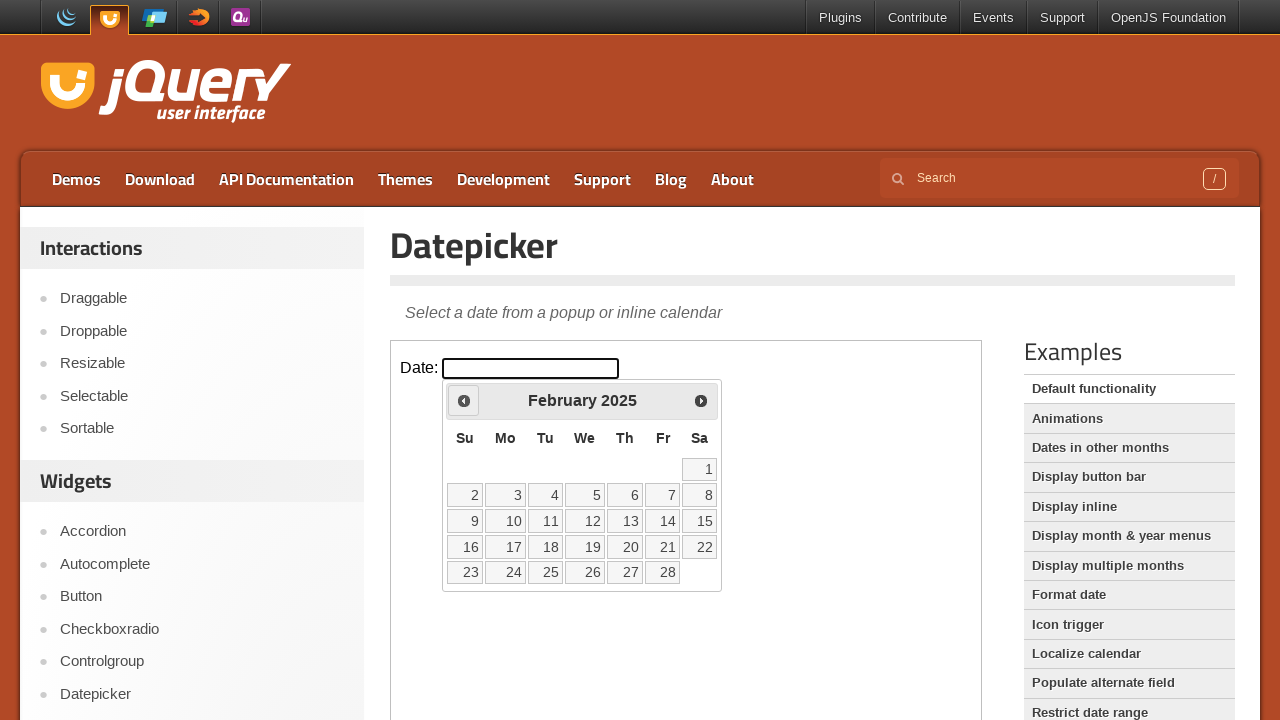

Retrieved current month/year from calendar: February 2025
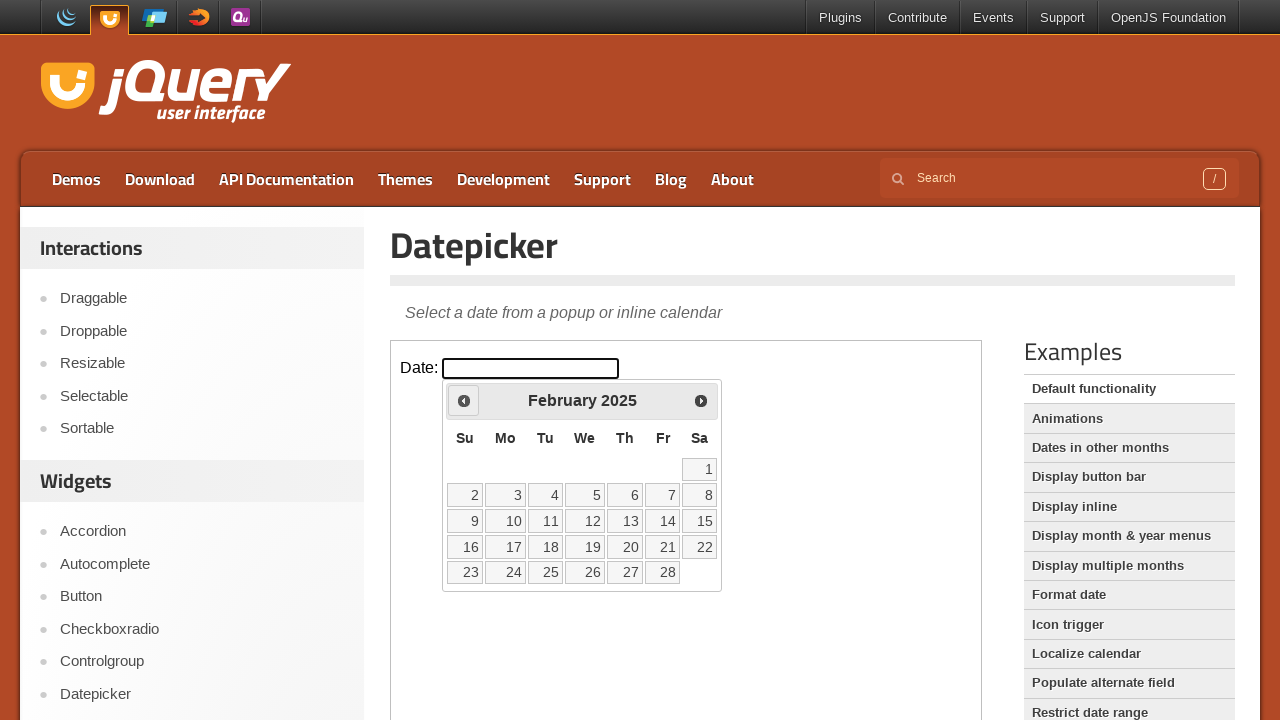

Clicked Prev button to navigate backward in calendar at (464, 400) on iframe >> nth=0 >> internal:control=enter-frame >> xpath=//a/span[contains(.,'Pr
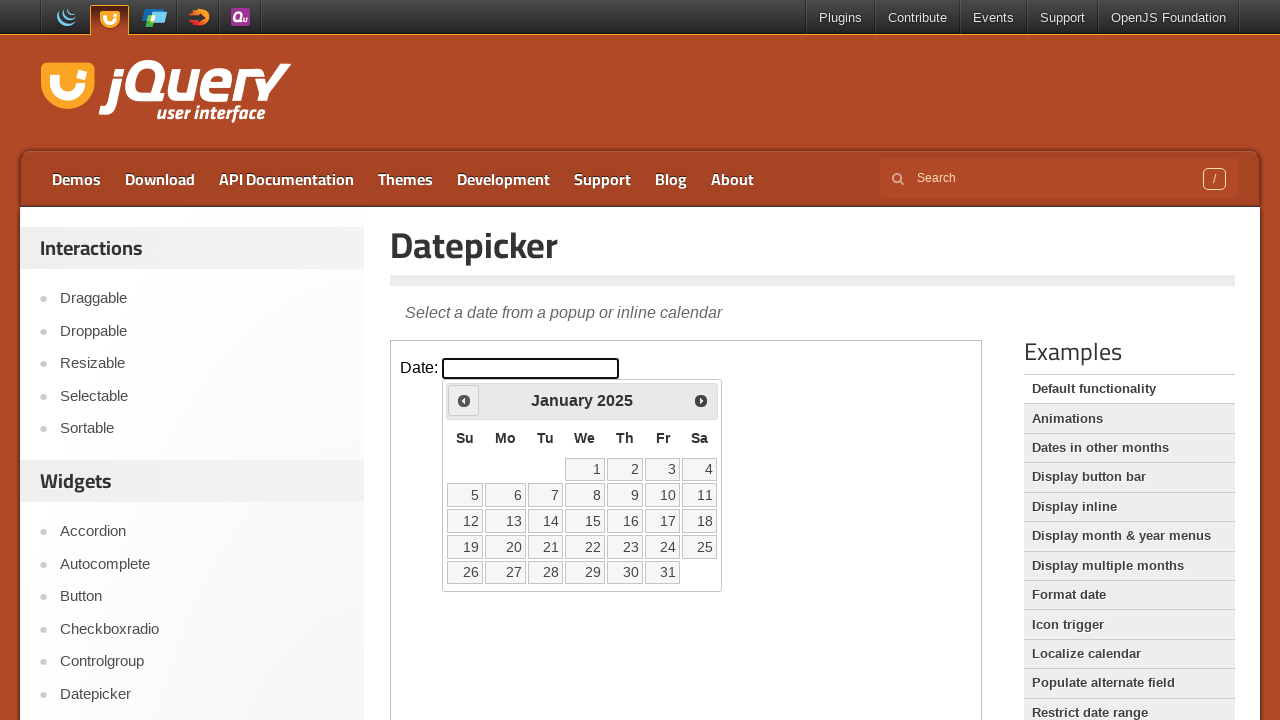

Retrieved current month/year from calendar: January 2025
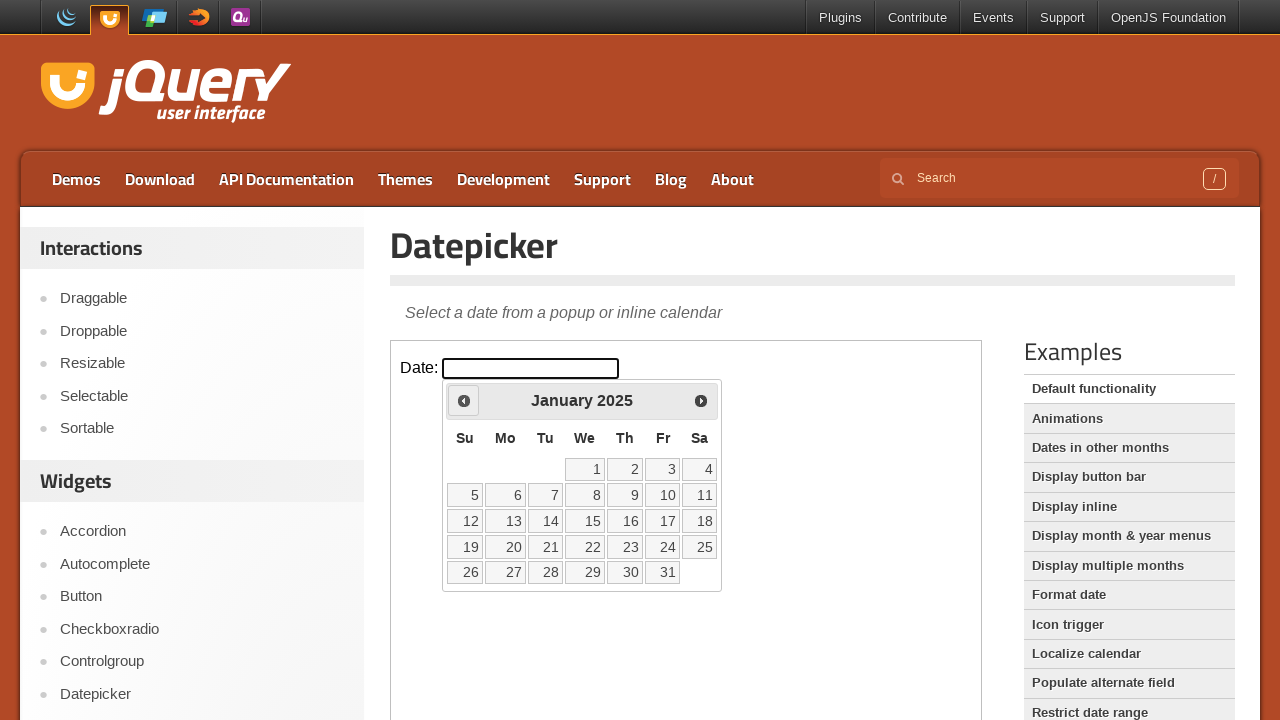

Clicked Prev button to navigate backward in calendar at (464, 400) on iframe >> nth=0 >> internal:control=enter-frame >> xpath=//a/span[contains(.,'Pr
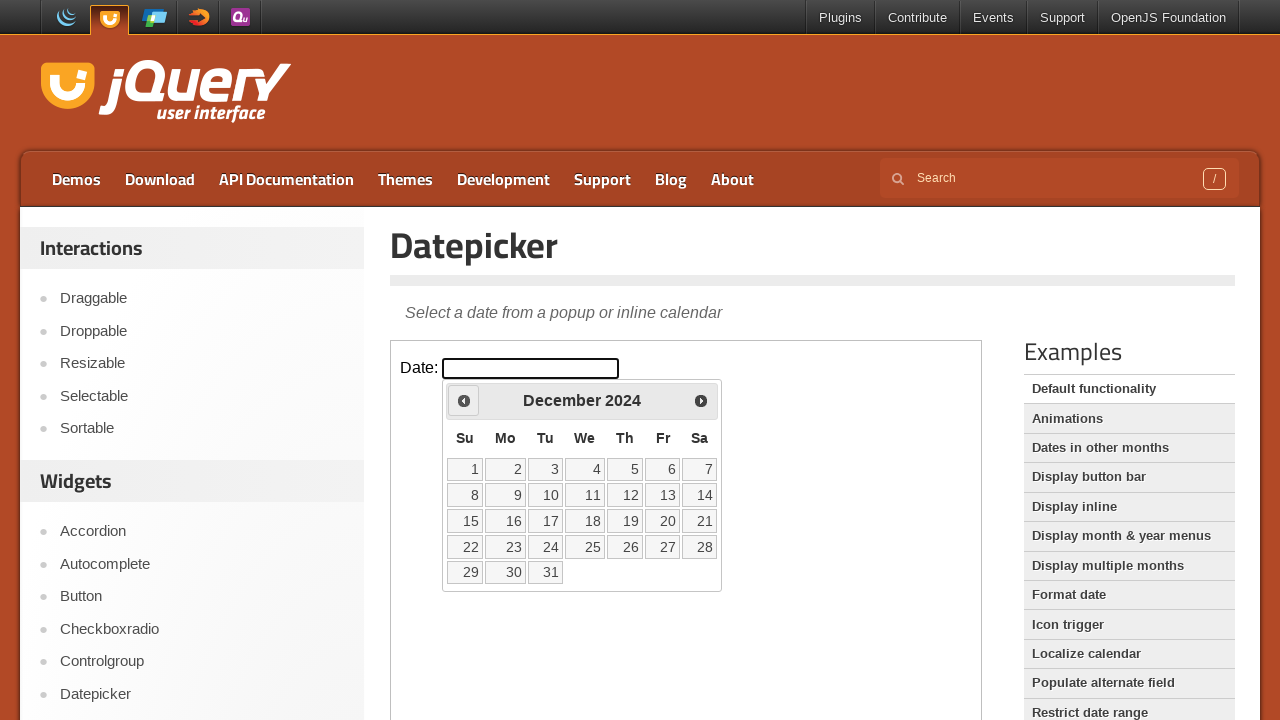

Retrieved current month/year from calendar: December 2024
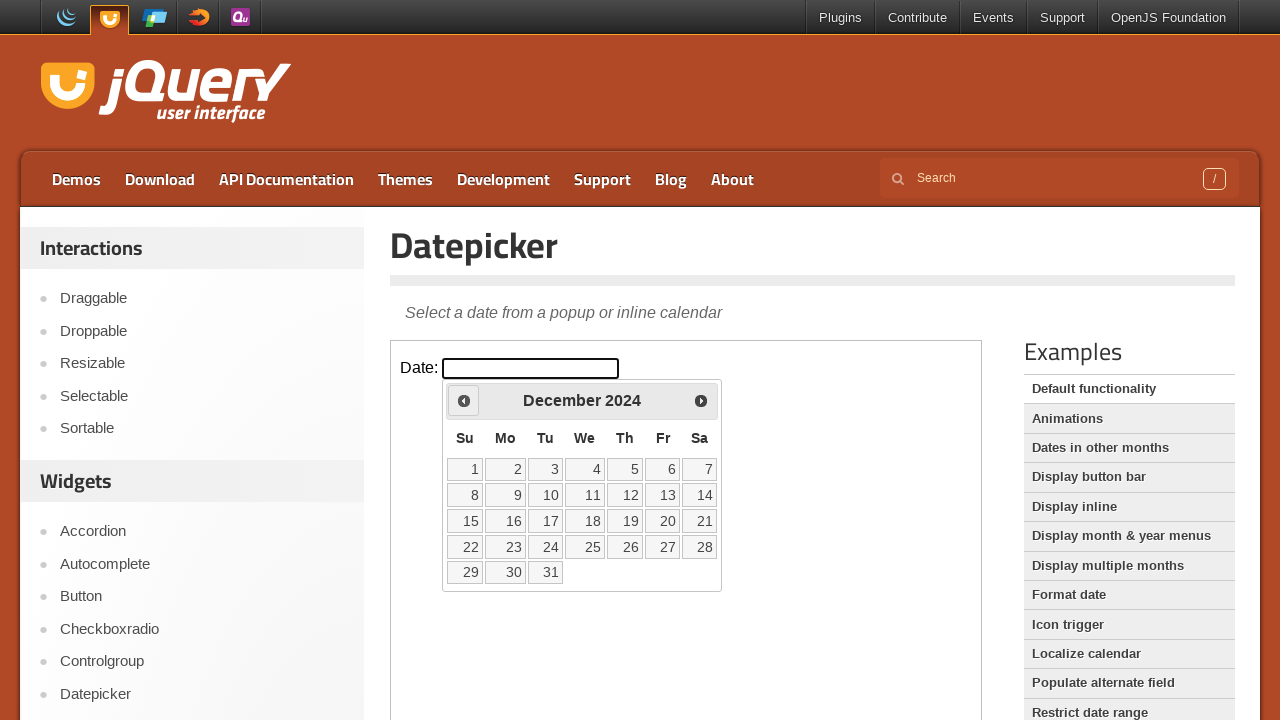

Clicked Prev button to navigate backward in calendar at (464, 400) on iframe >> nth=0 >> internal:control=enter-frame >> xpath=//a/span[contains(.,'Pr
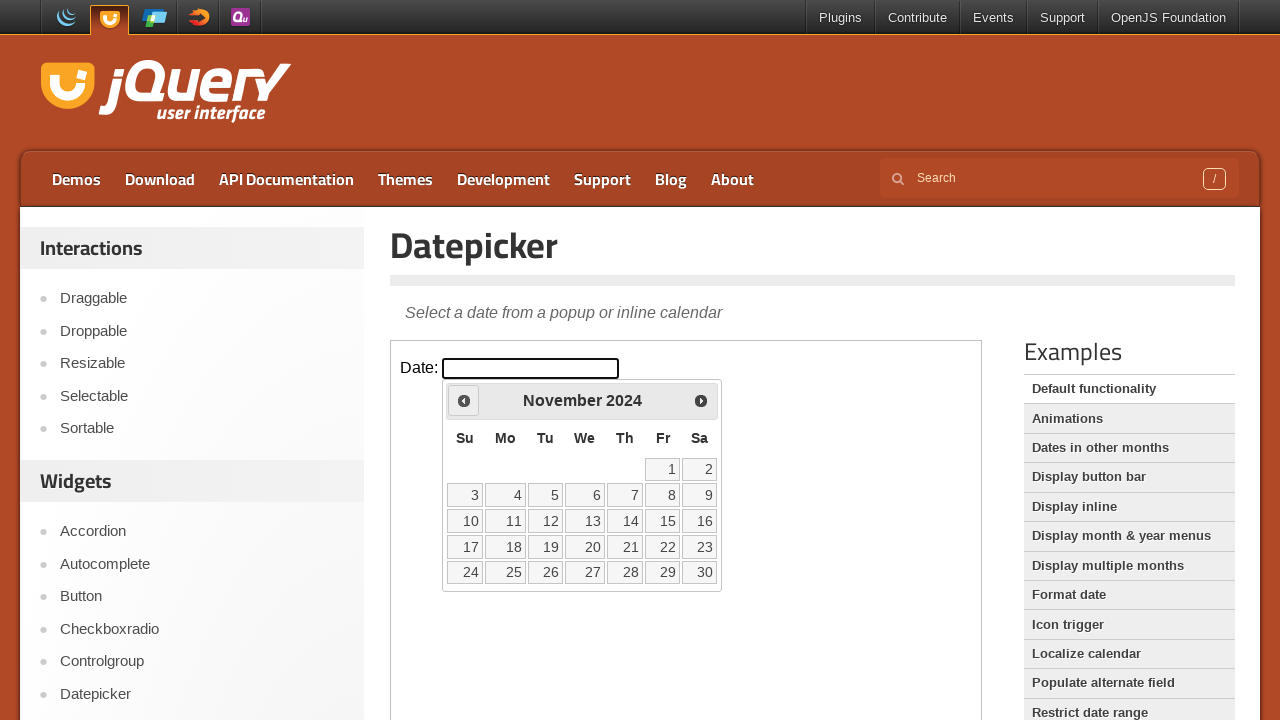

Retrieved current month/year from calendar: November 2024
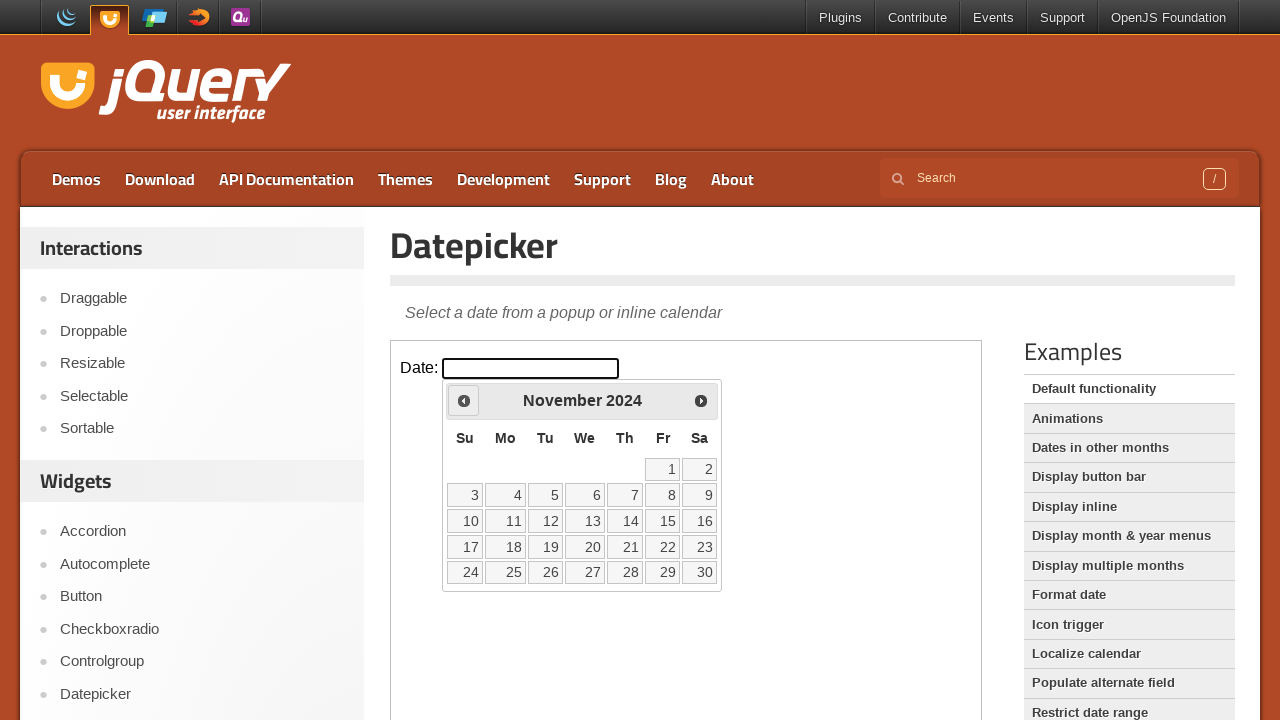

Clicked Prev button to navigate backward in calendar at (464, 400) on iframe >> nth=0 >> internal:control=enter-frame >> xpath=//a/span[contains(.,'Pr
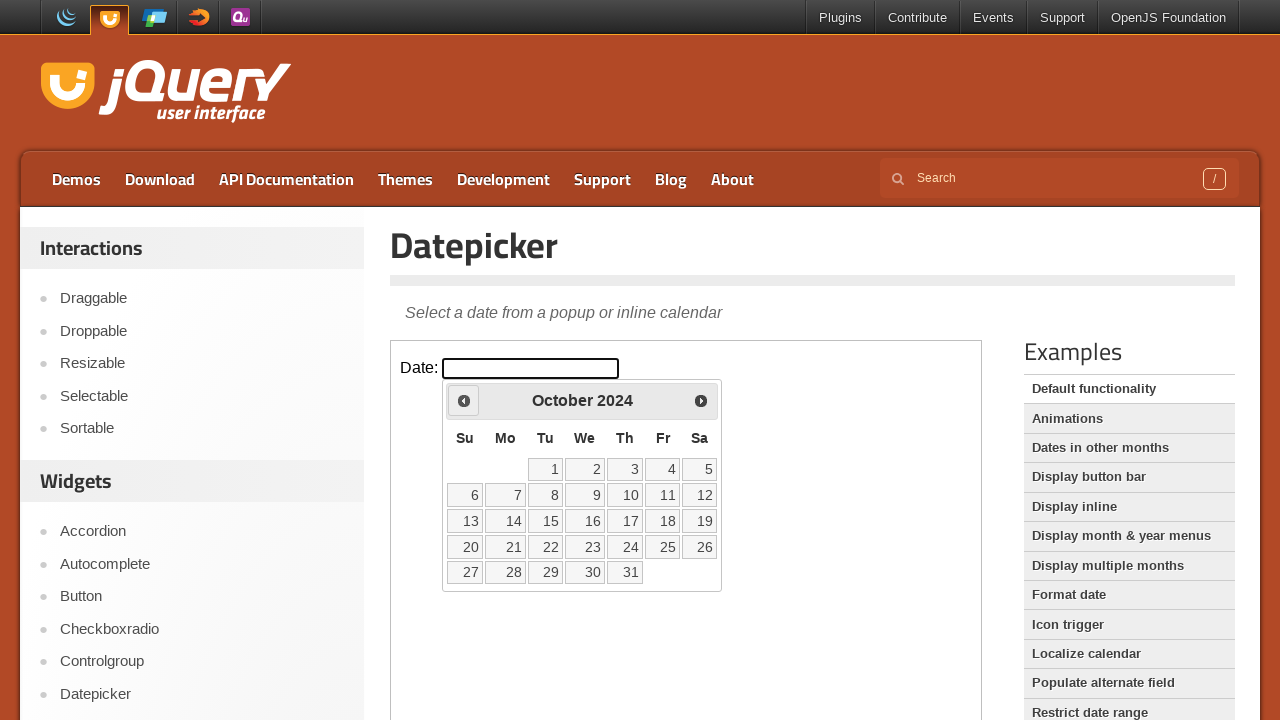

Retrieved current month/year from calendar: October 2024
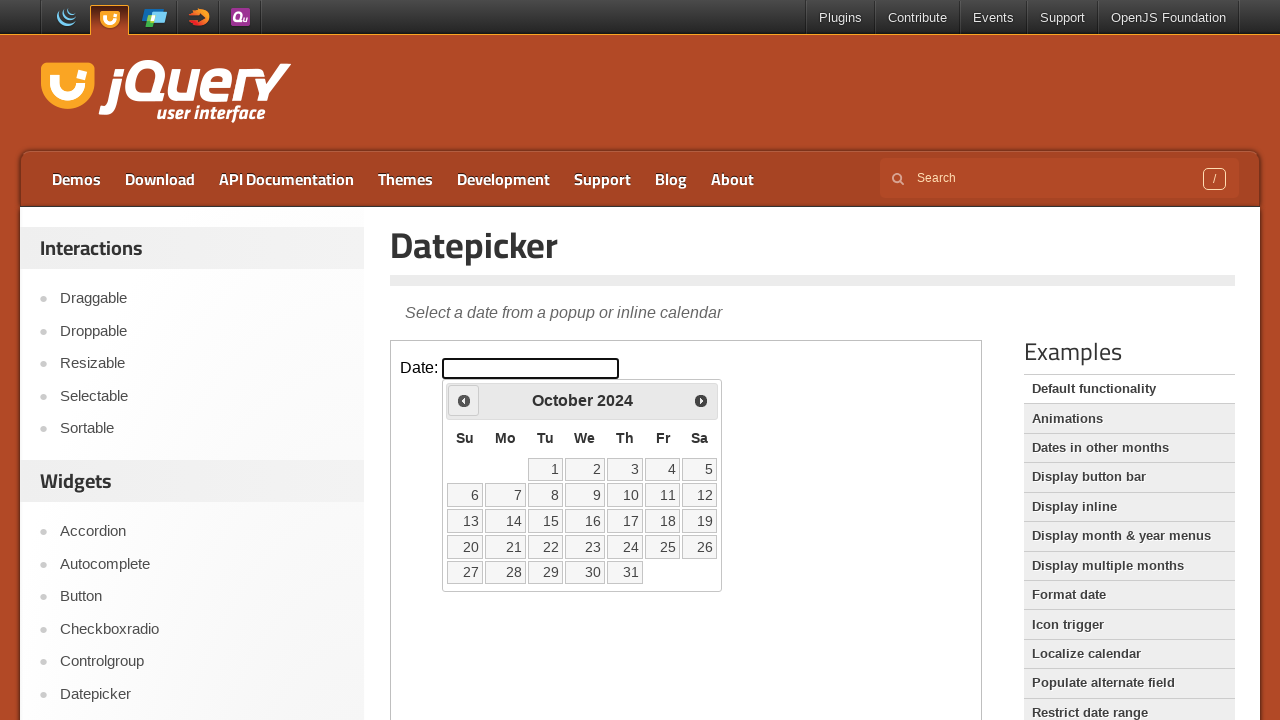

Clicked Prev button to navigate backward in calendar at (464, 400) on iframe >> nth=0 >> internal:control=enter-frame >> xpath=//a/span[contains(.,'Pr
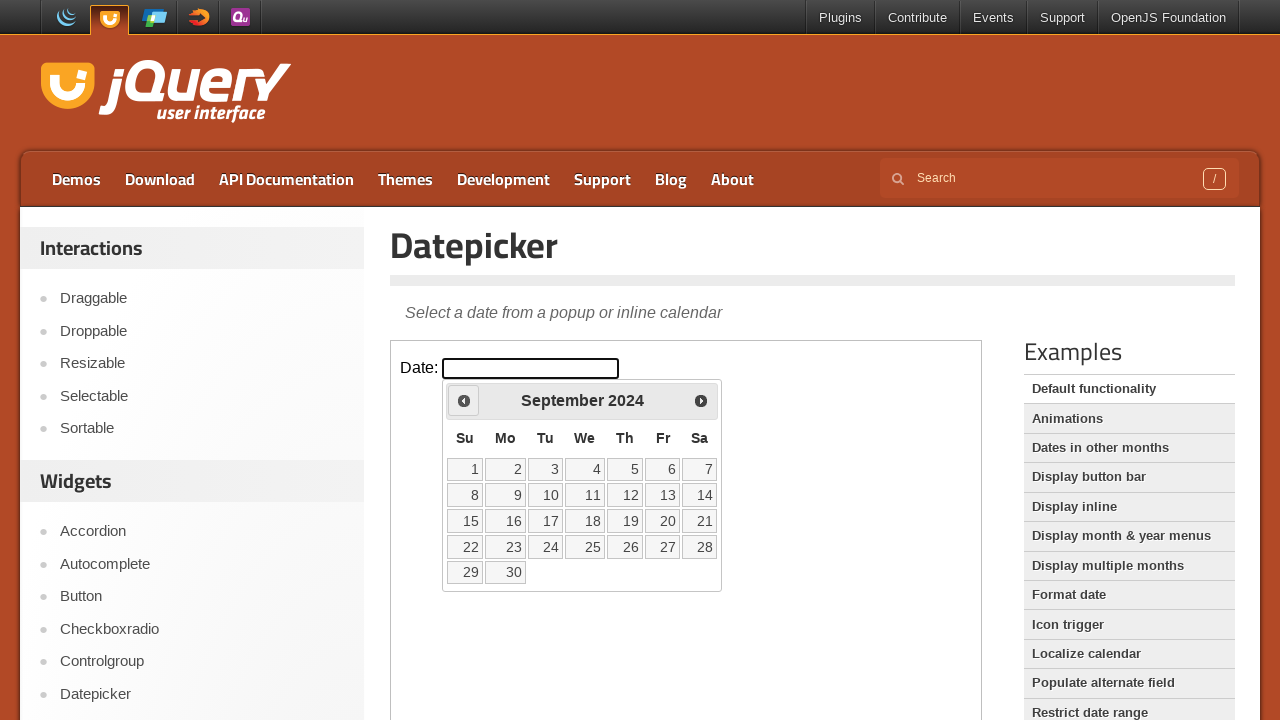

Retrieved current month/year from calendar: September 2024
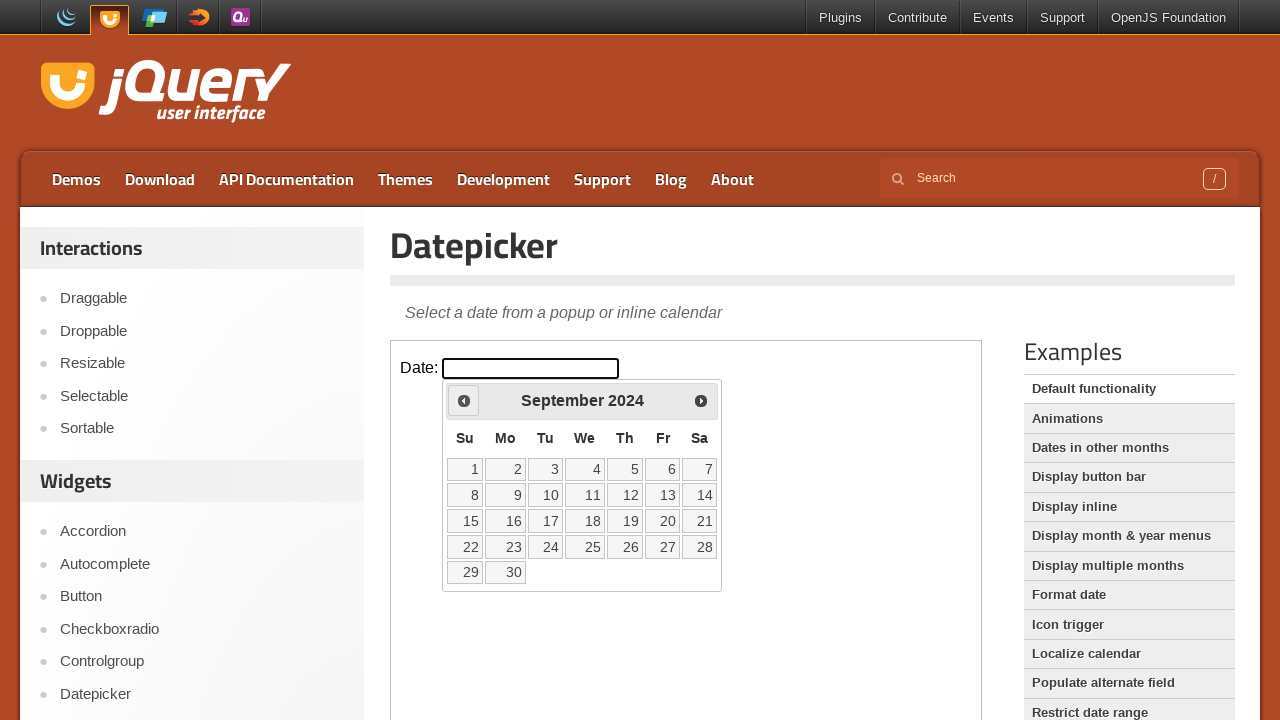

Clicked Prev button to navigate backward in calendar at (464, 400) on iframe >> nth=0 >> internal:control=enter-frame >> xpath=//a/span[contains(.,'Pr
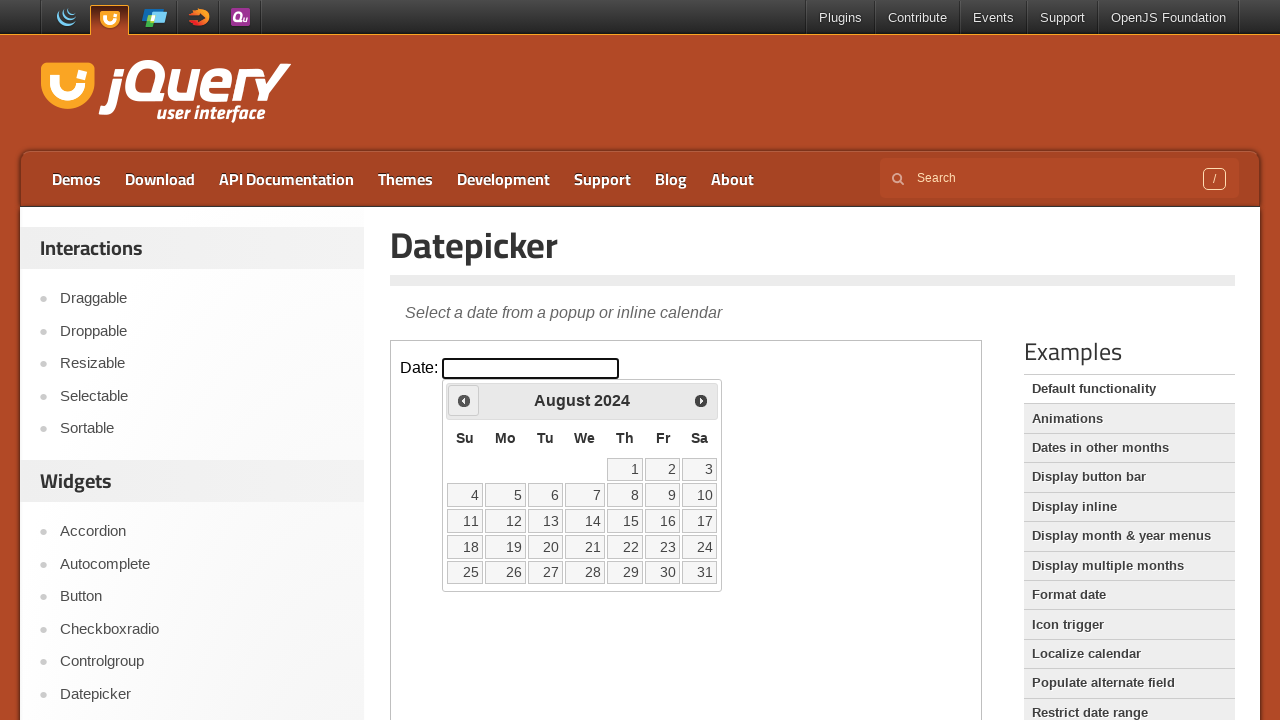

Retrieved current month/year from calendar: August 2024
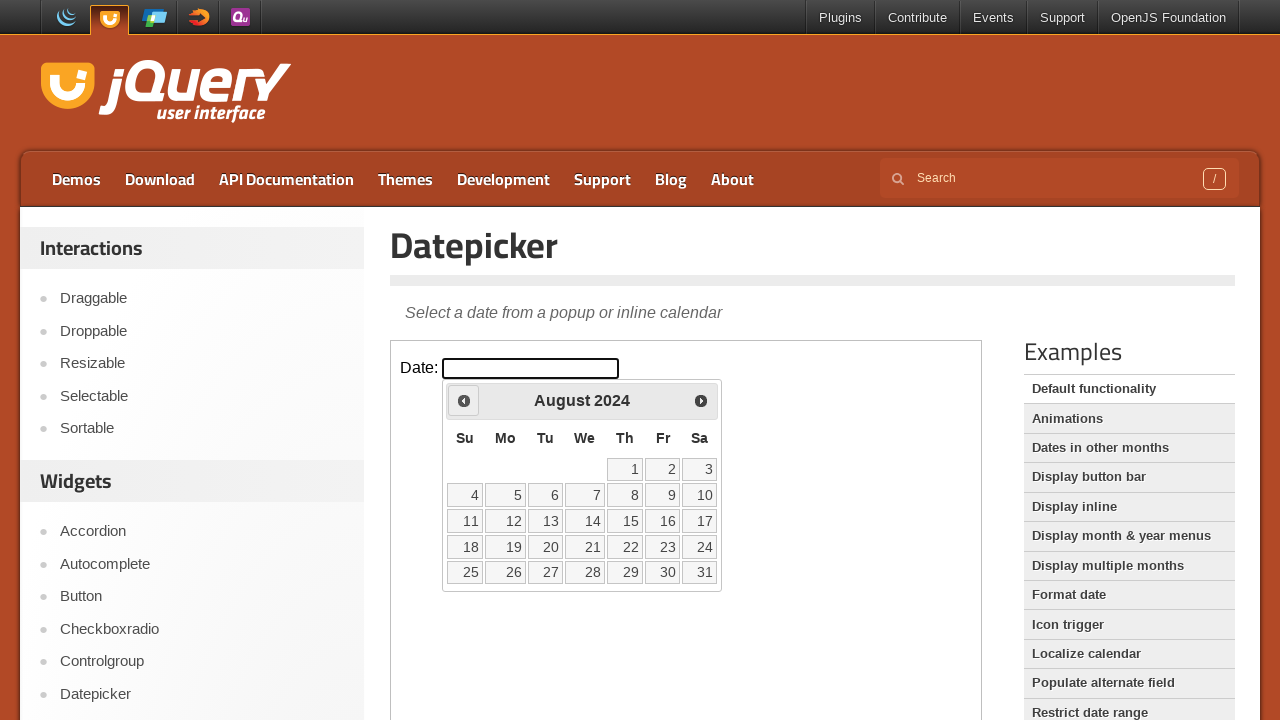

Clicked Prev button to navigate backward in calendar at (464, 400) on iframe >> nth=0 >> internal:control=enter-frame >> xpath=//a/span[contains(.,'Pr
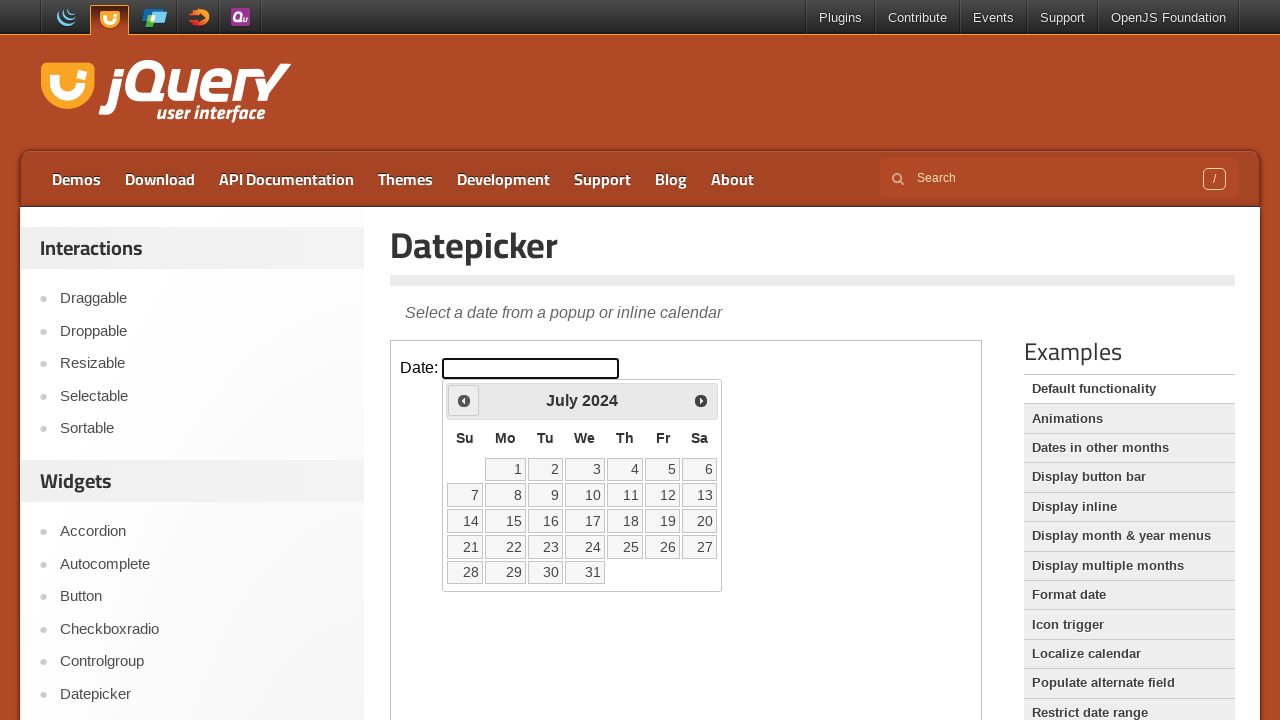

Retrieved current month/year from calendar: July 2024
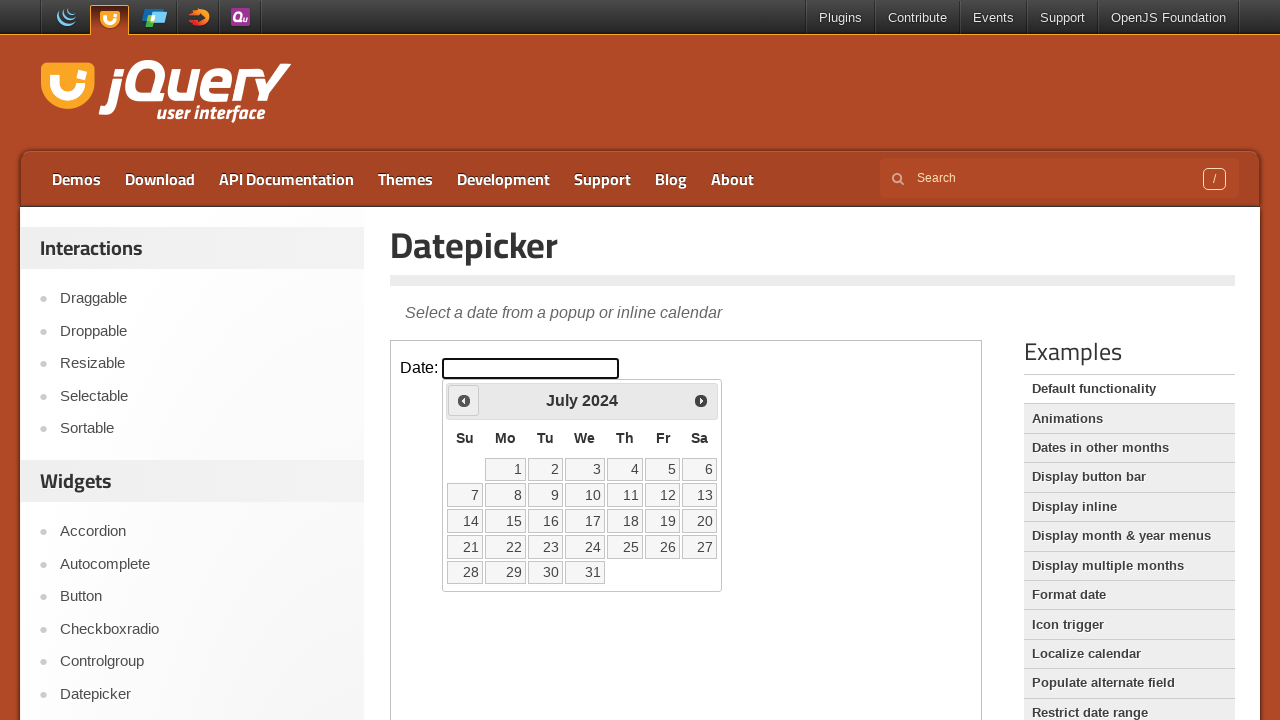

Clicked Prev button to navigate backward in calendar at (464, 400) on iframe >> nth=0 >> internal:control=enter-frame >> xpath=//a/span[contains(.,'Pr
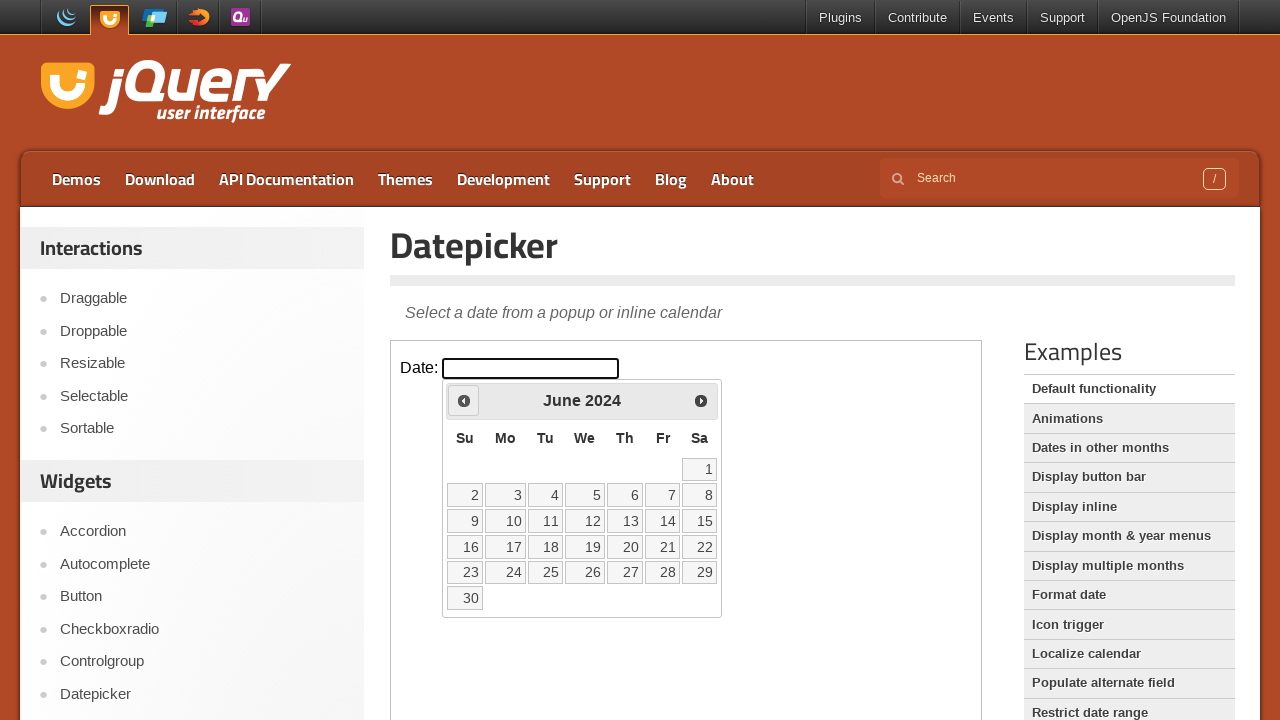

Retrieved current month/year from calendar: June 2024
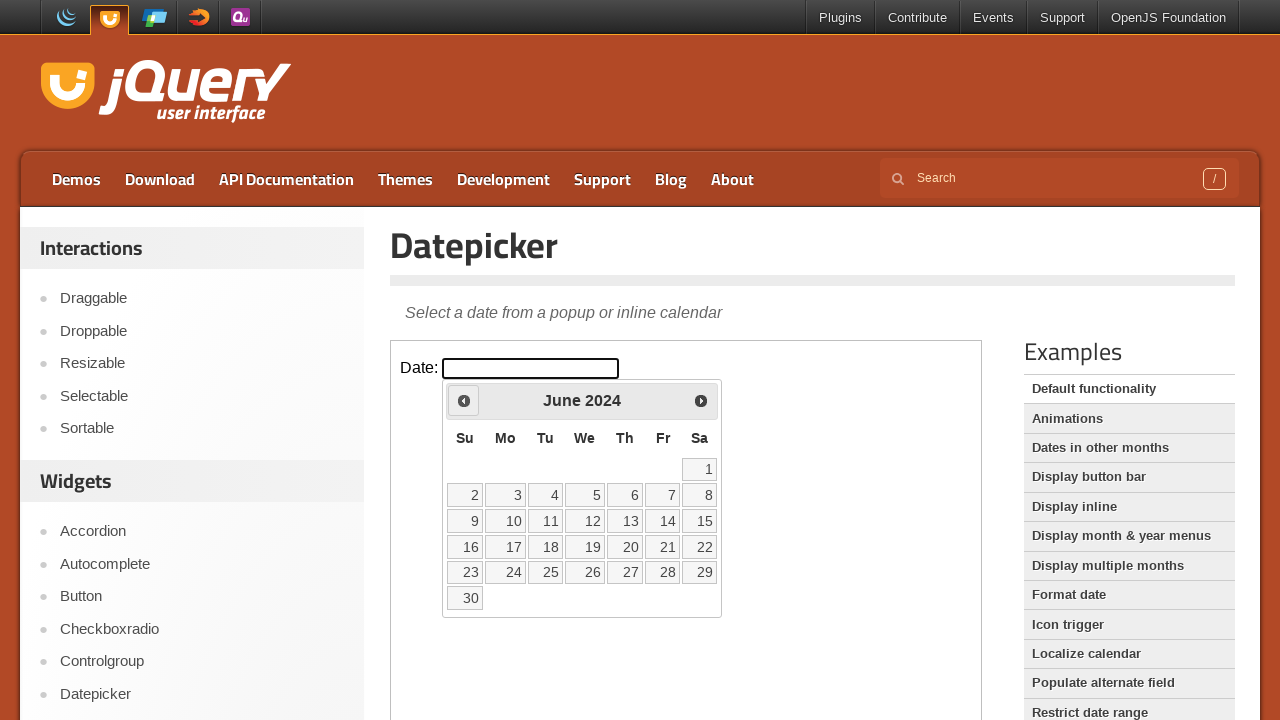

Clicked Prev button to navigate backward in calendar at (464, 400) on iframe >> nth=0 >> internal:control=enter-frame >> xpath=//a/span[contains(.,'Pr
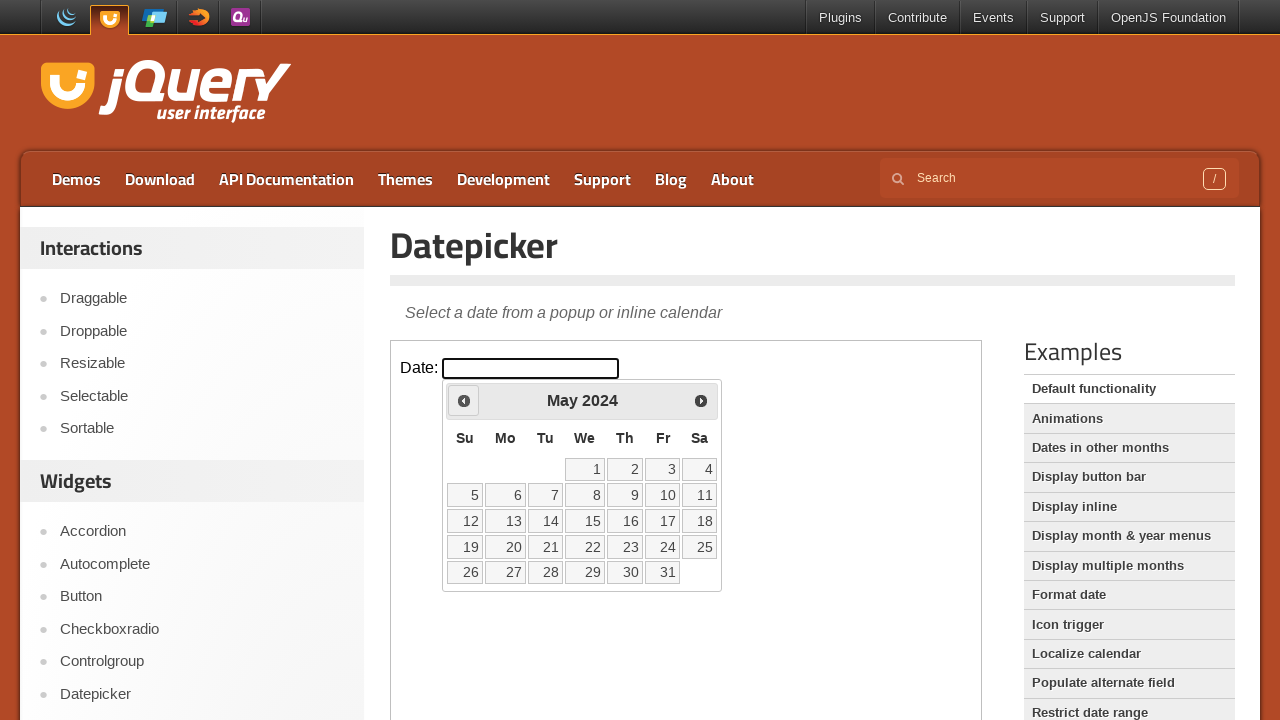

Retrieved current month/year from calendar: May 2024
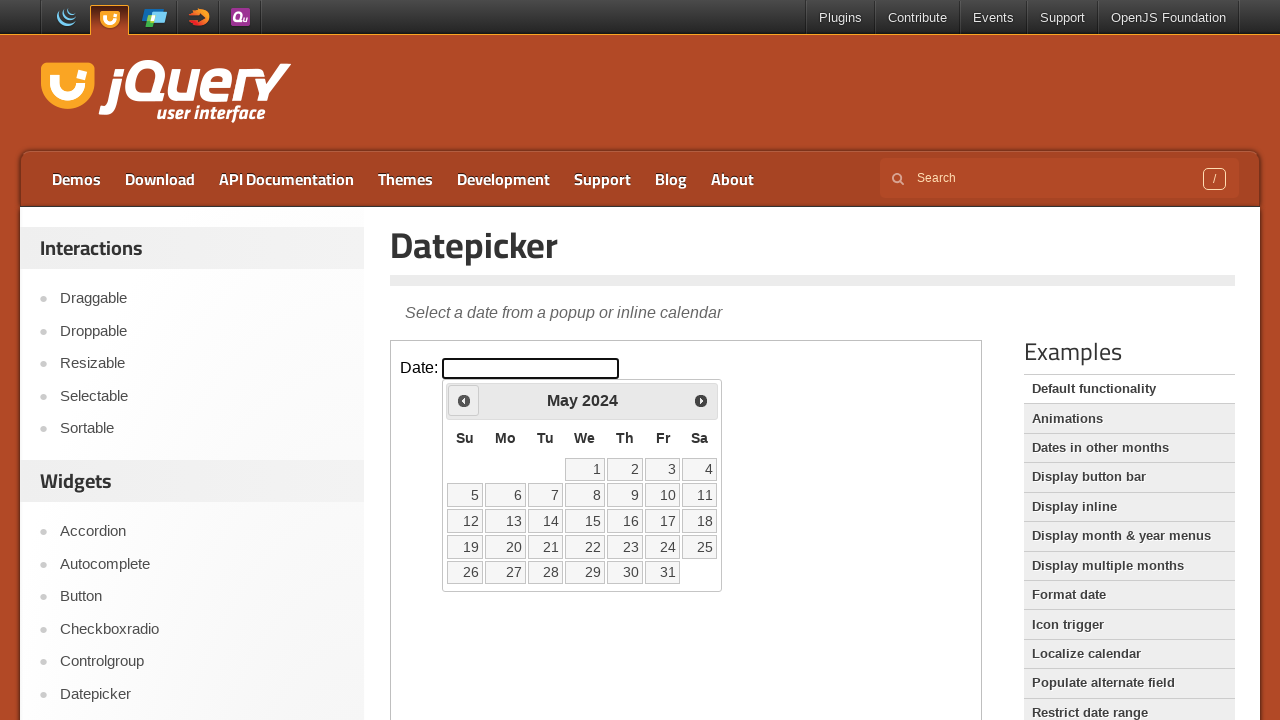

Clicked Prev button to navigate backward in calendar at (464, 400) on iframe >> nth=0 >> internal:control=enter-frame >> xpath=//a/span[contains(.,'Pr
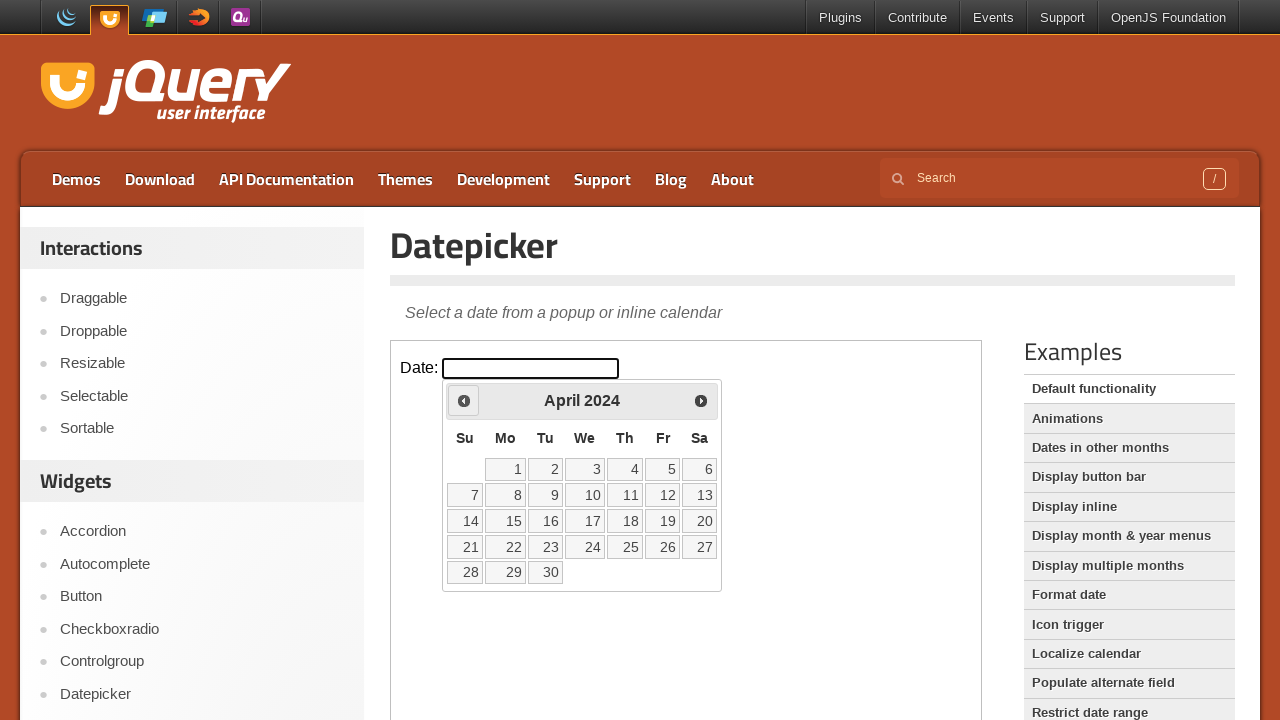

Retrieved current month/year from calendar: April 2024
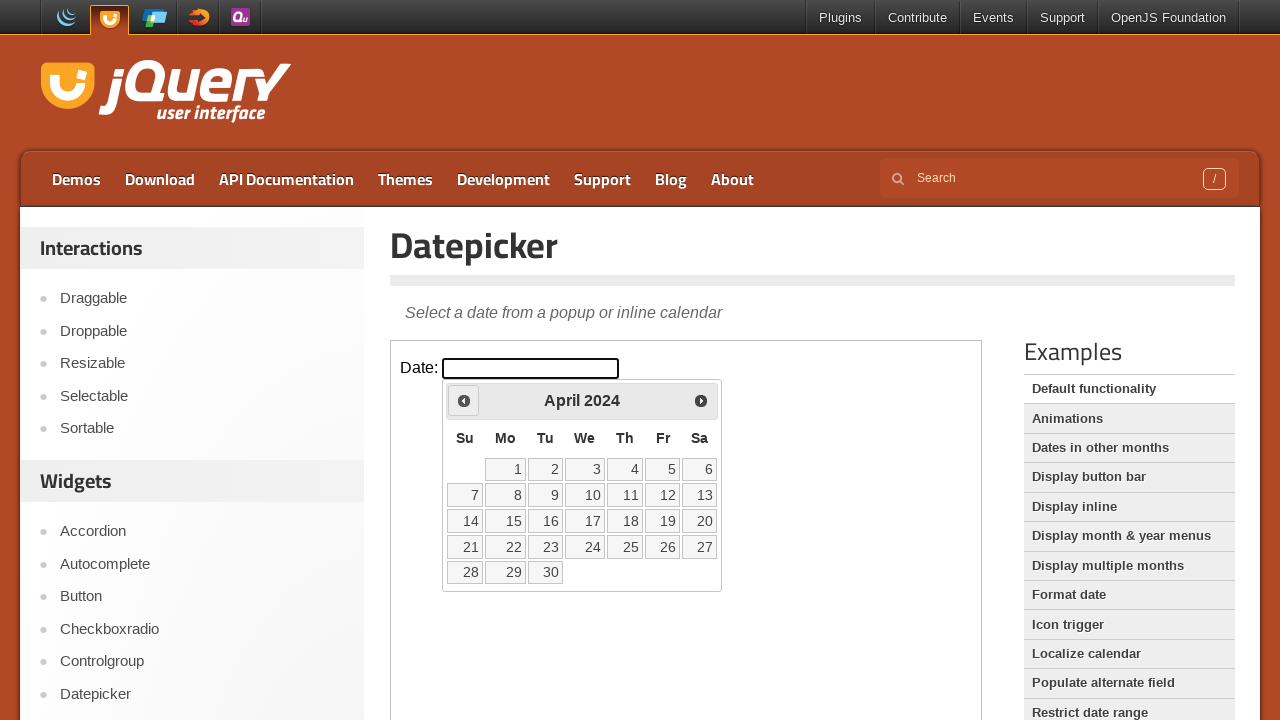

Clicked Prev button to navigate backward in calendar at (464, 400) on iframe >> nth=0 >> internal:control=enter-frame >> xpath=//a/span[contains(.,'Pr
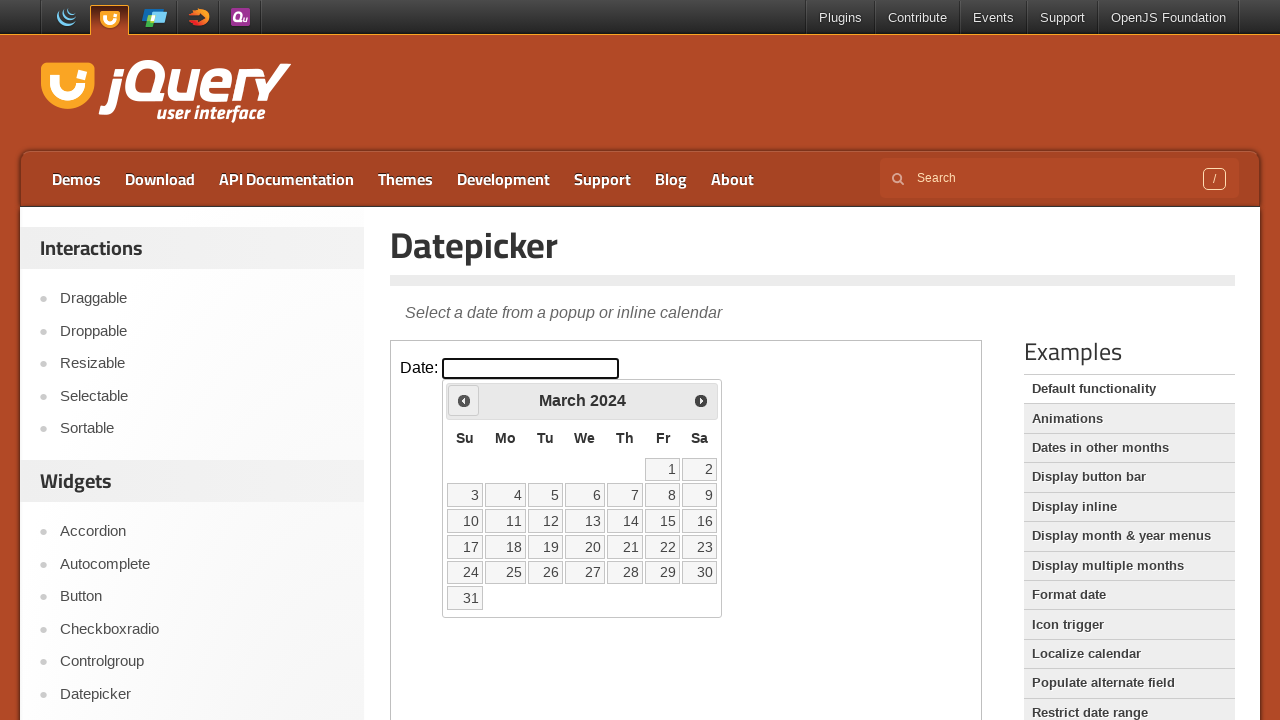

Retrieved current month/year from calendar: March 2024
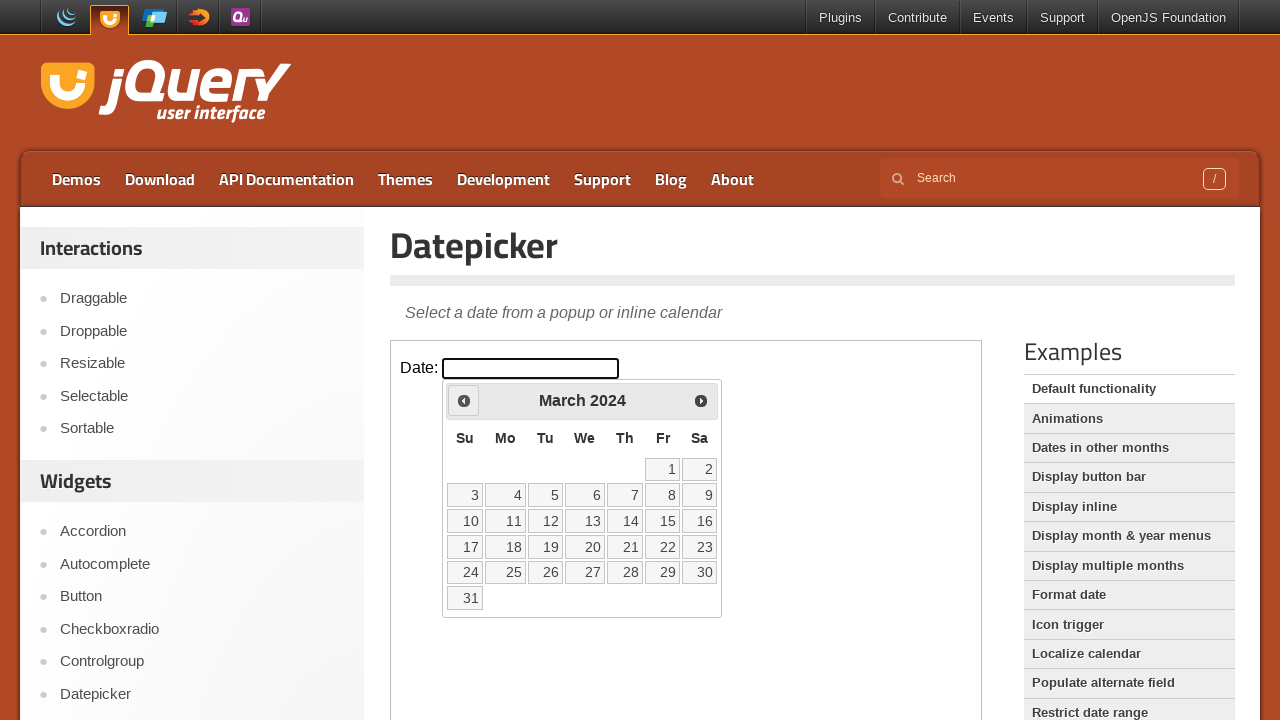

Clicked Prev button to navigate backward in calendar at (464, 400) on iframe >> nth=0 >> internal:control=enter-frame >> xpath=//a/span[contains(.,'Pr
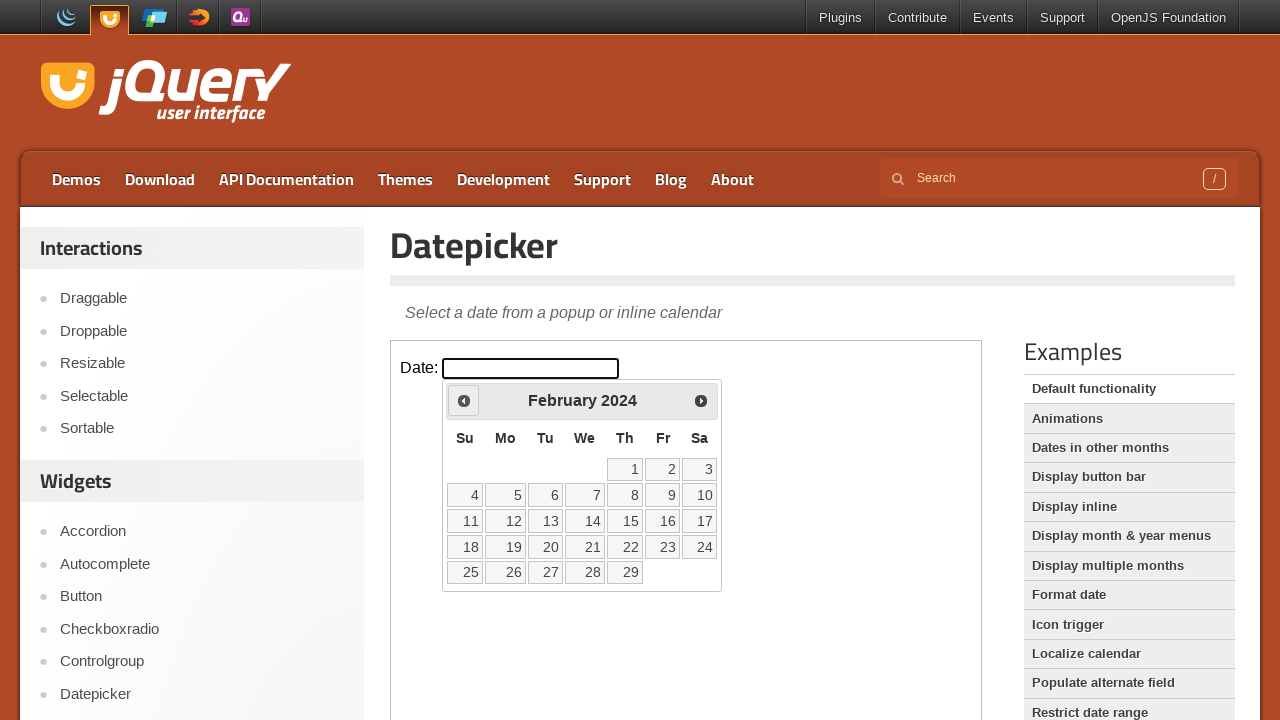

Retrieved current month/year from calendar: February 2024
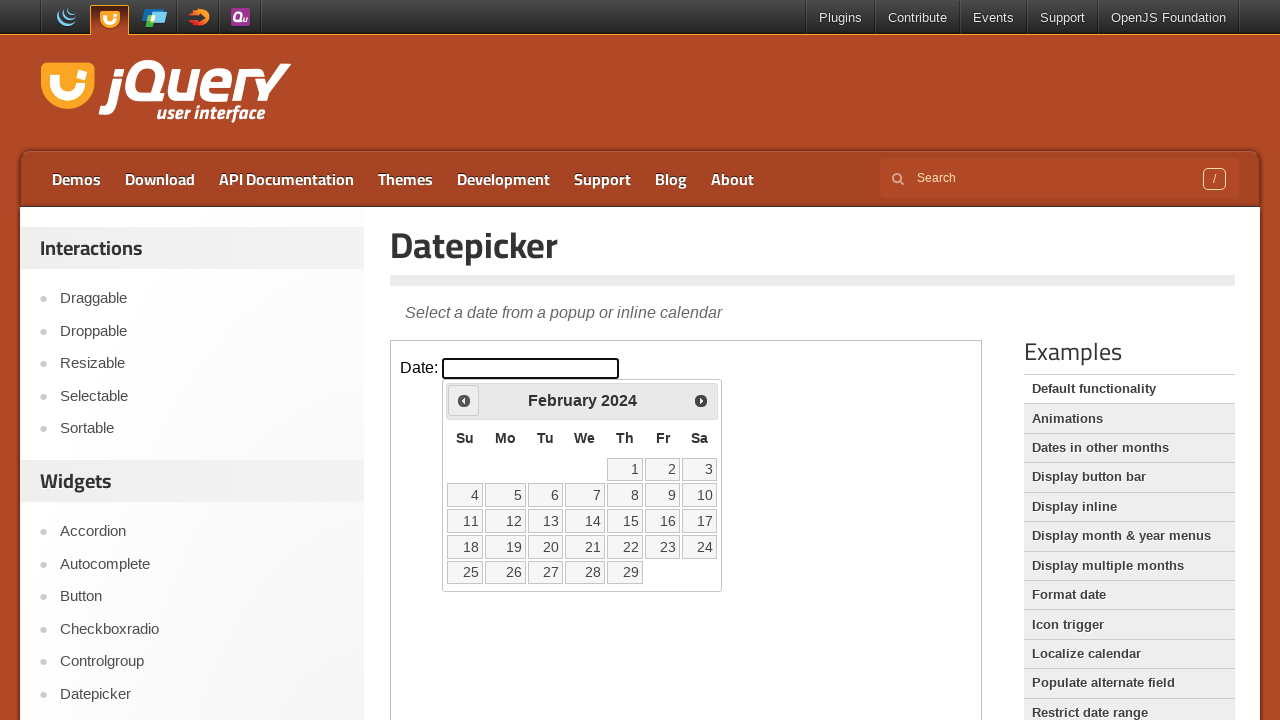

Clicked Prev button to navigate backward in calendar at (464, 400) on iframe >> nth=0 >> internal:control=enter-frame >> xpath=//a/span[contains(.,'Pr
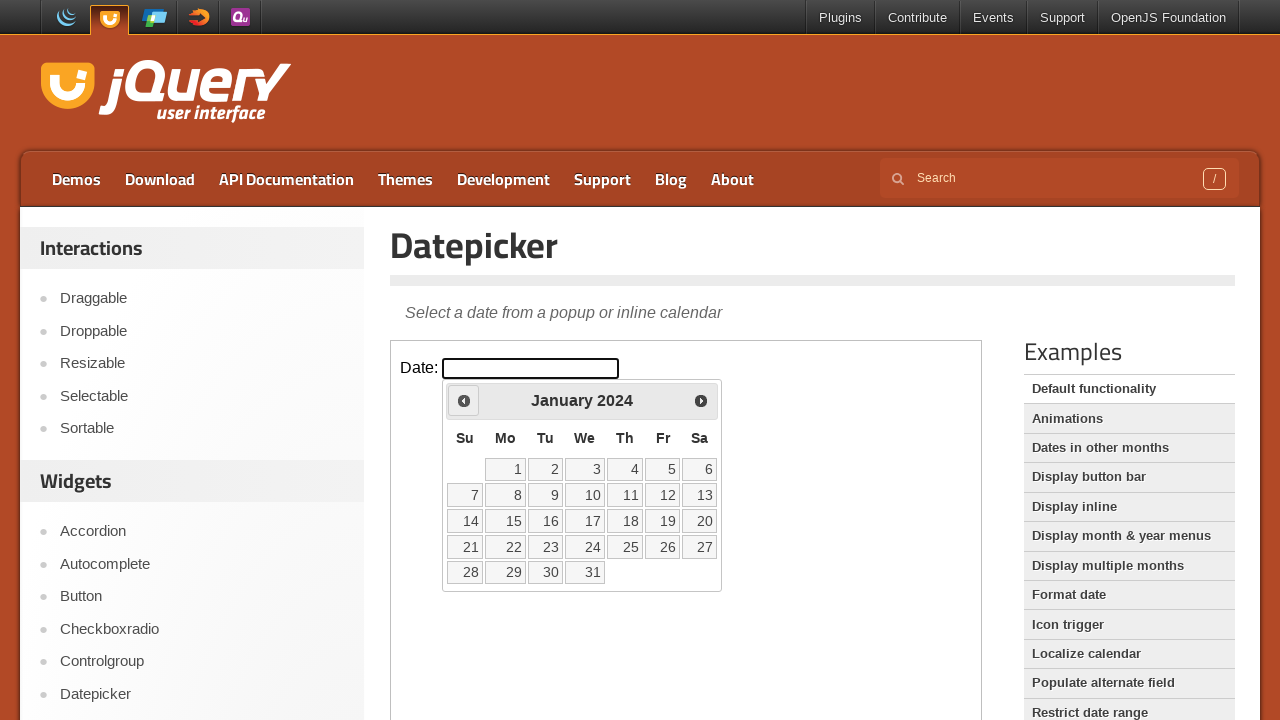

Retrieved current month/year from calendar: January 2024
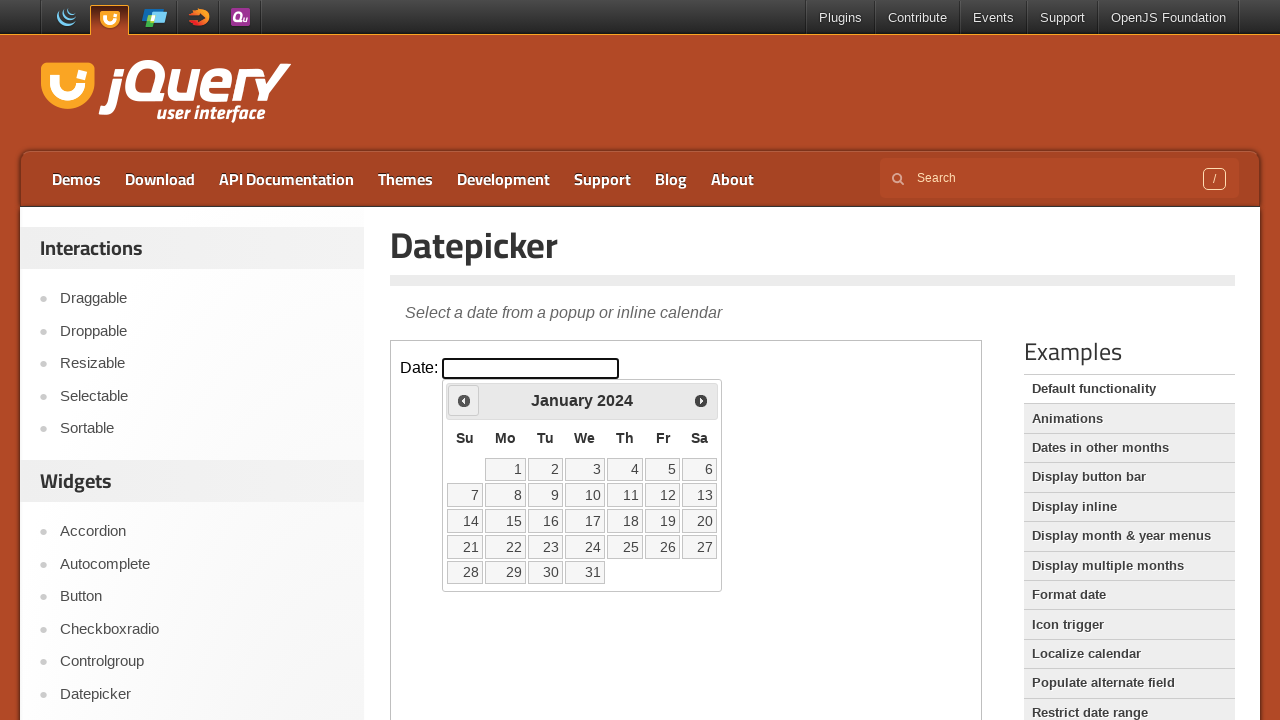

Clicked Prev button to navigate backward in calendar at (464, 400) on iframe >> nth=0 >> internal:control=enter-frame >> xpath=//a/span[contains(.,'Pr
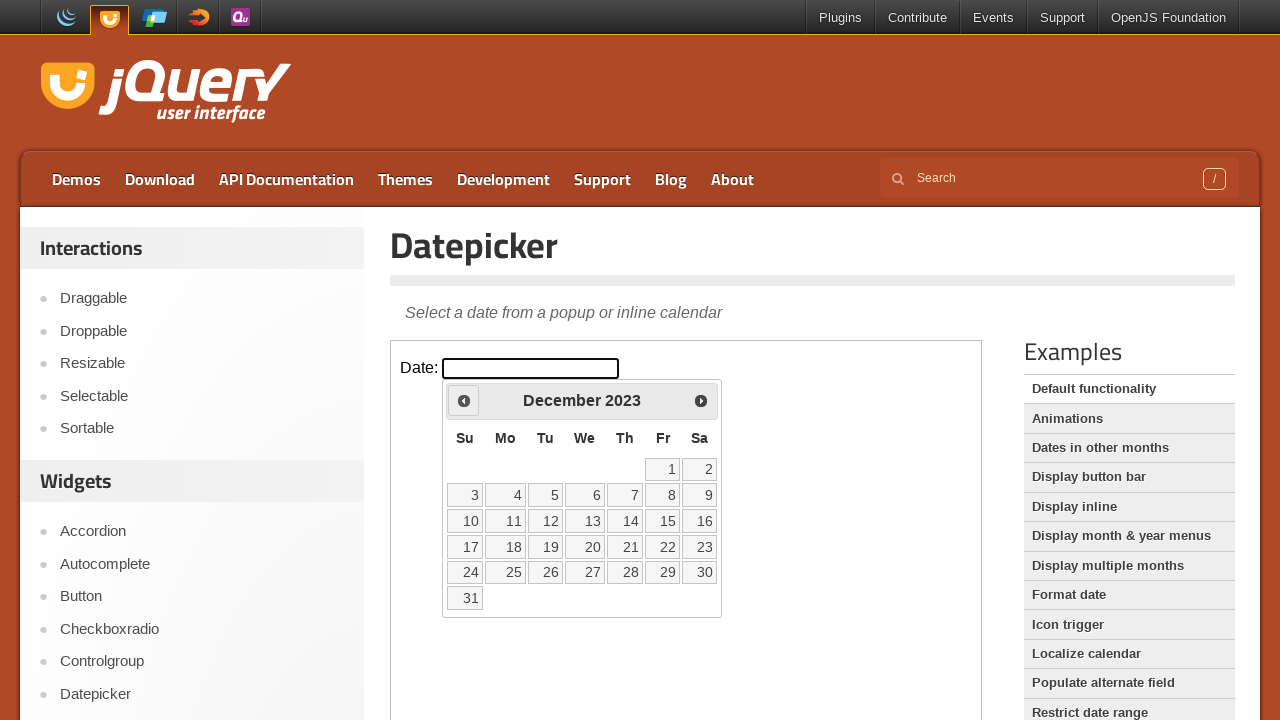

Retrieved current month/year from calendar: December 2023
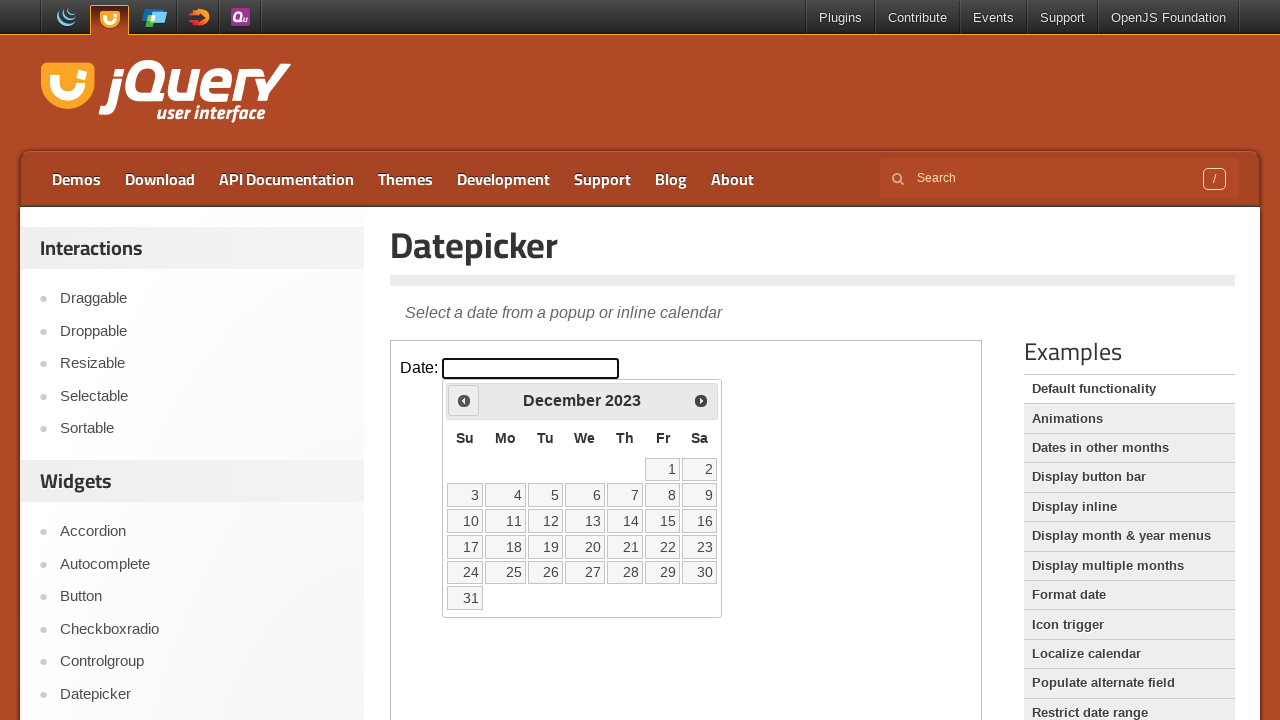

Clicked Prev button to navigate backward in calendar at (464, 400) on iframe >> nth=0 >> internal:control=enter-frame >> xpath=//a/span[contains(.,'Pr
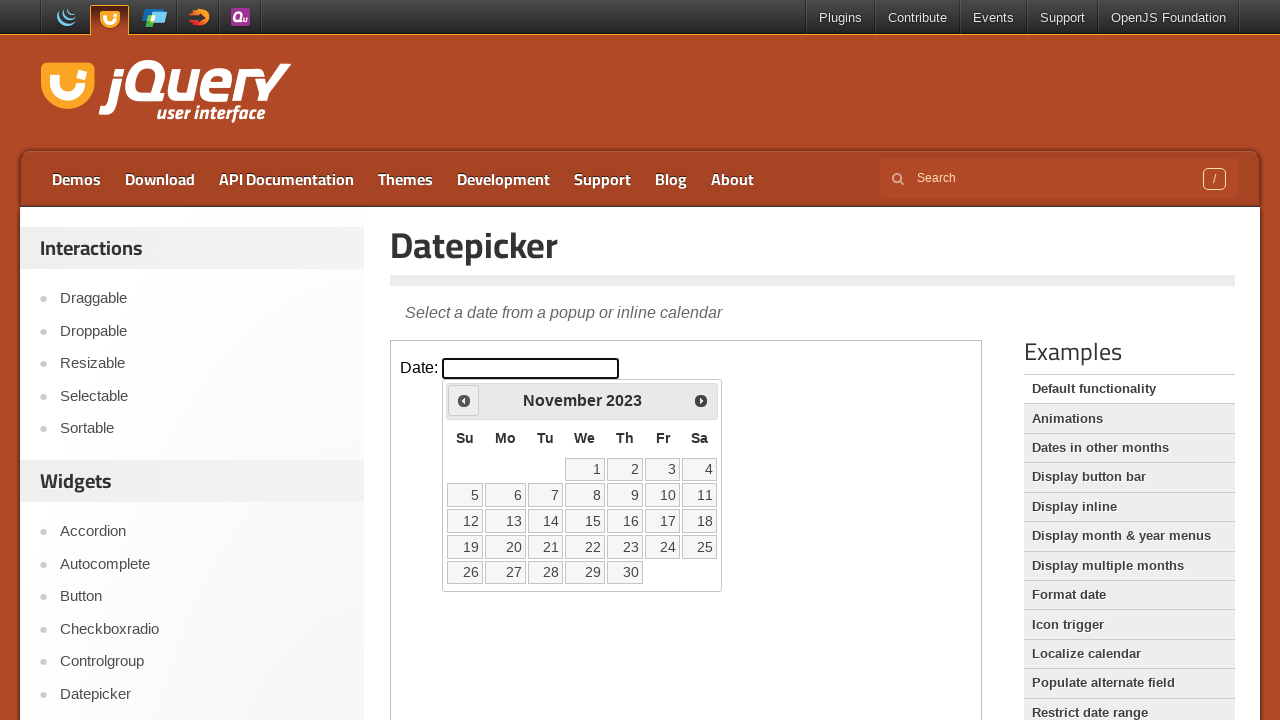

Retrieved current month/year from calendar: November 2023
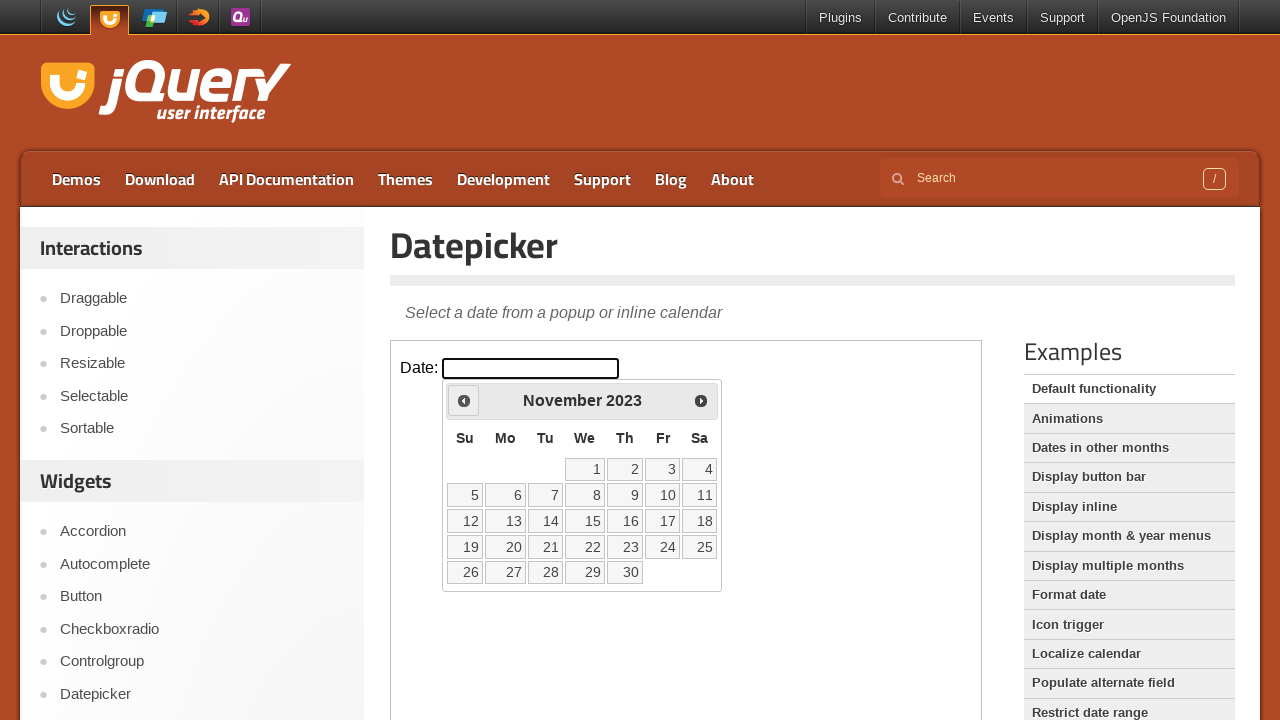

Clicked Prev button to navigate backward in calendar at (464, 400) on iframe >> nth=0 >> internal:control=enter-frame >> xpath=//a/span[contains(.,'Pr
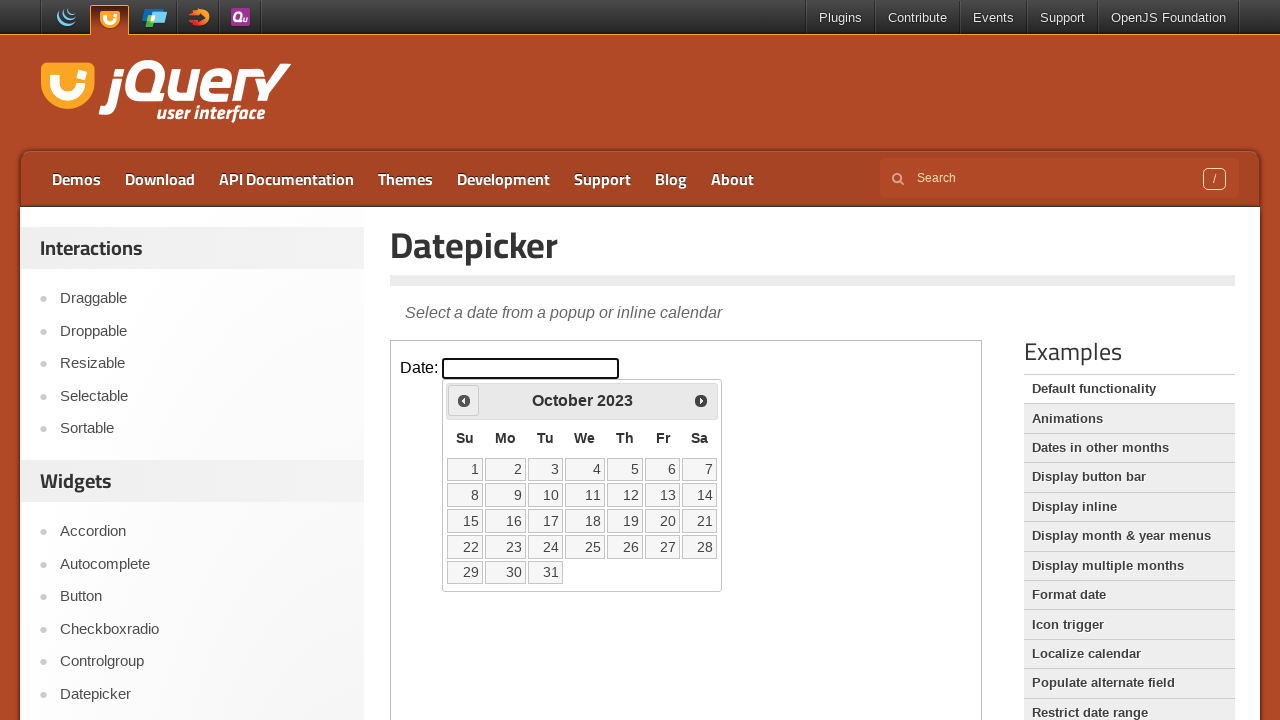

Retrieved current month/year from calendar: October 2023
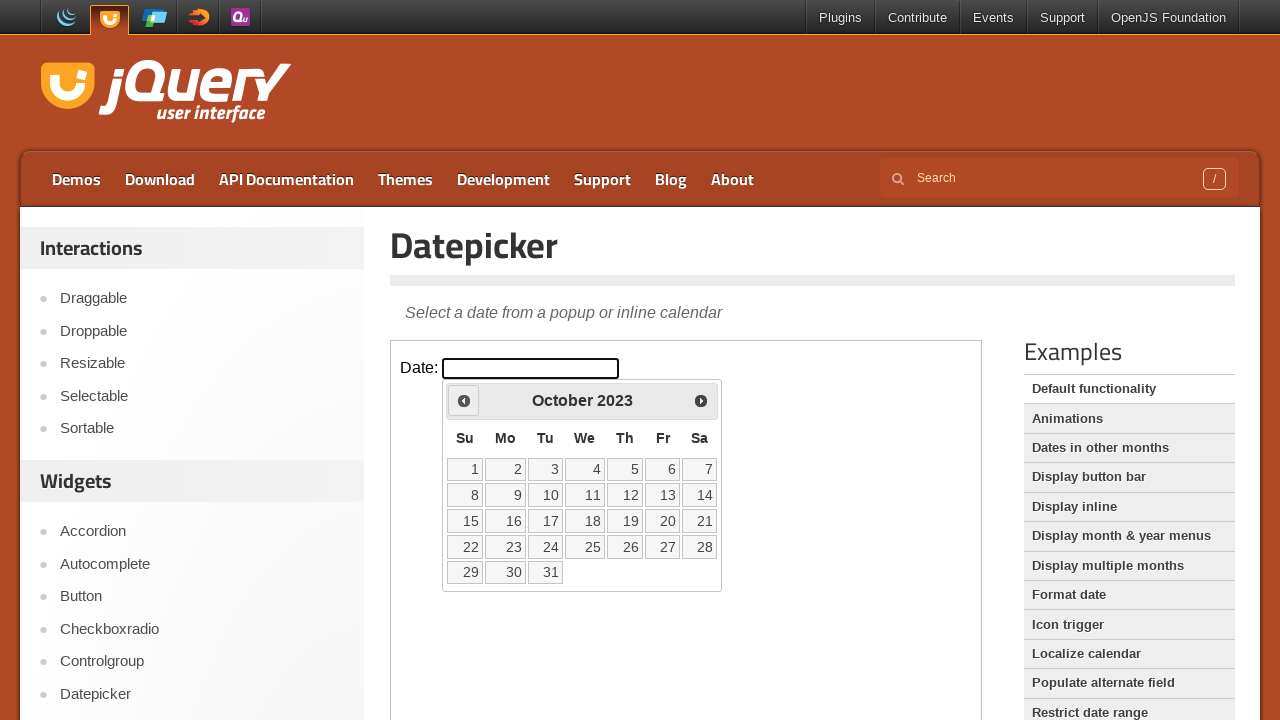

Clicked Prev button to navigate backward in calendar at (464, 400) on iframe >> nth=0 >> internal:control=enter-frame >> xpath=//a/span[contains(.,'Pr
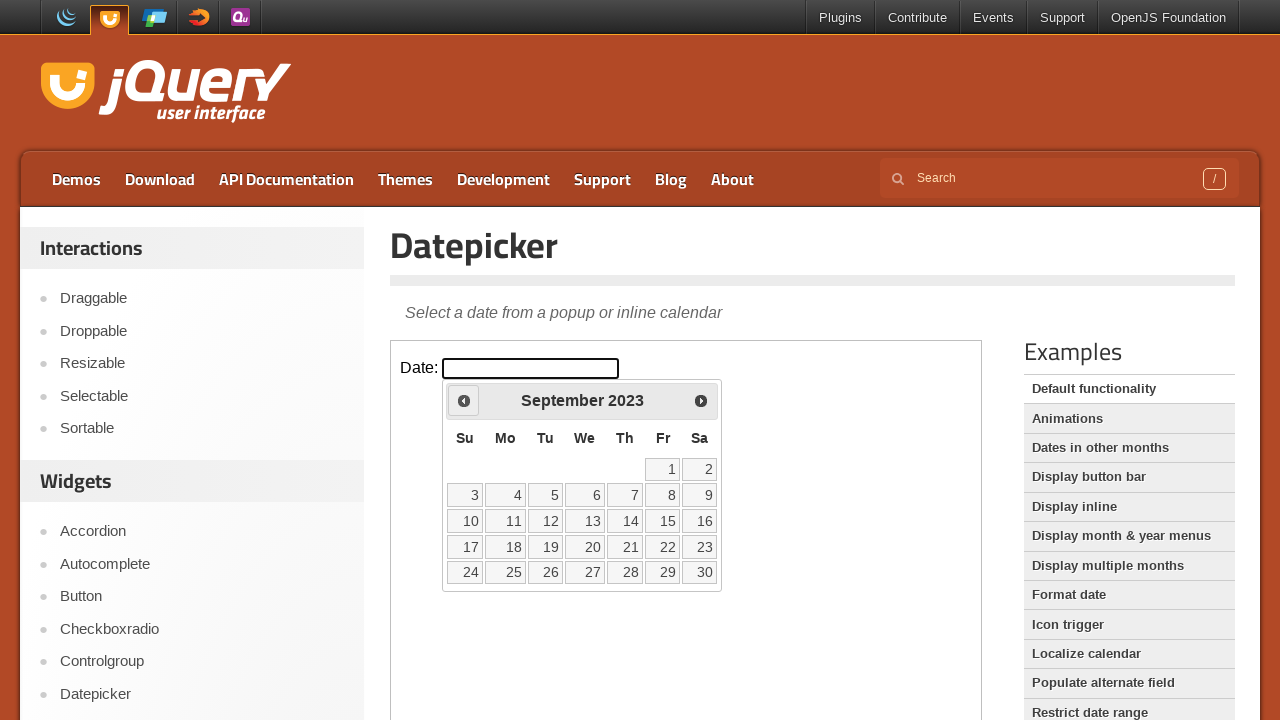

Retrieved current month/year from calendar: September 2023
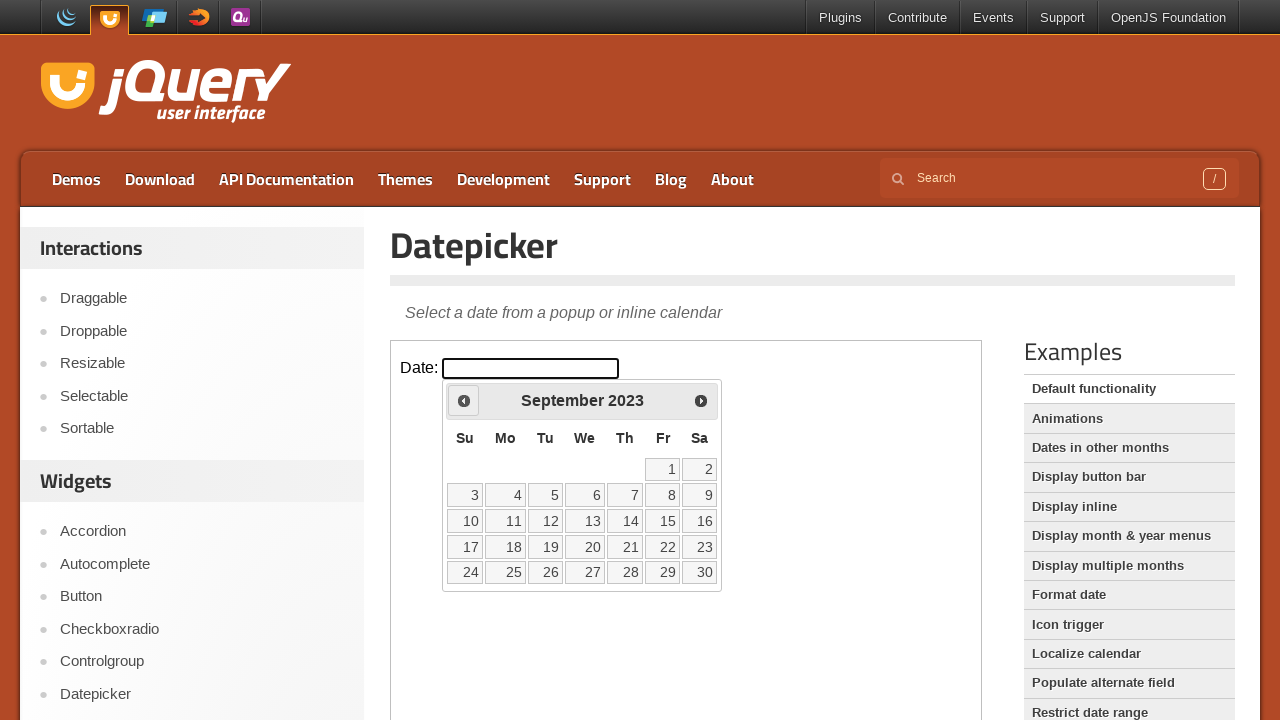

Clicked Prev button to navigate backward in calendar at (464, 400) on iframe >> nth=0 >> internal:control=enter-frame >> xpath=//a/span[contains(.,'Pr
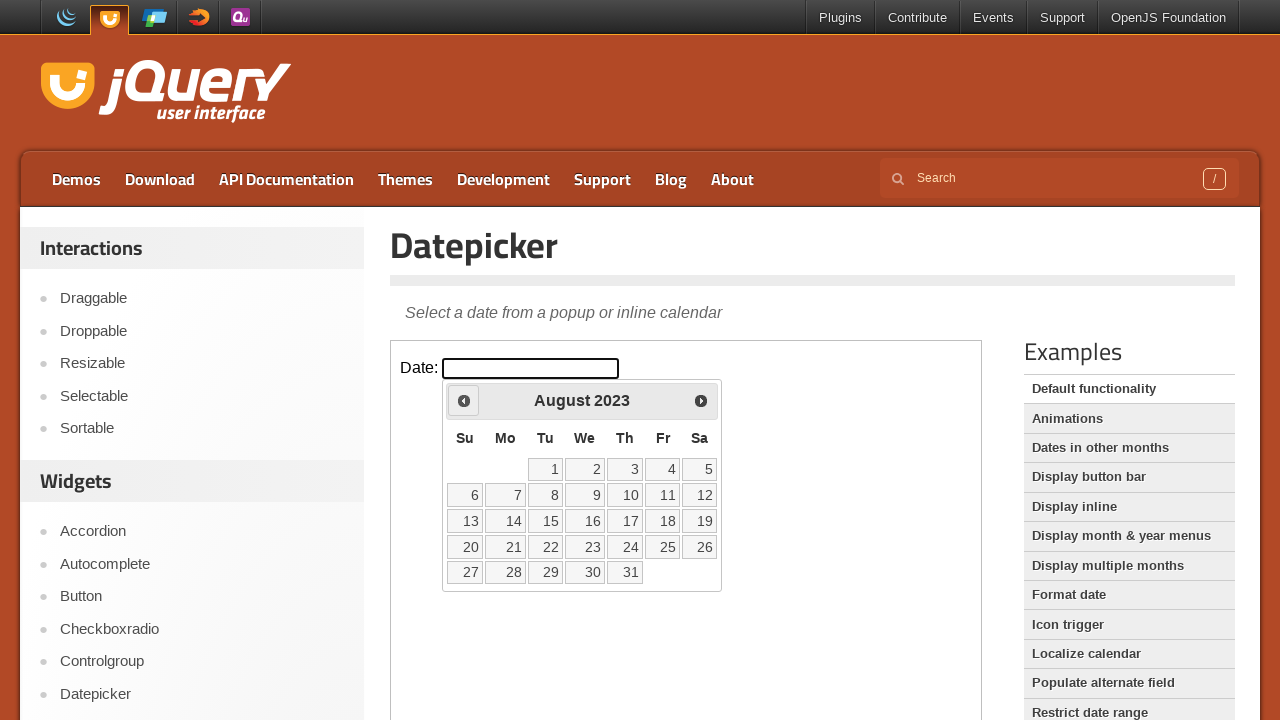

Retrieved current month/year from calendar: August 2023
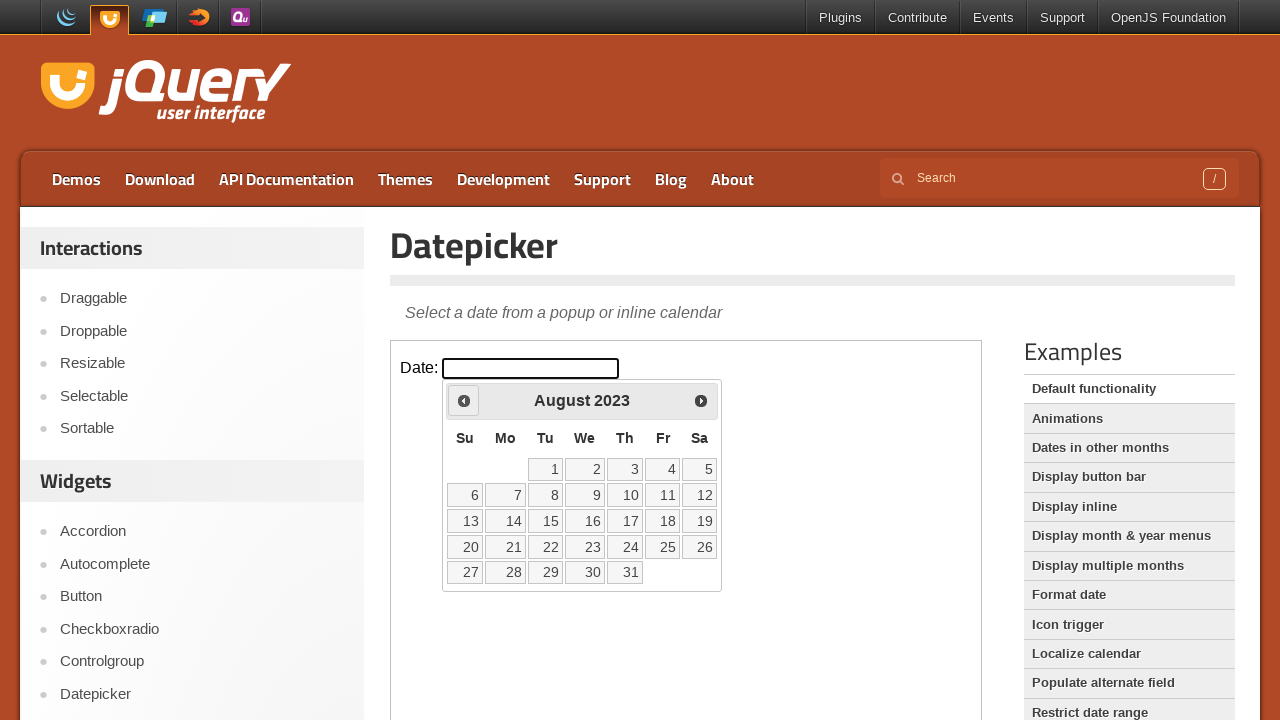

Clicked Prev button to navigate backward in calendar at (464, 400) on iframe >> nth=0 >> internal:control=enter-frame >> xpath=//a/span[contains(.,'Pr
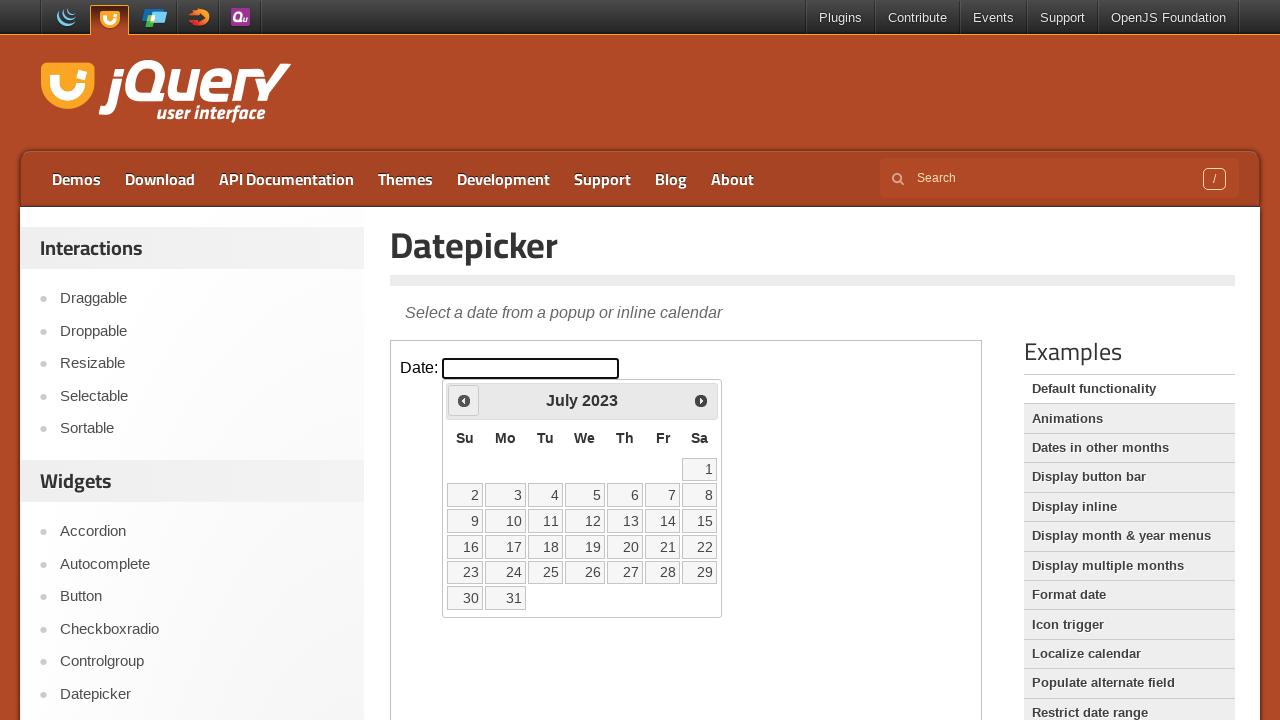

Retrieved current month/year from calendar: July 2023
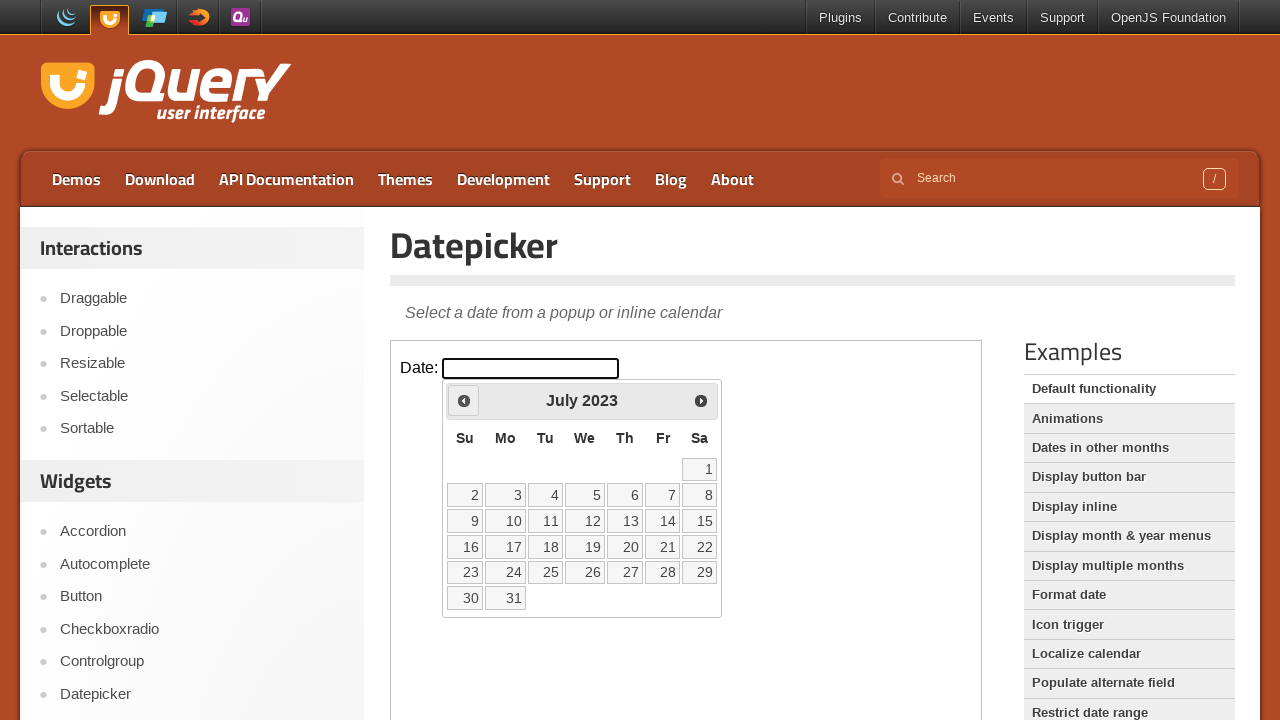

Clicked Prev button to navigate backward in calendar at (464, 400) on iframe >> nth=0 >> internal:control=enter-frame >> xpath=//a/span[contains(.,'Pr
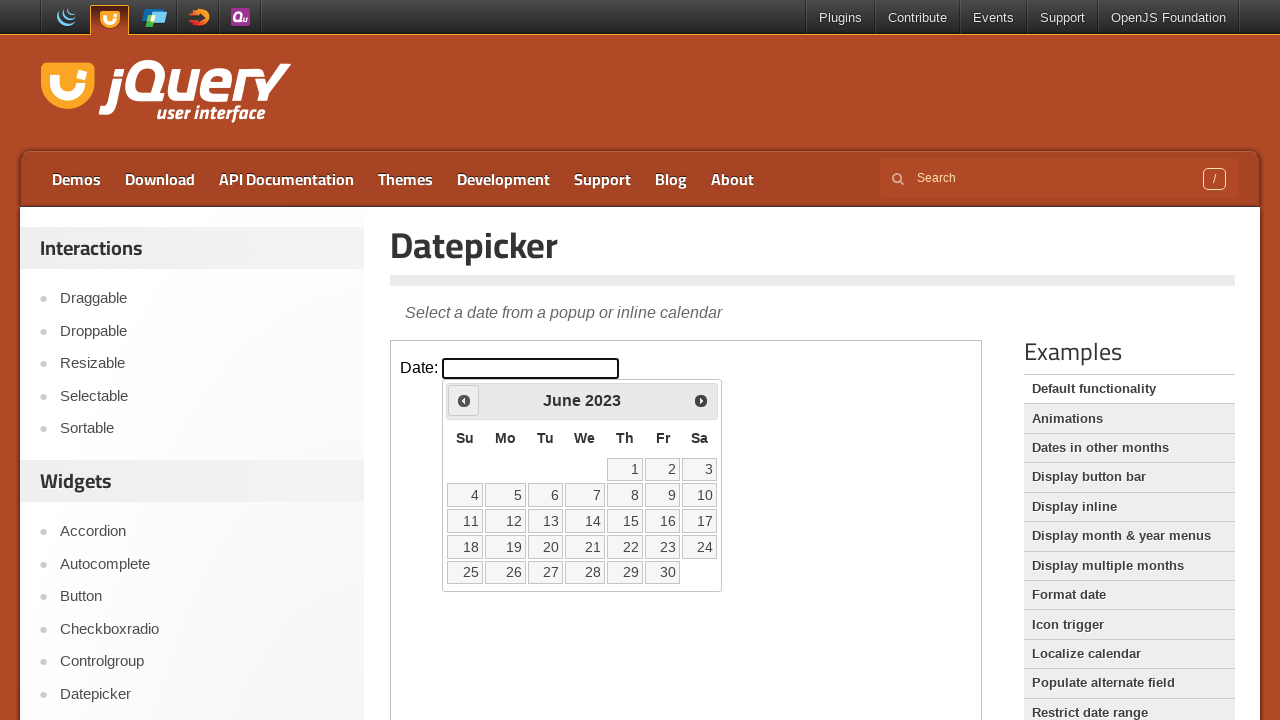

Retrieved current month/year from calendar: June 2023
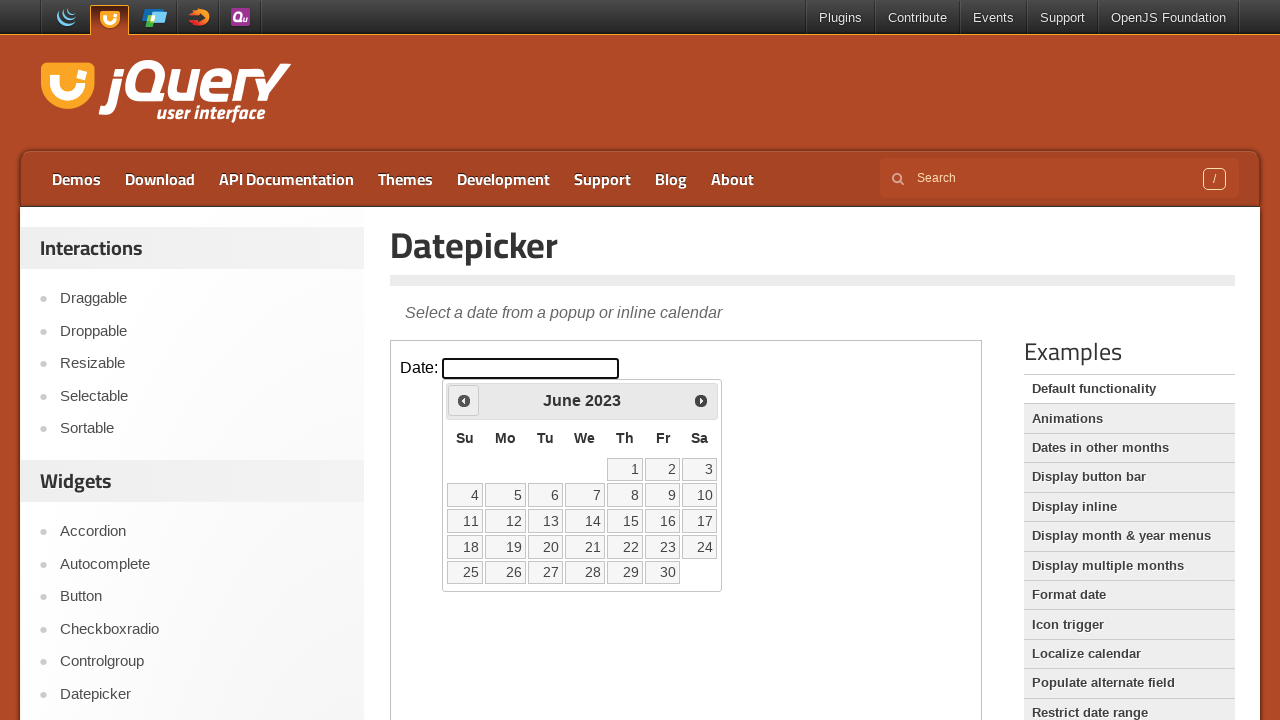

Clicked Prev button to navigate backward in calendar at (464, 400) on iframe >> nth=0 >> internal:control=enter-frame >> xpath=//a/span[contains(.,'Pr
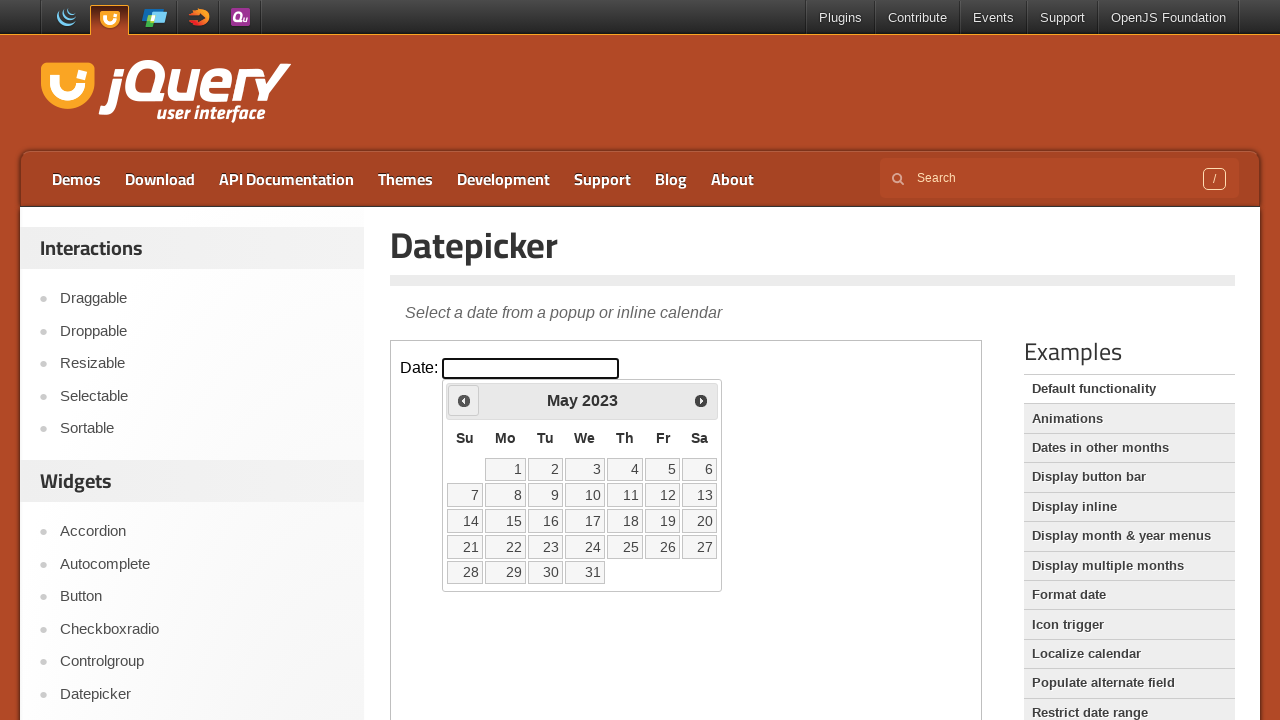

Retrieved current month/year from calendar: May 2023
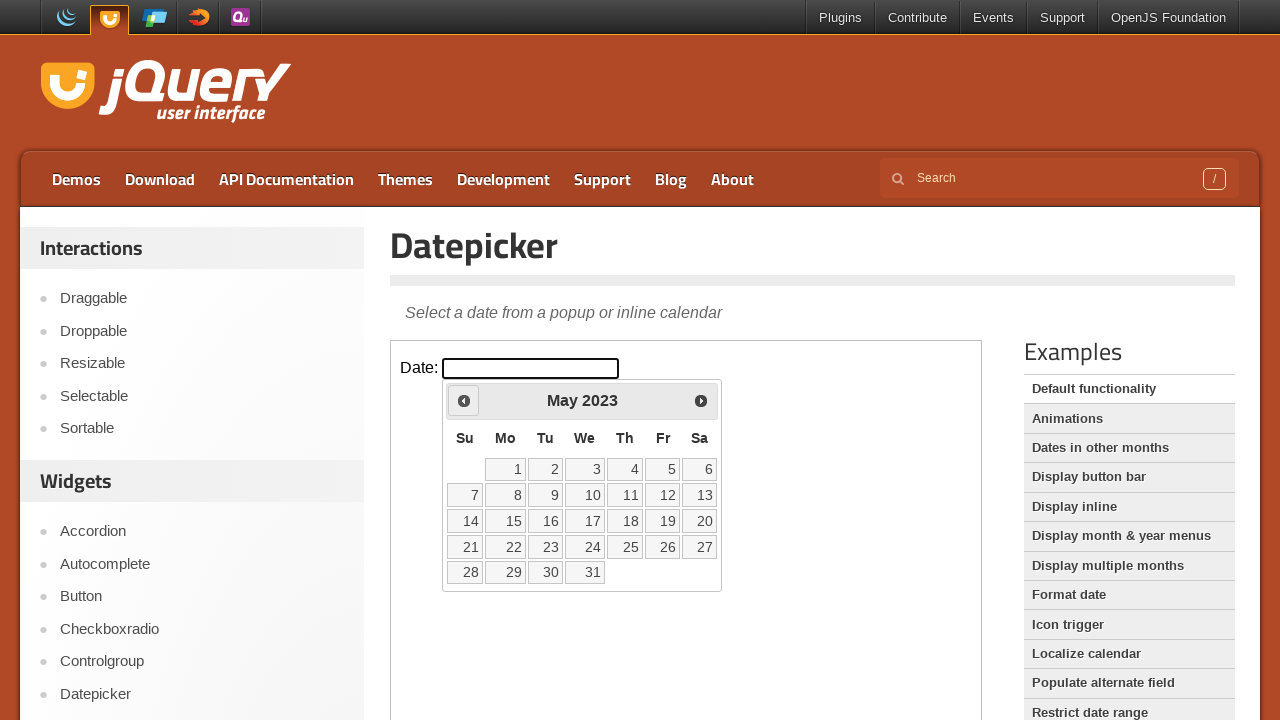

Clicked Prev button to navigate backward in calendar at (464, 400) on iframe >> nth=0 >> internal:control=enter-frame >> xpath=//a/span[contains(.,'Pr
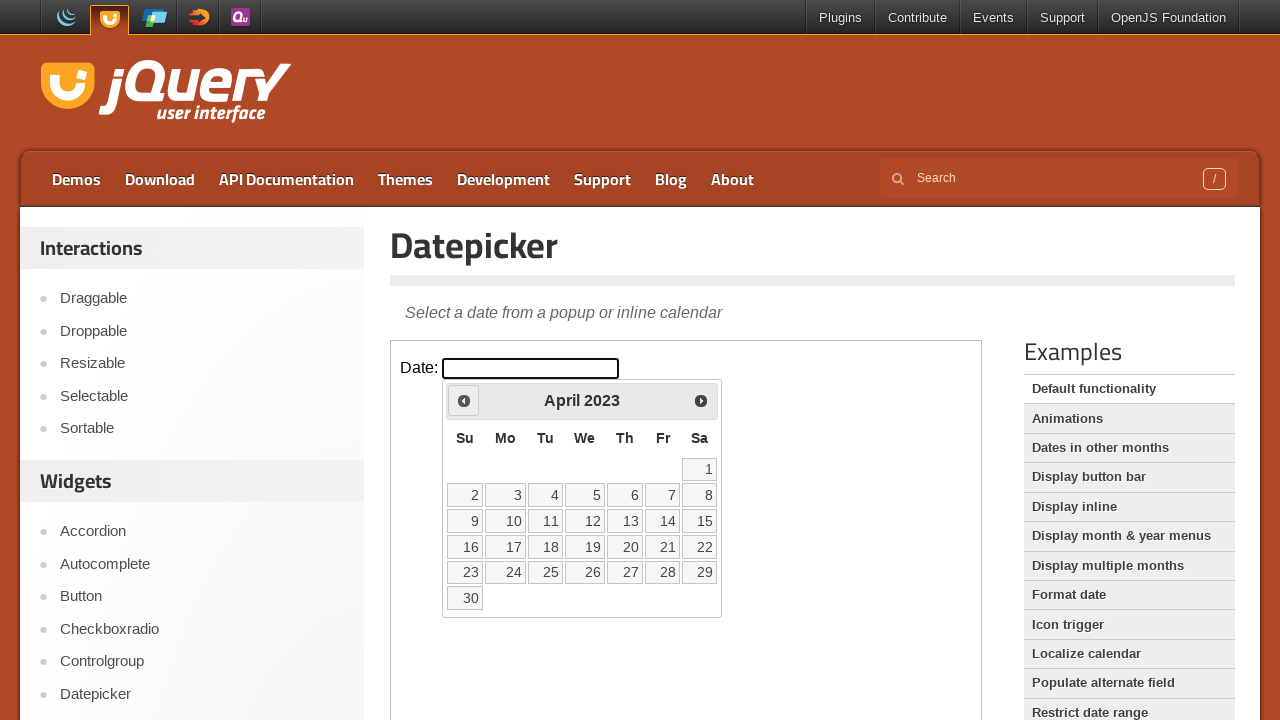

Retrieved current month/year from calendar: April 2023
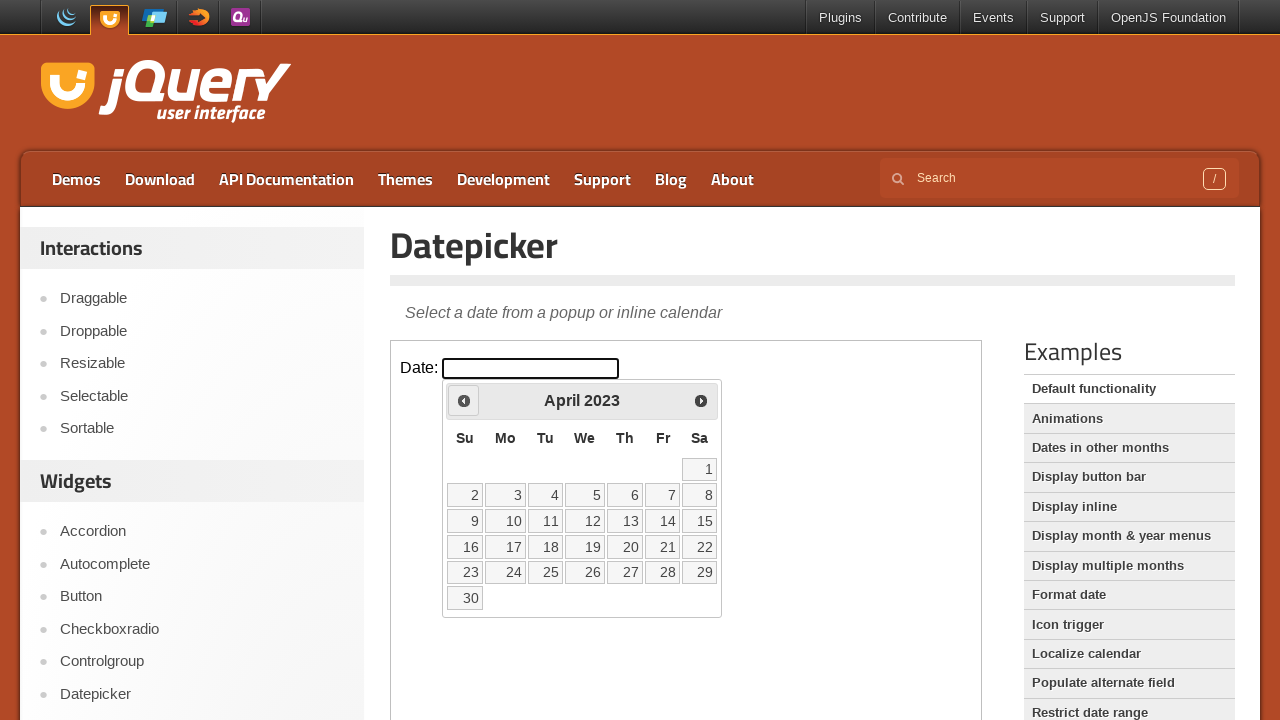

Clicked Prev button to navigate backward in calendar at (464, 400) on iframe >> nth=0 >> internal:control=enter-frame >> xpath=//a/span[contains(.,'Pr
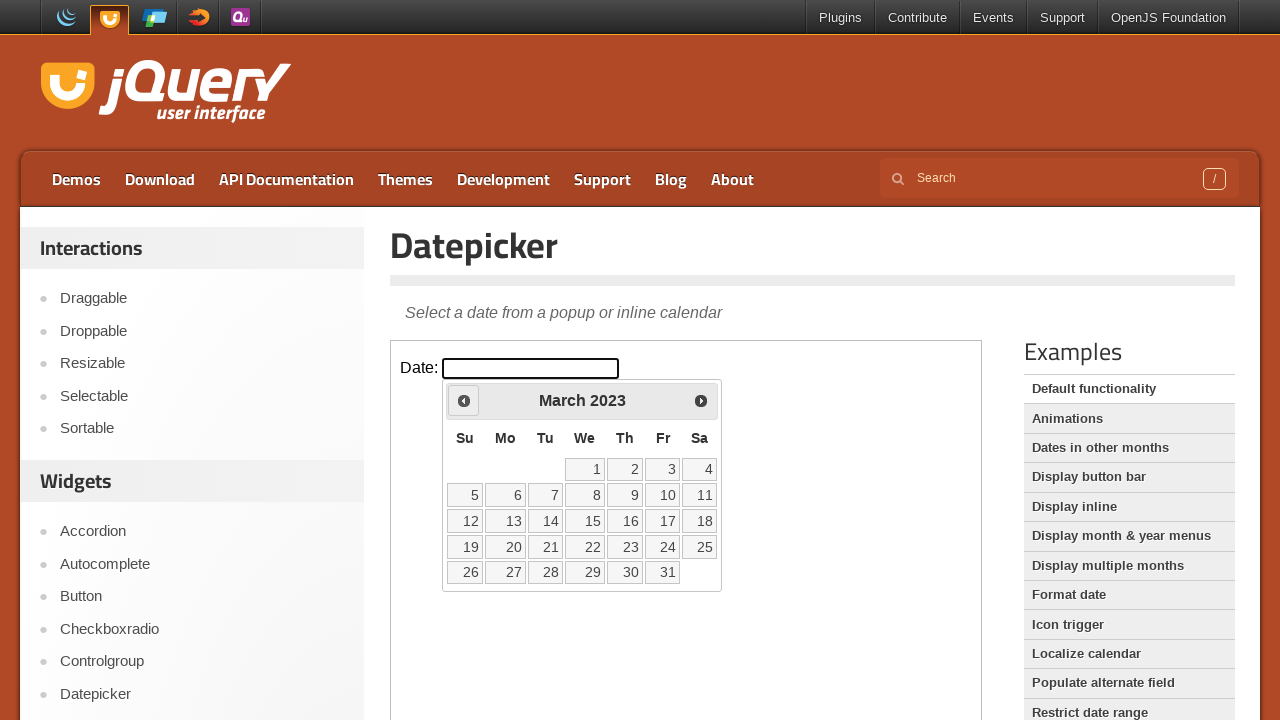

Retrieved current month/year from calendar: March 2023
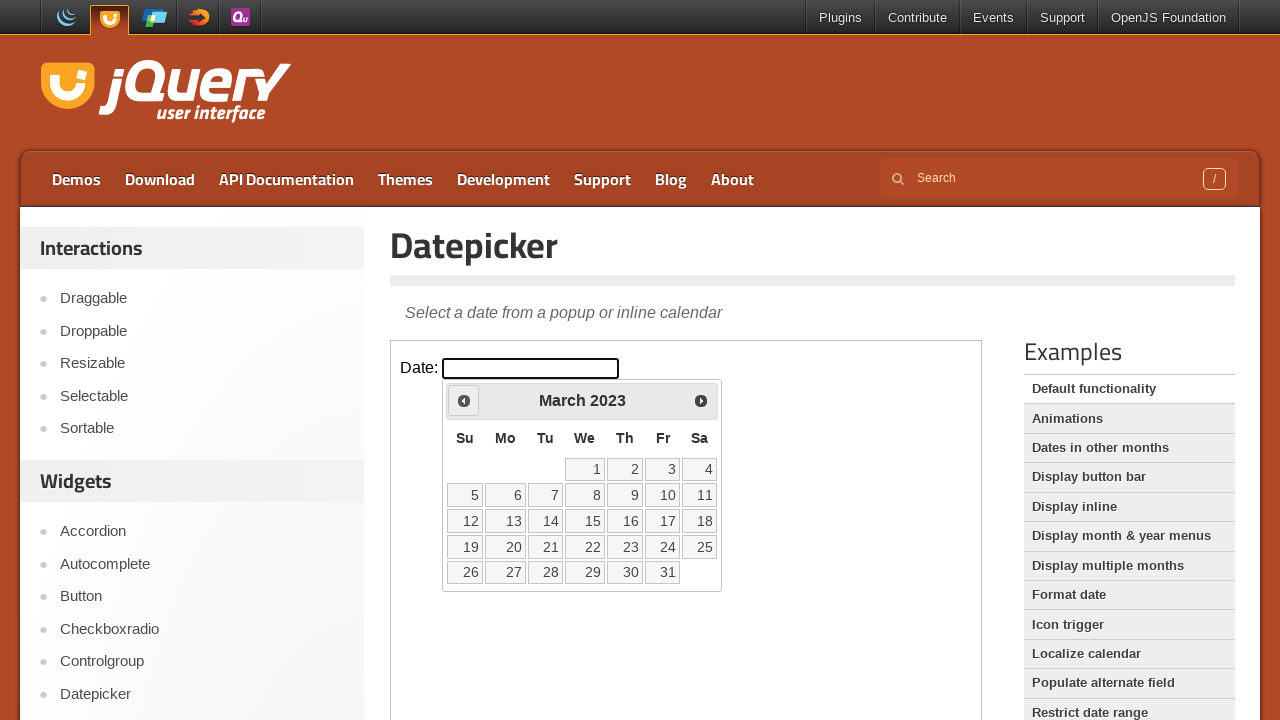

Located all day cells in calendar (35 total)
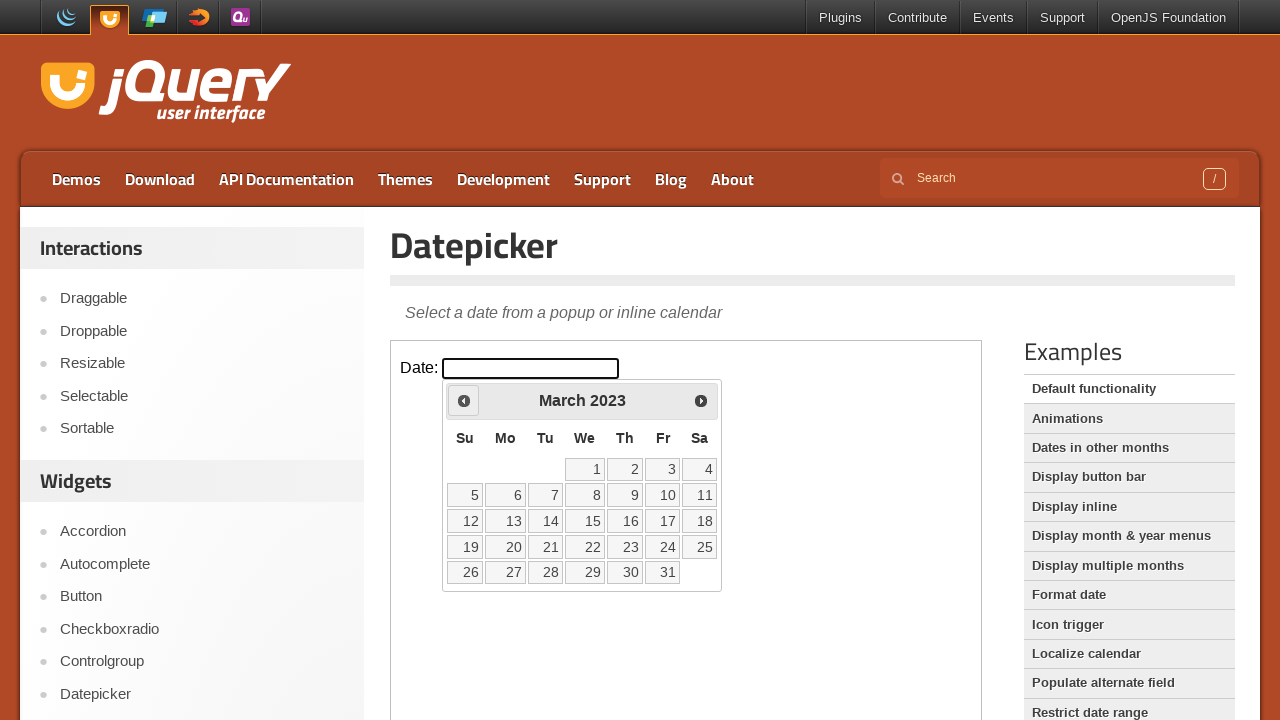

Clicked on day 15 to select the target date at (585, 521) on iframe >> nth=0 >> internal:control=enter-frame >> xpath=//table[@class='ui-date
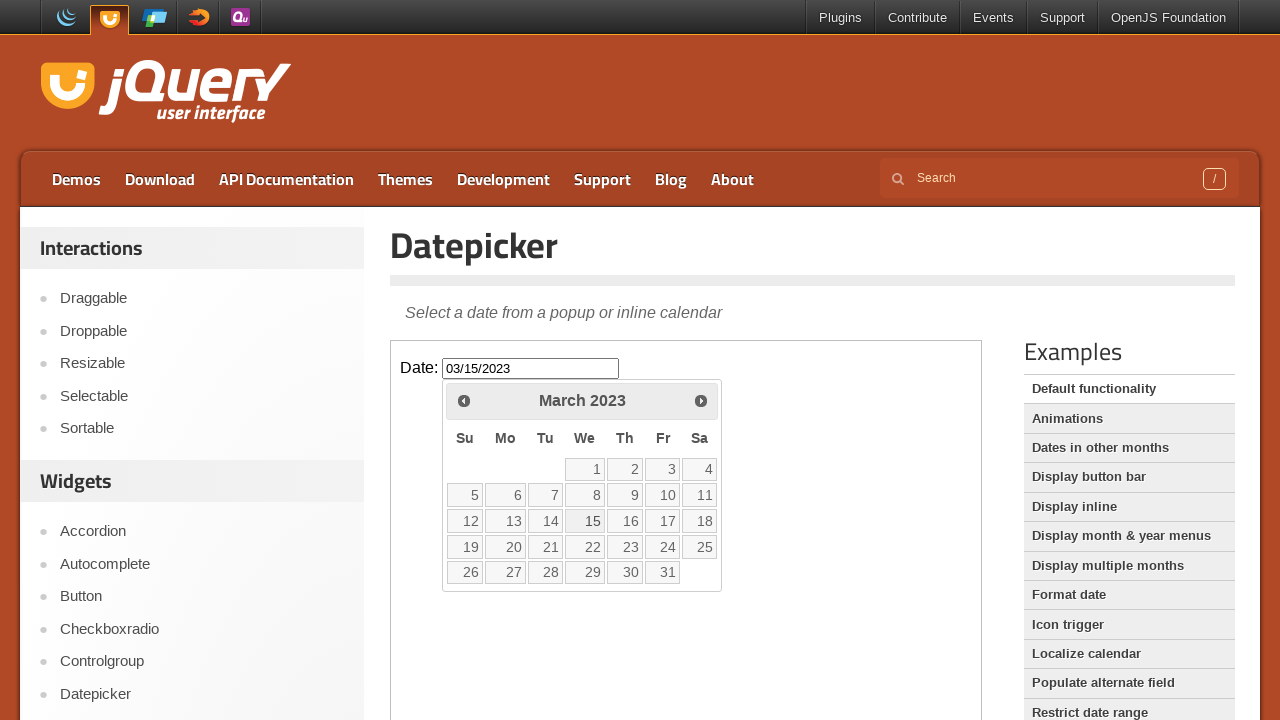

Verified datepicker input element is present after selection
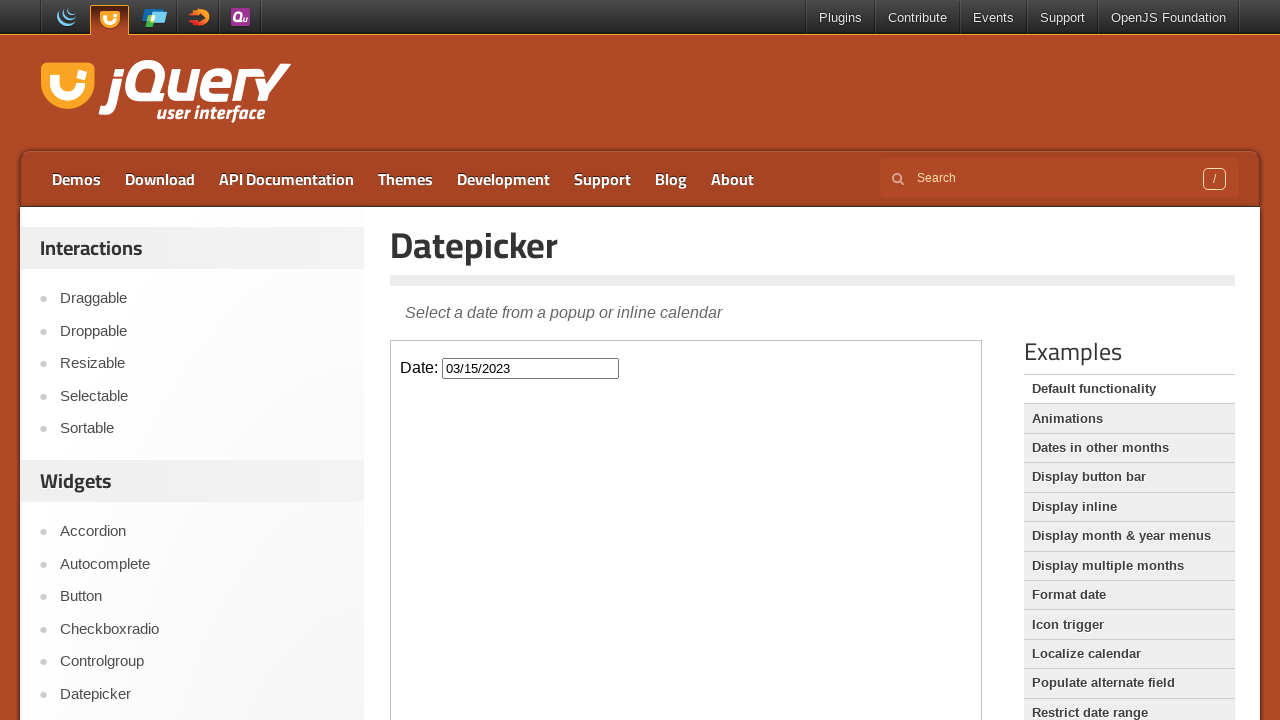

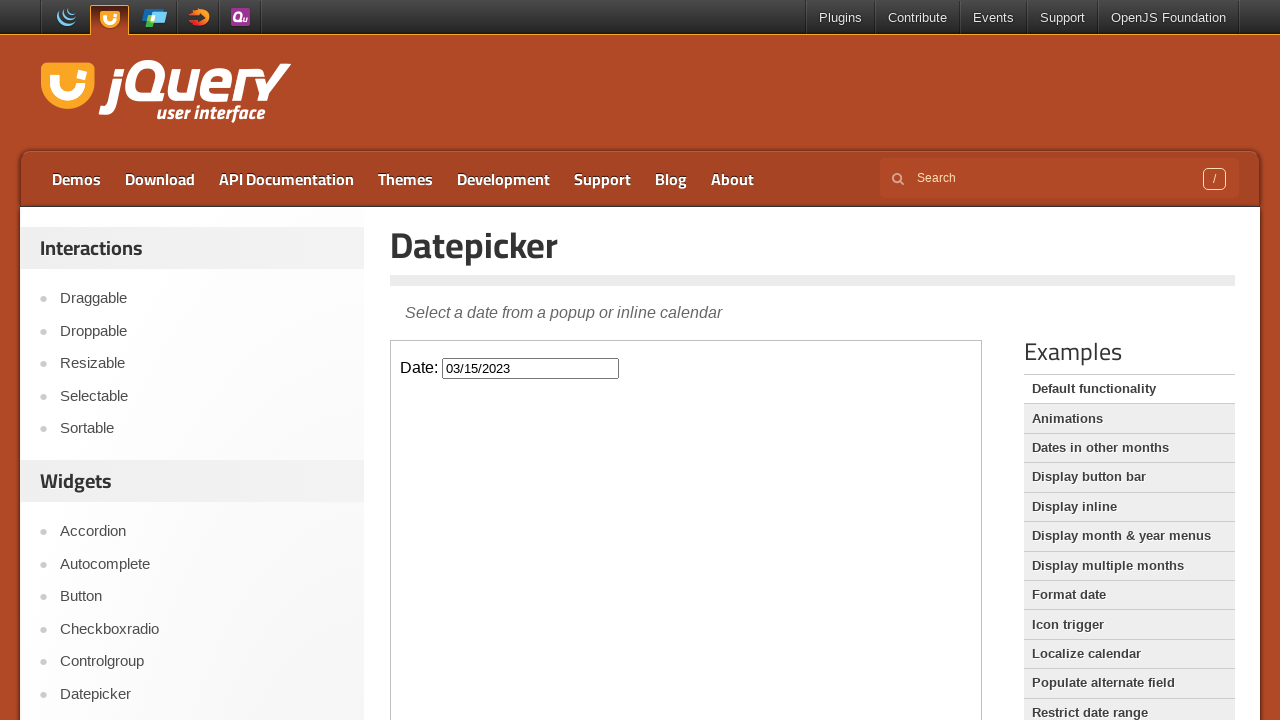